Tests that no links on the page have empty href attributes (just "#").

Starting URL: https://ntig-uppsala.github.io/Frisor-Saxe/index.html

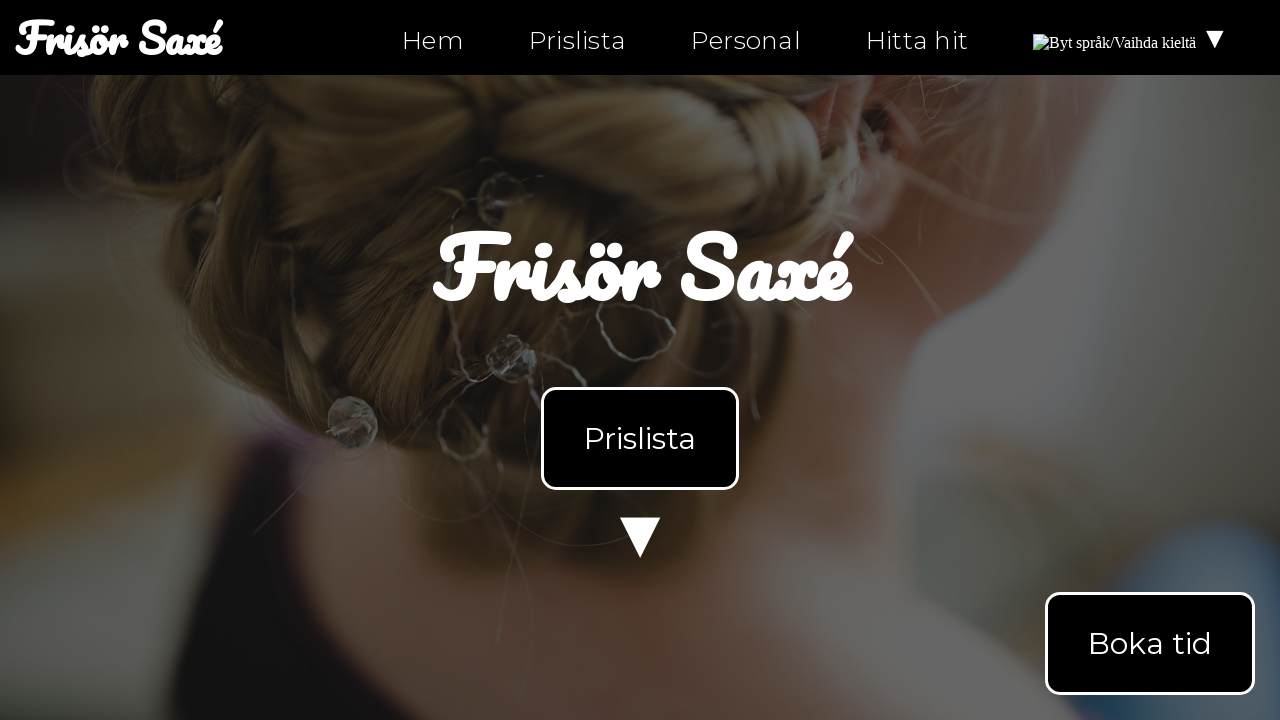

Waited for links to load on index.html
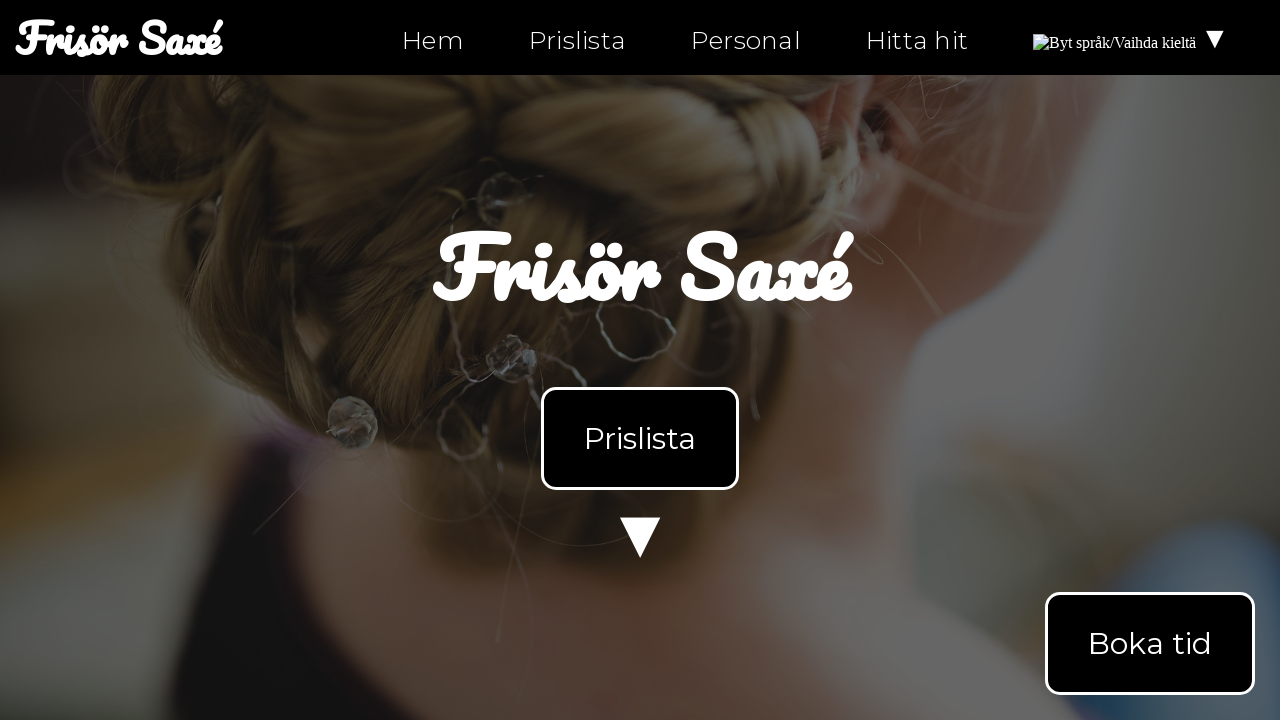

Retrieved all links from index.html
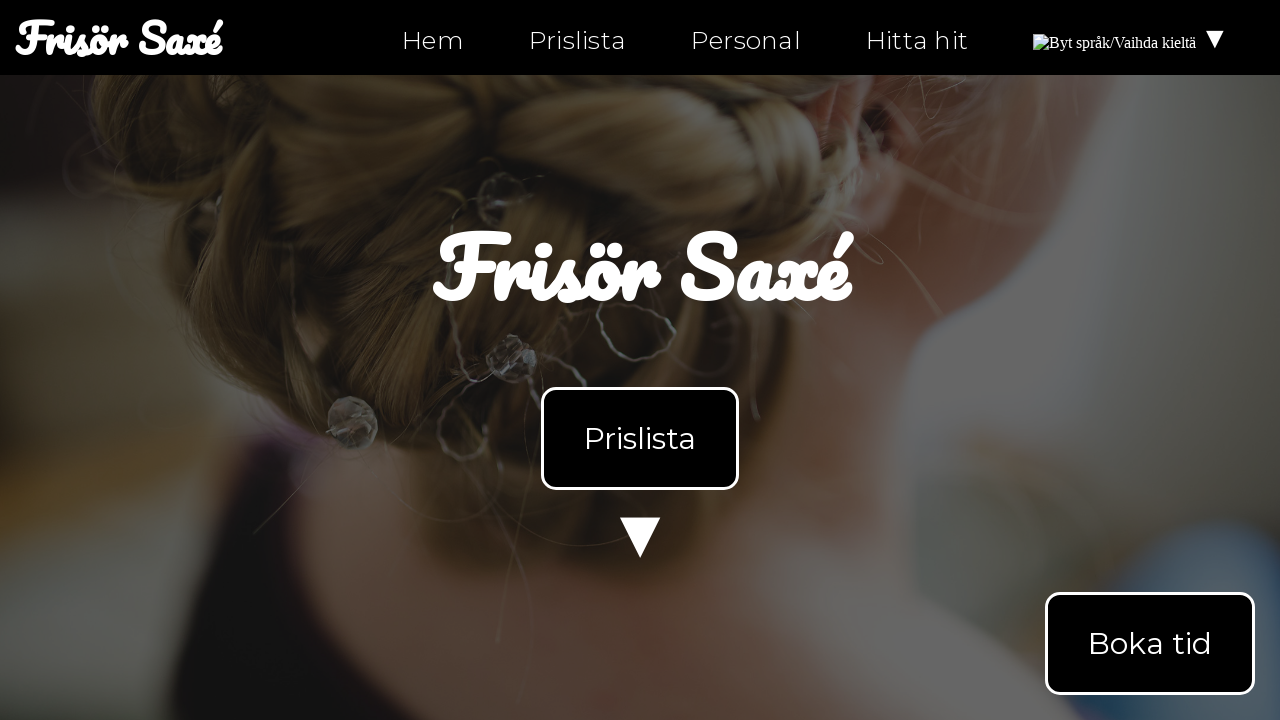

Checked link href attribute: index.html
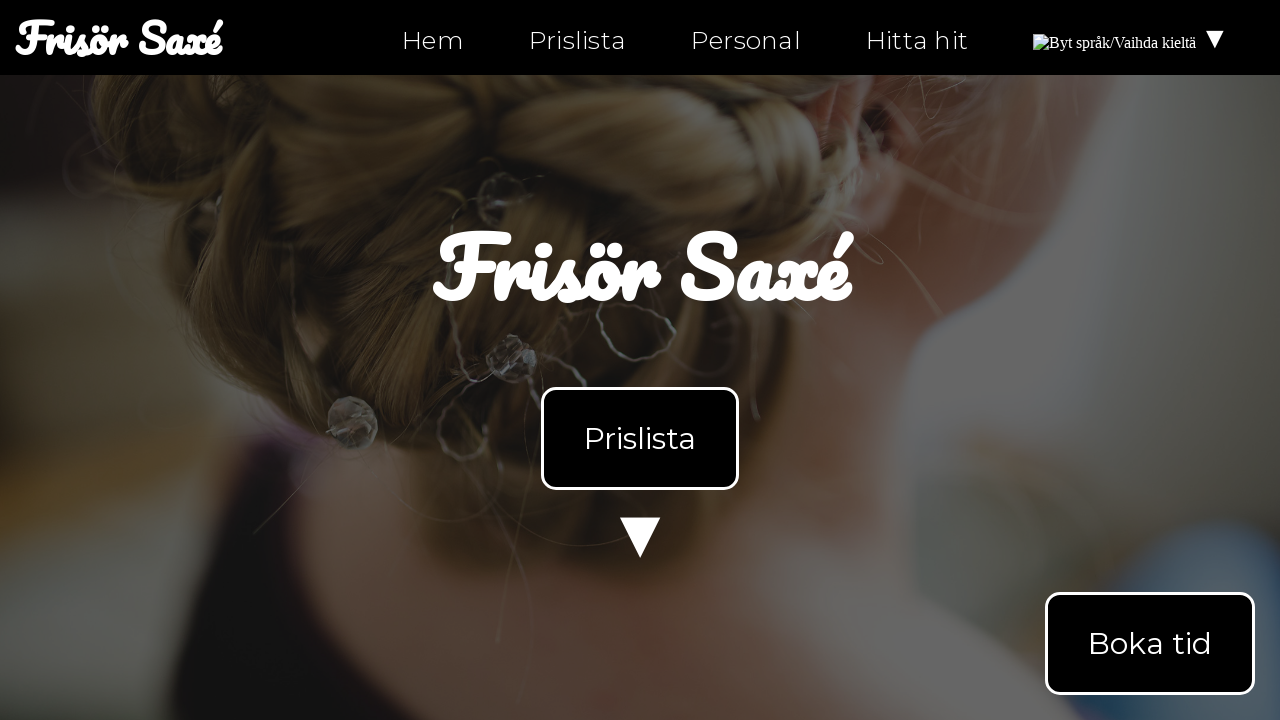

Asserted link href is valid (not empty or '#')
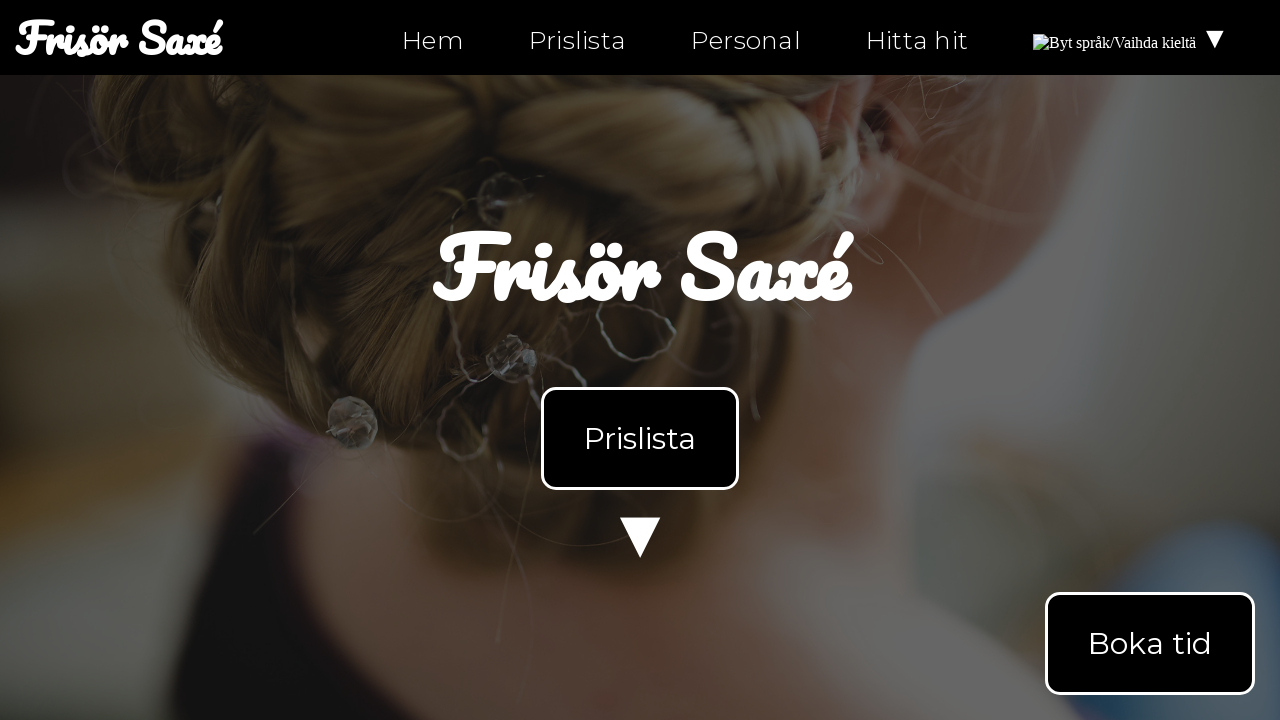

Checked link href attribute: index.html
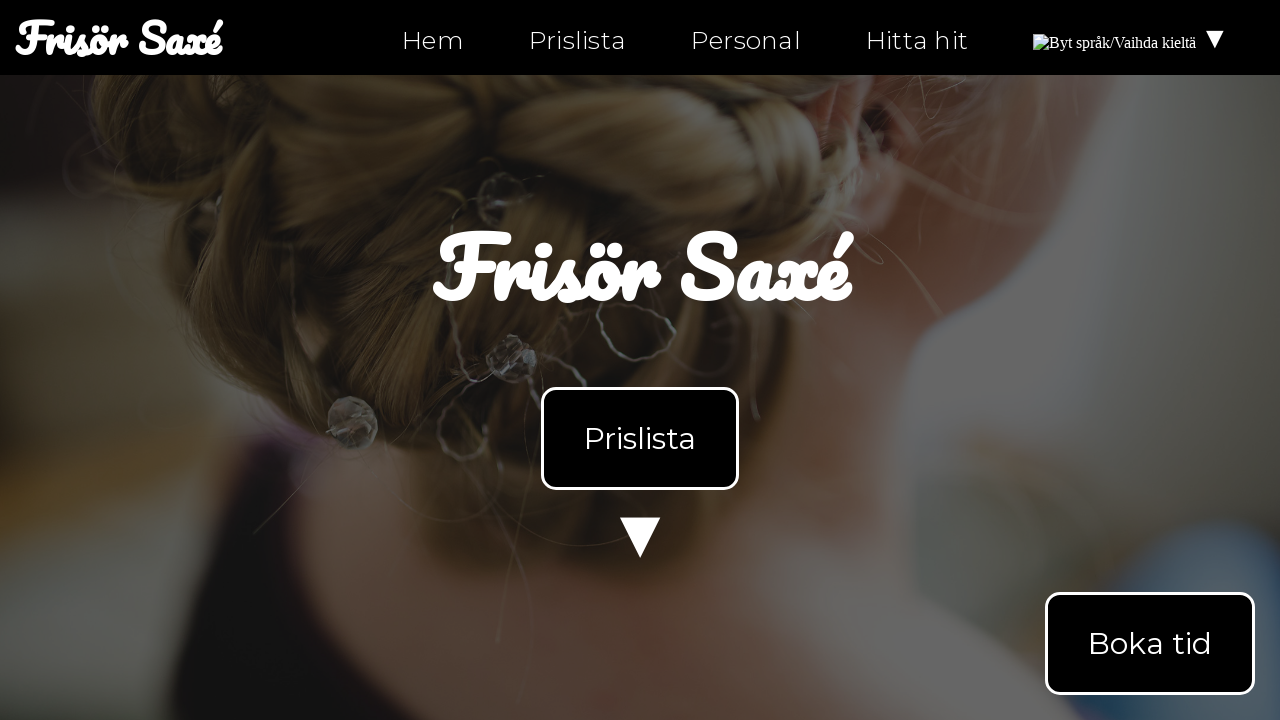

Asserted link href is valid (not empty or '#')
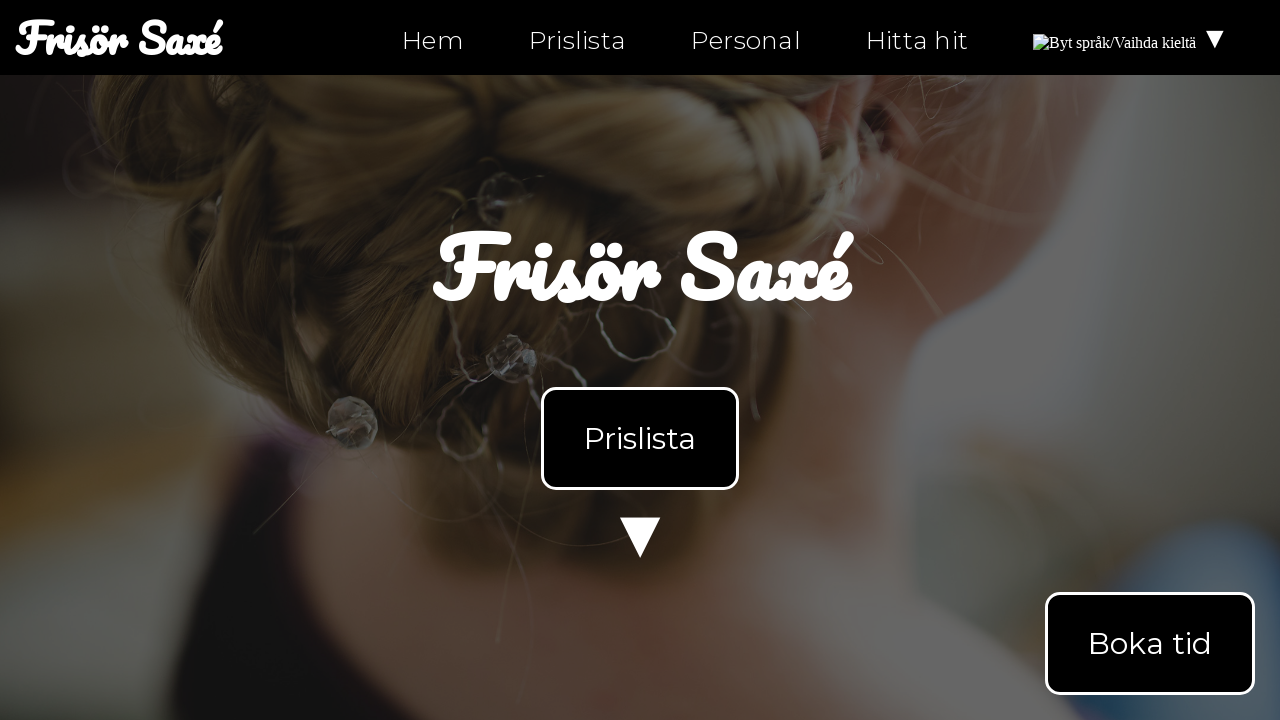

Checked link href attribute: index.html#products
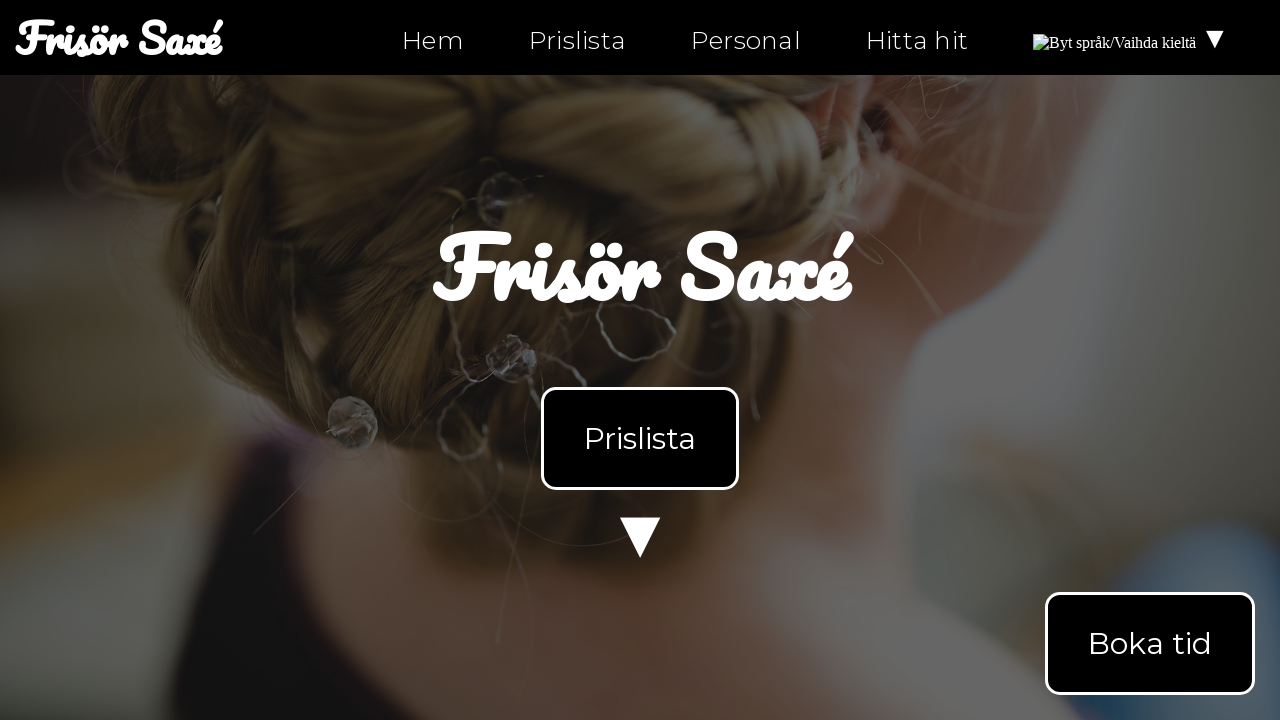

Asserted link href is valid (not empty or '#')
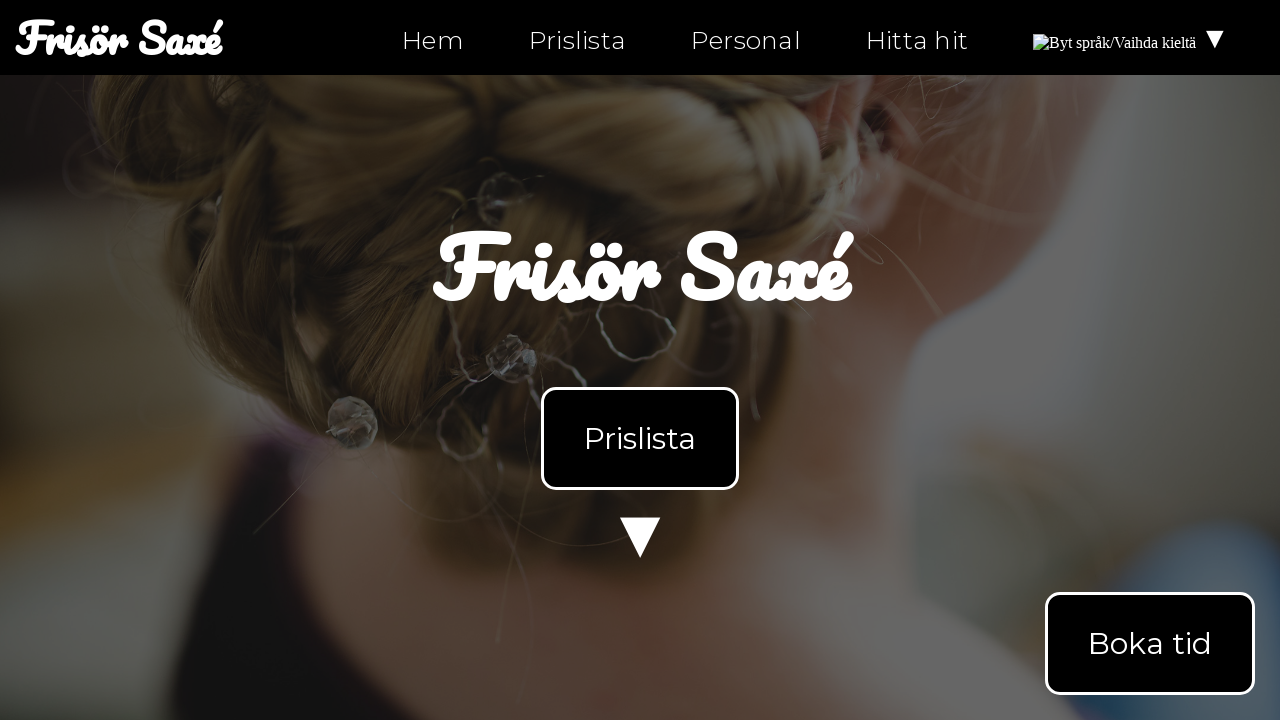

Checked link href attribute: personal.html
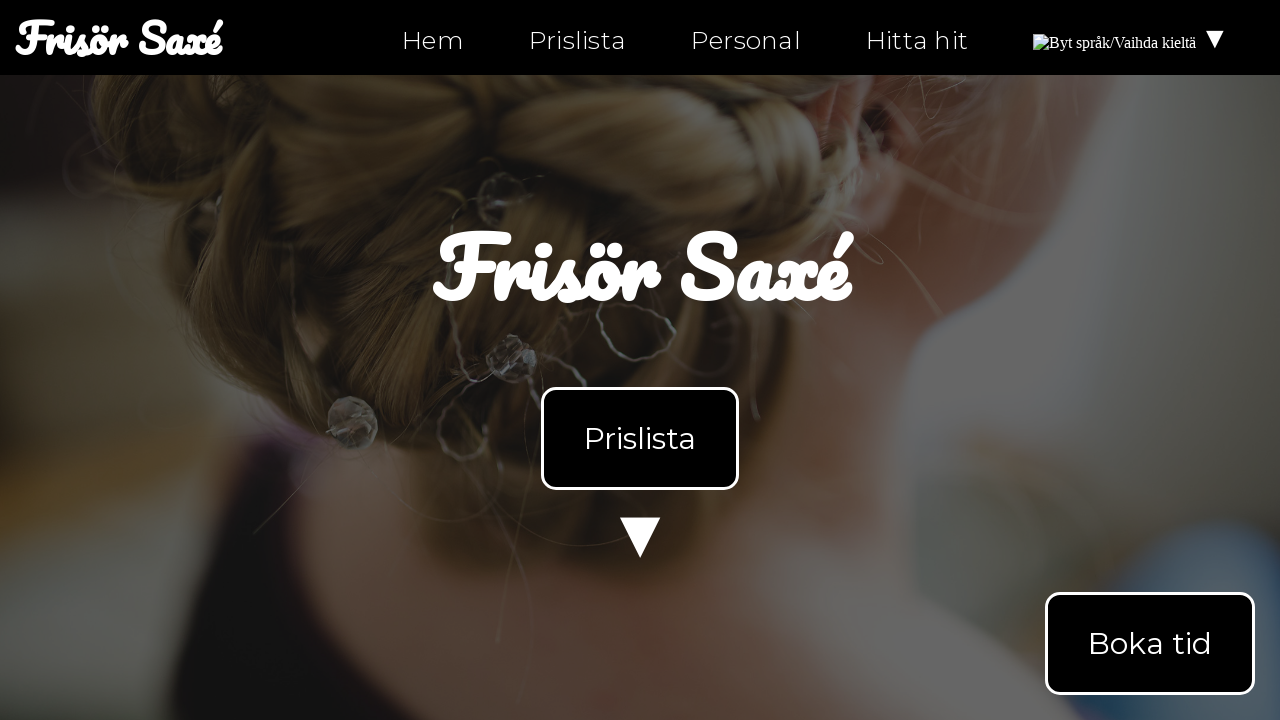

Asserted link href is valid (not empty or '#')
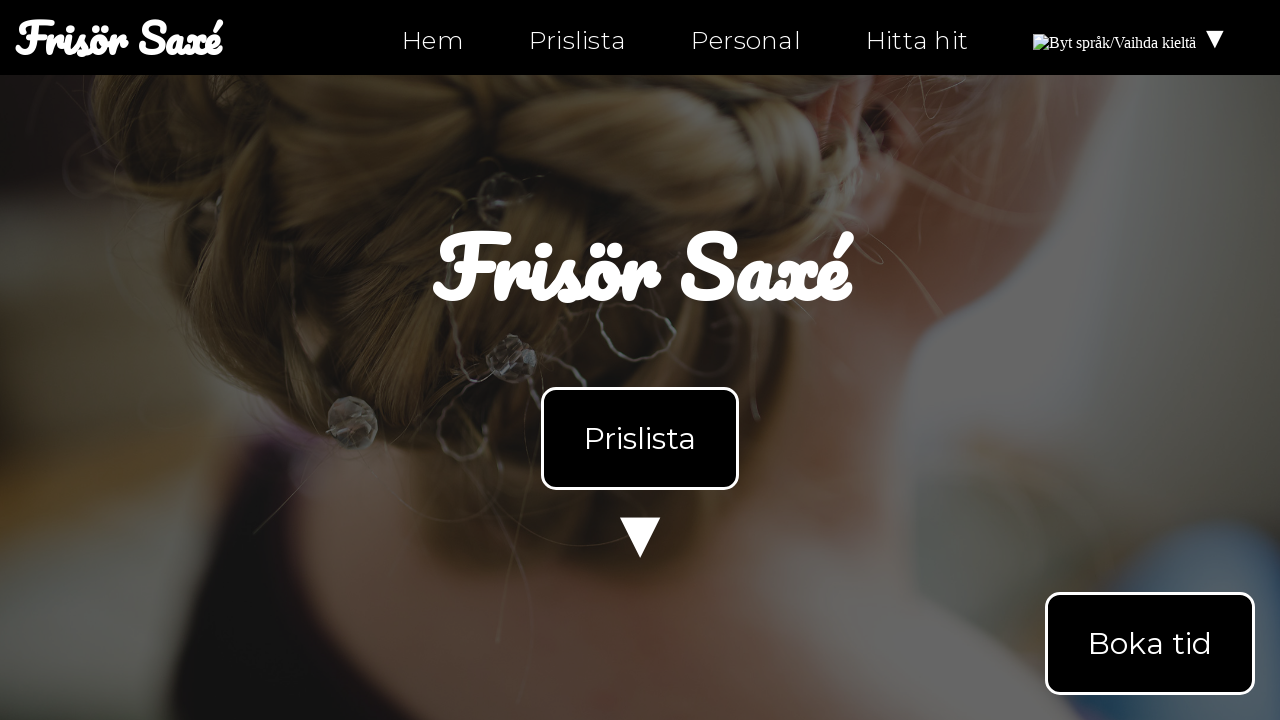

Checked link href attribute: hitta-hit.html
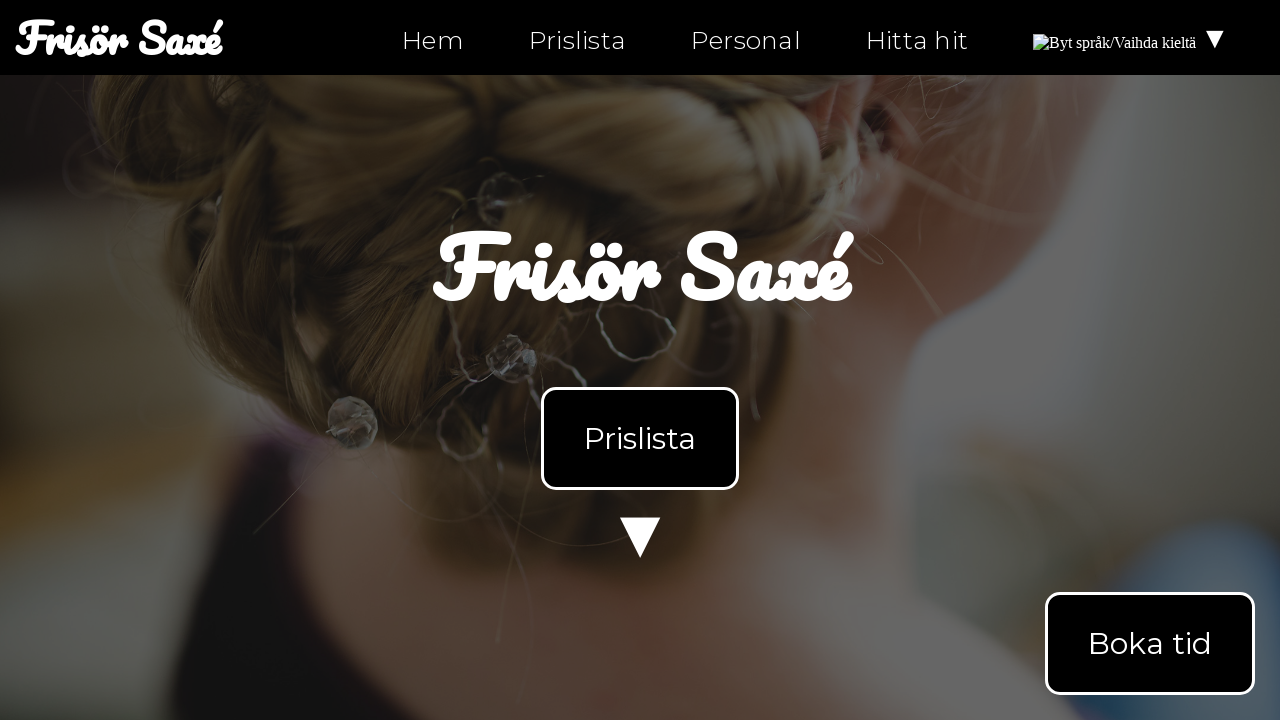

Asserted link href is valid (not empty or '#')
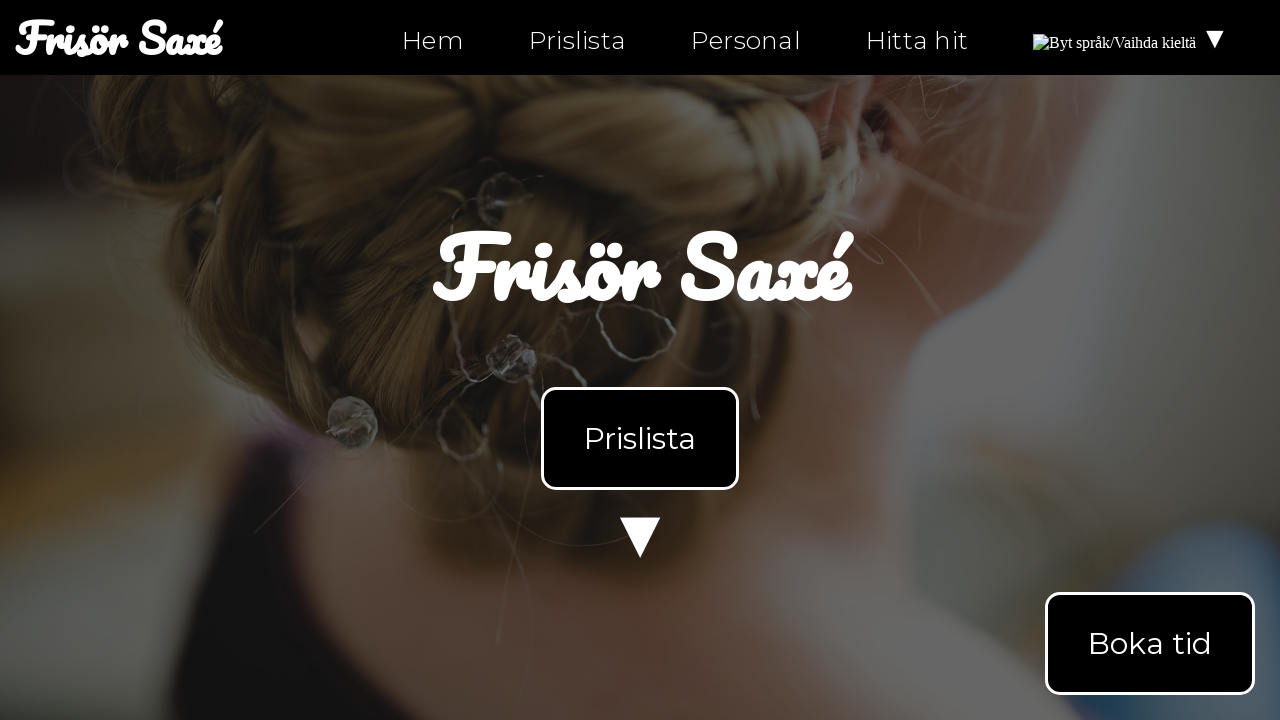

Checked link href attribute: index.html
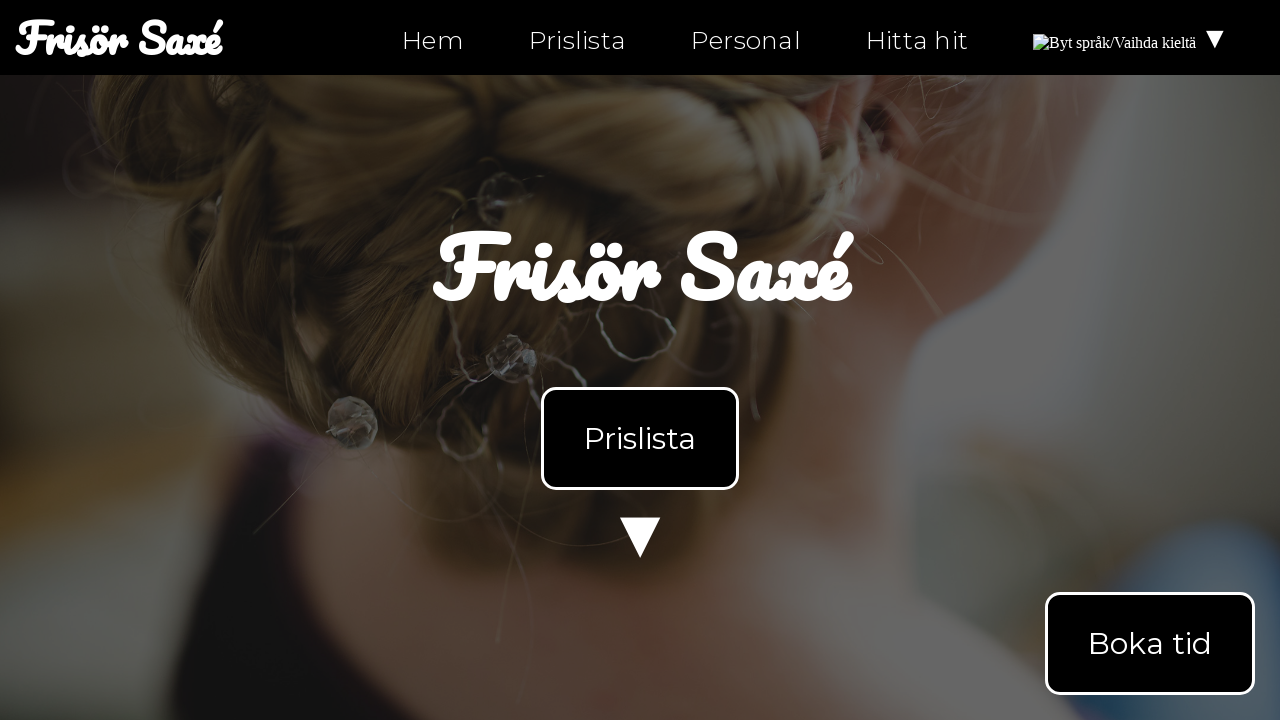

Asserted link href is valid (not empty or '#')
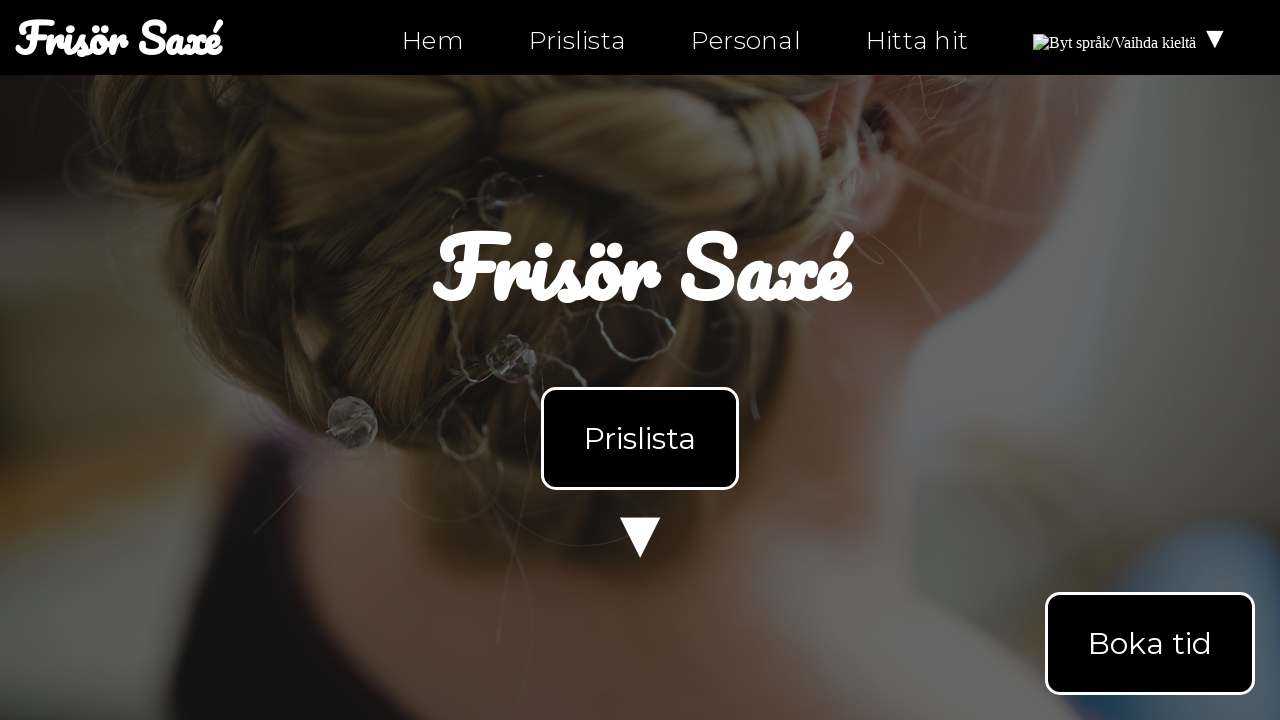

Checked link href attribute: index-fi.html
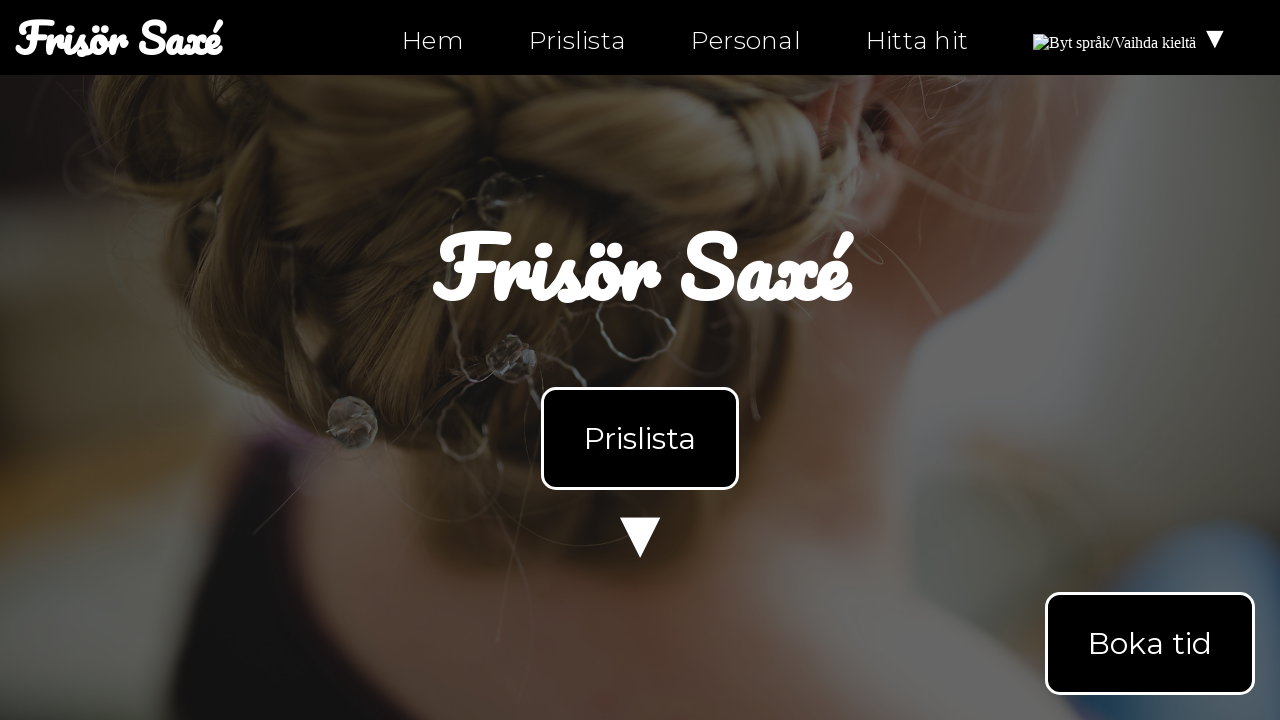

Asserted link href is valid (not empty or '#')
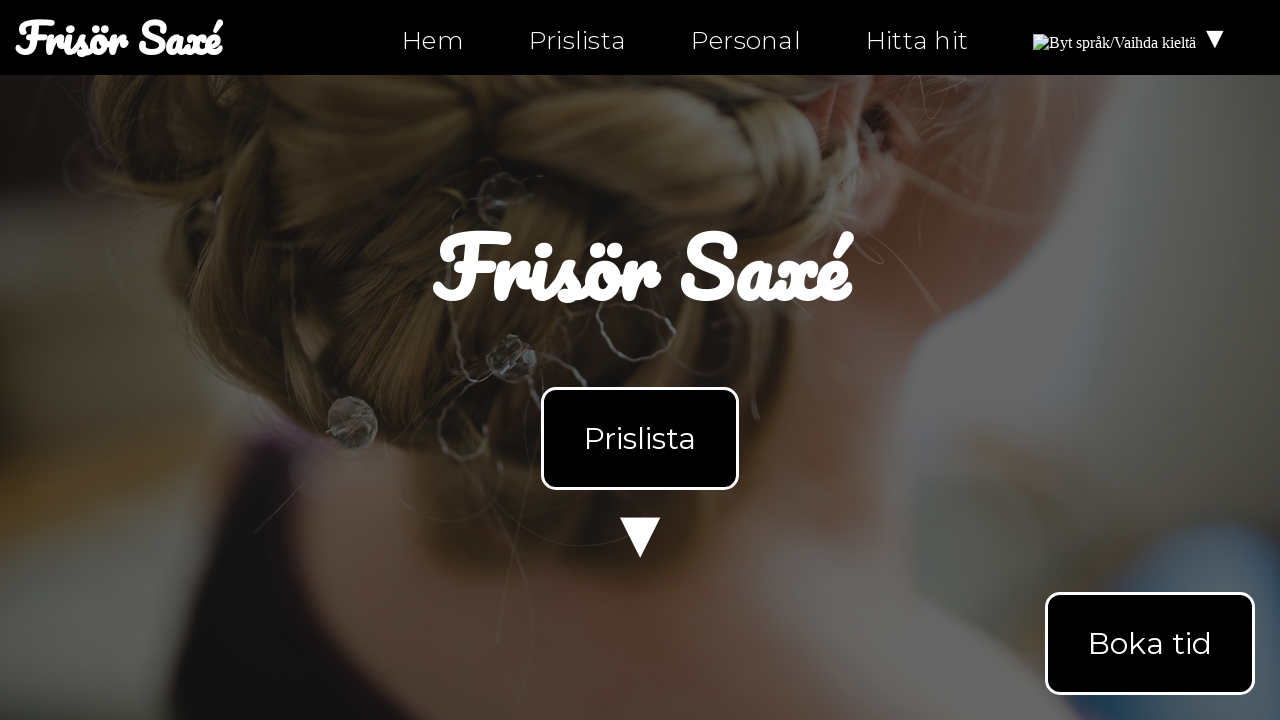

Checked link href attribute: #products
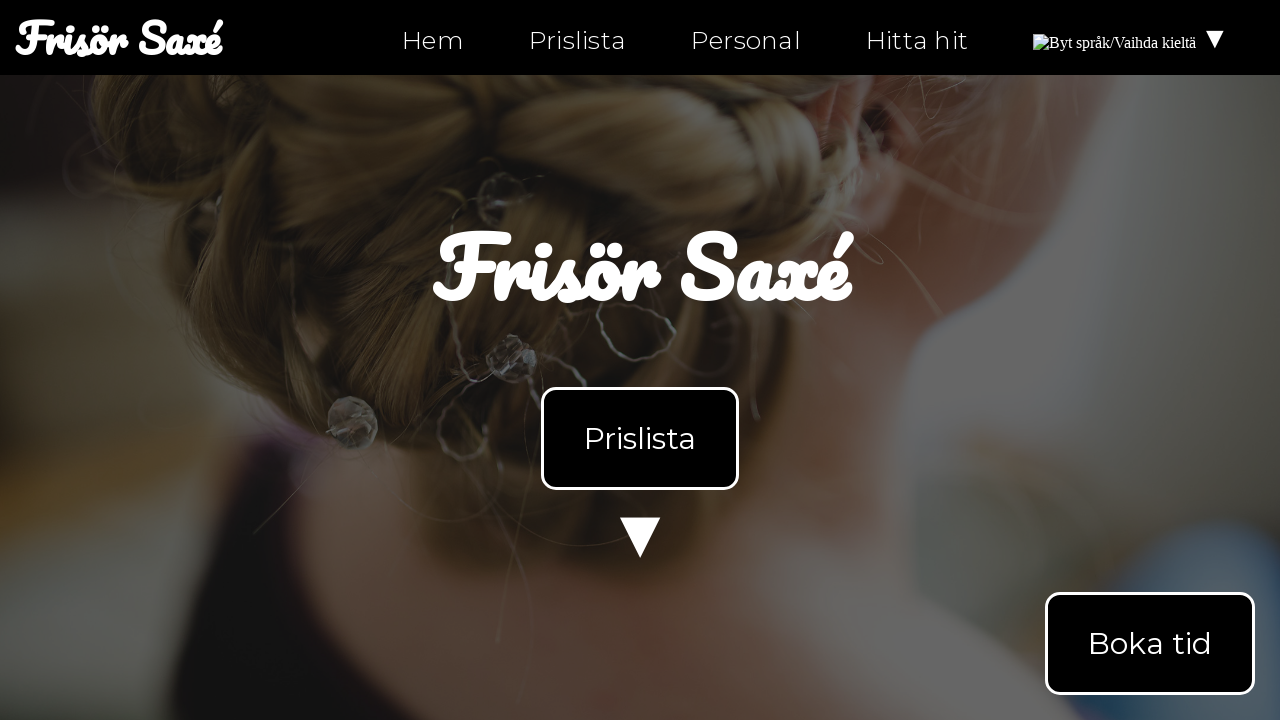

Asserted link href is valid (not empty or '#')
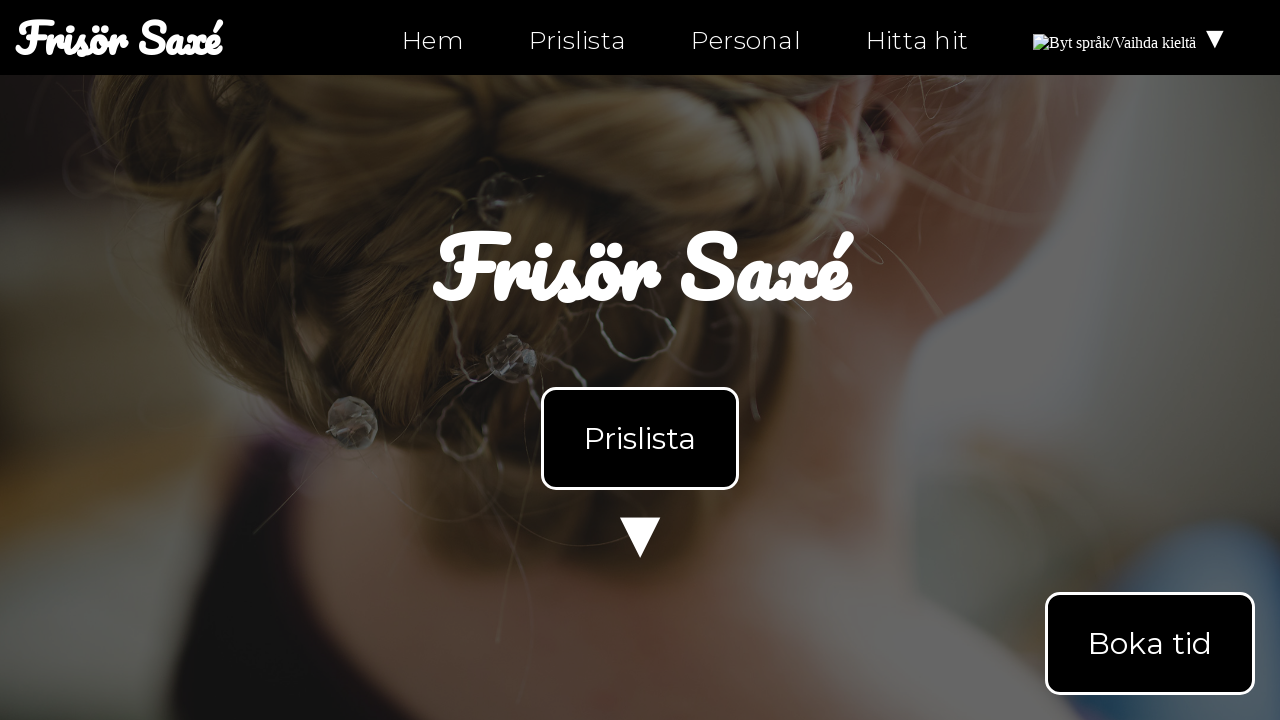

Checked link href attribute: #products
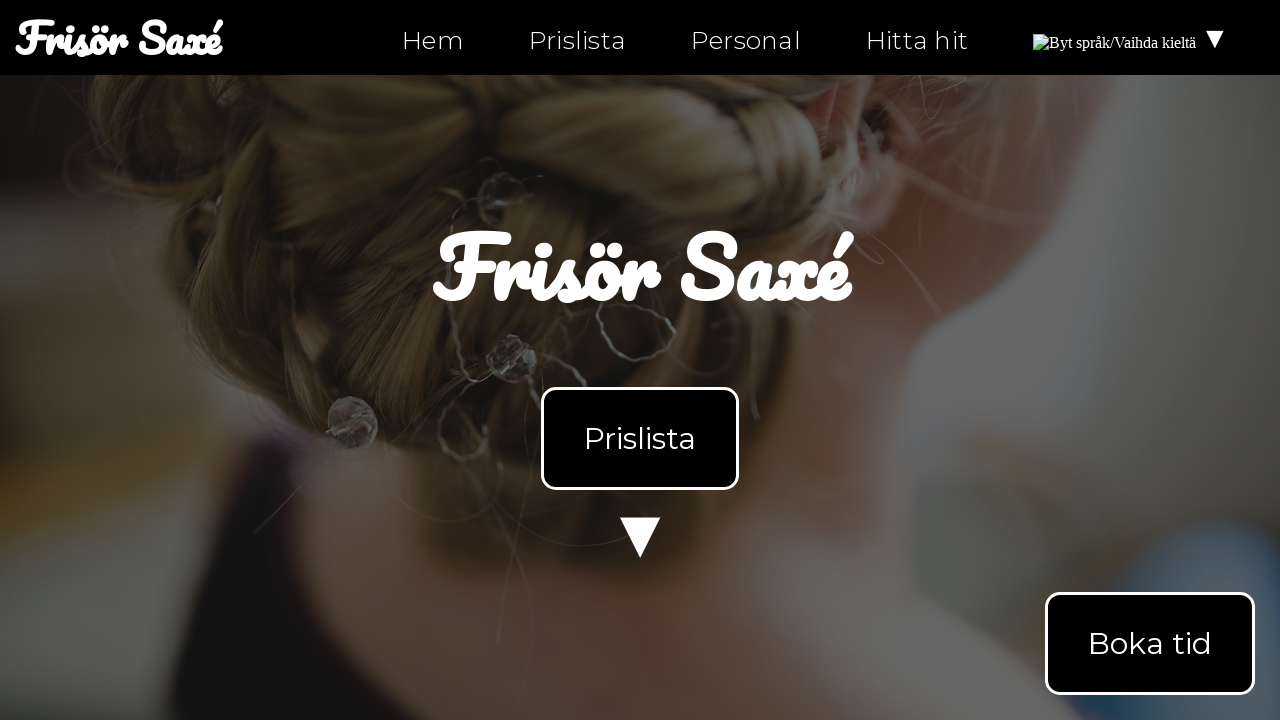

Asserted link href is valid (not empty or '#')
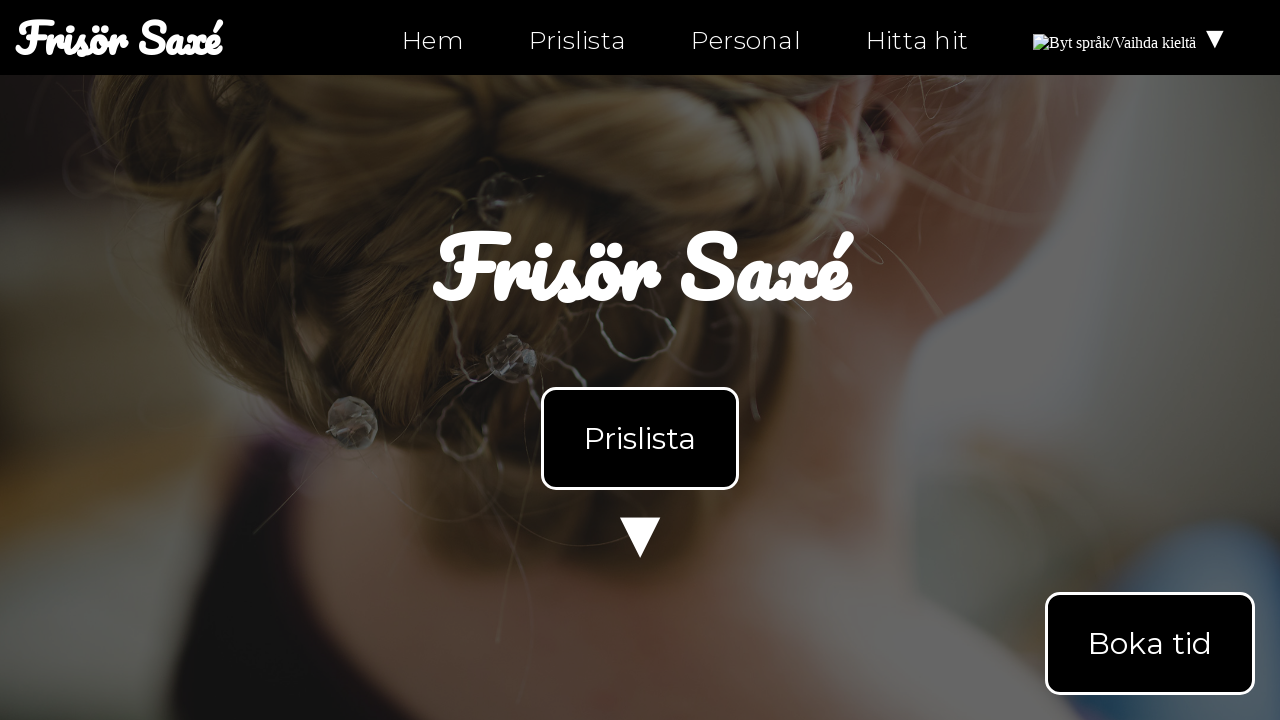

Checked link href attribute: mailto:info@ntig-uppsala.github.io?Subject=Boka%20tid
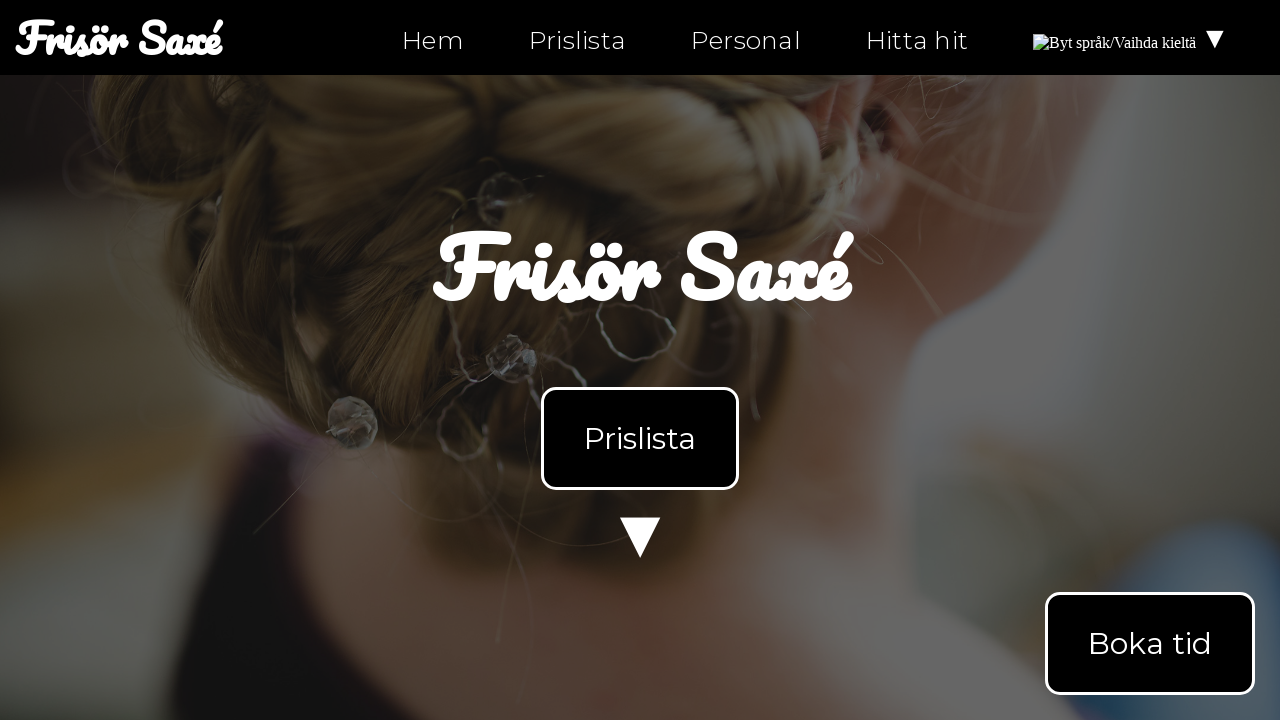

Asserted link href is valid (not empty or '#')
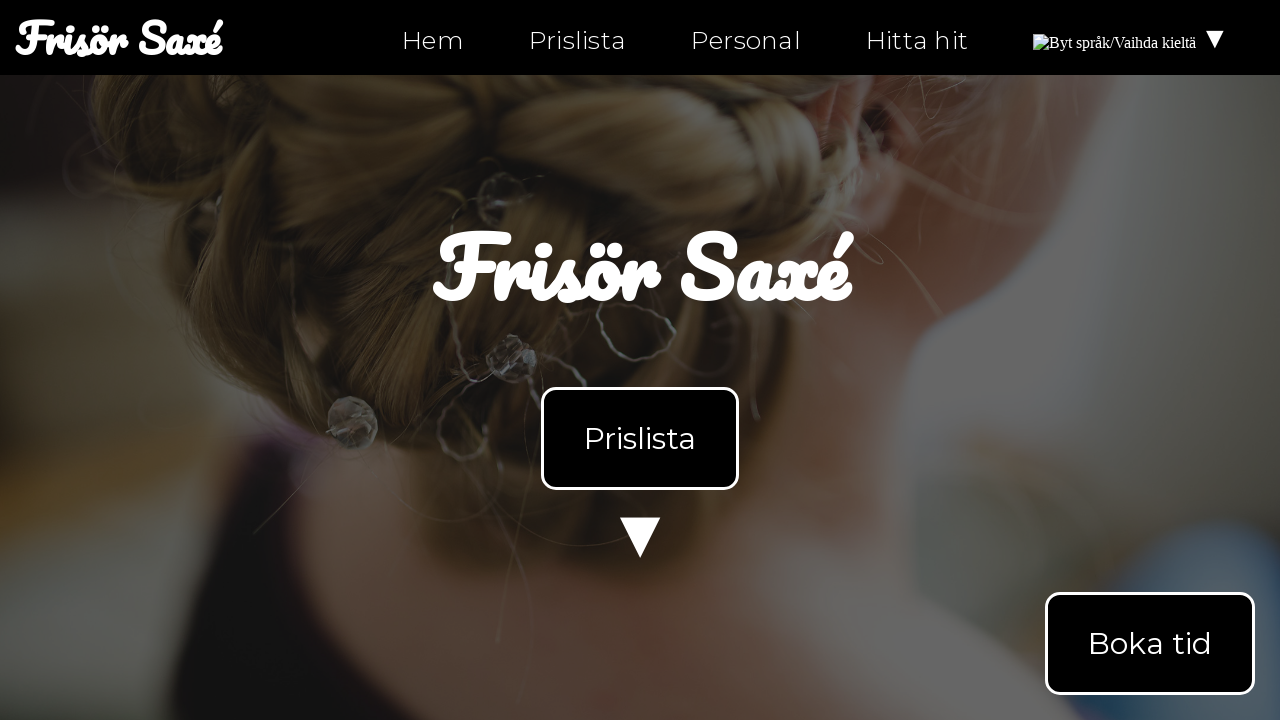

Checked link href attribute: https://facebook.com/ntiuppsala
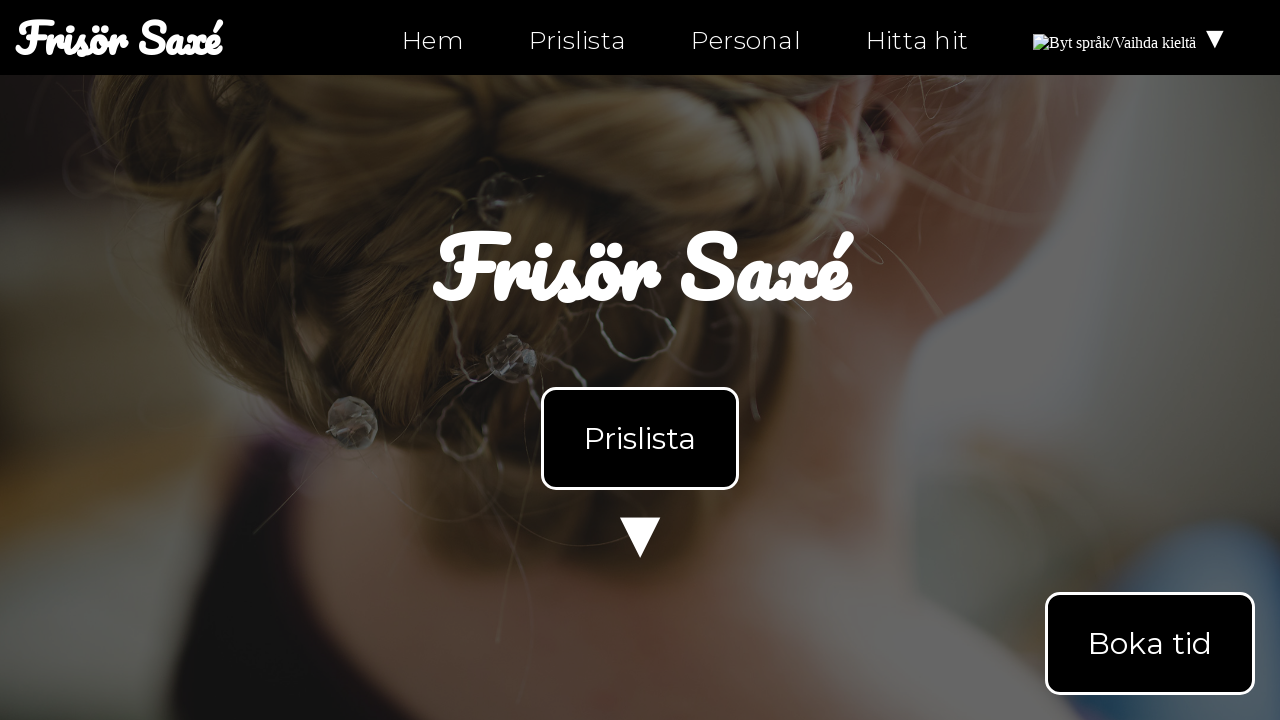

Asserted link href is valid (not empty or '#')
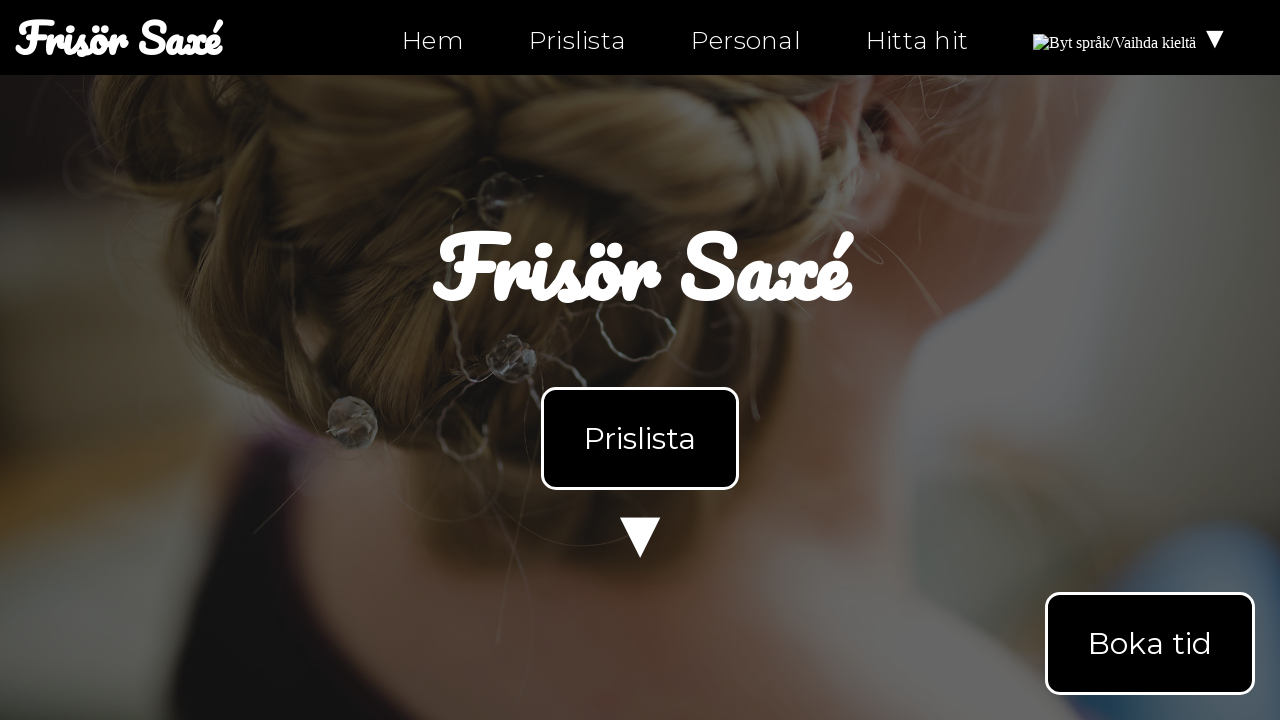

Checked link href attribute: https://instagram.com/ntiuppsala
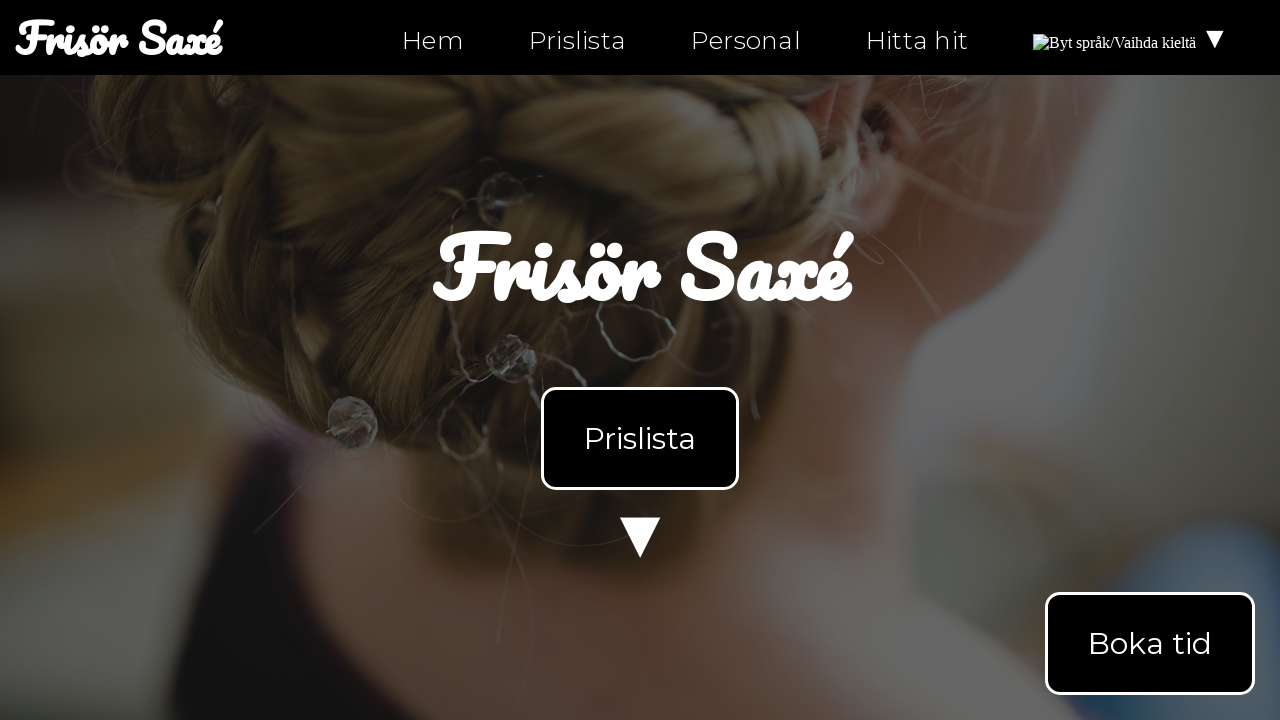

Asserted link href is valid (not empty or '#')
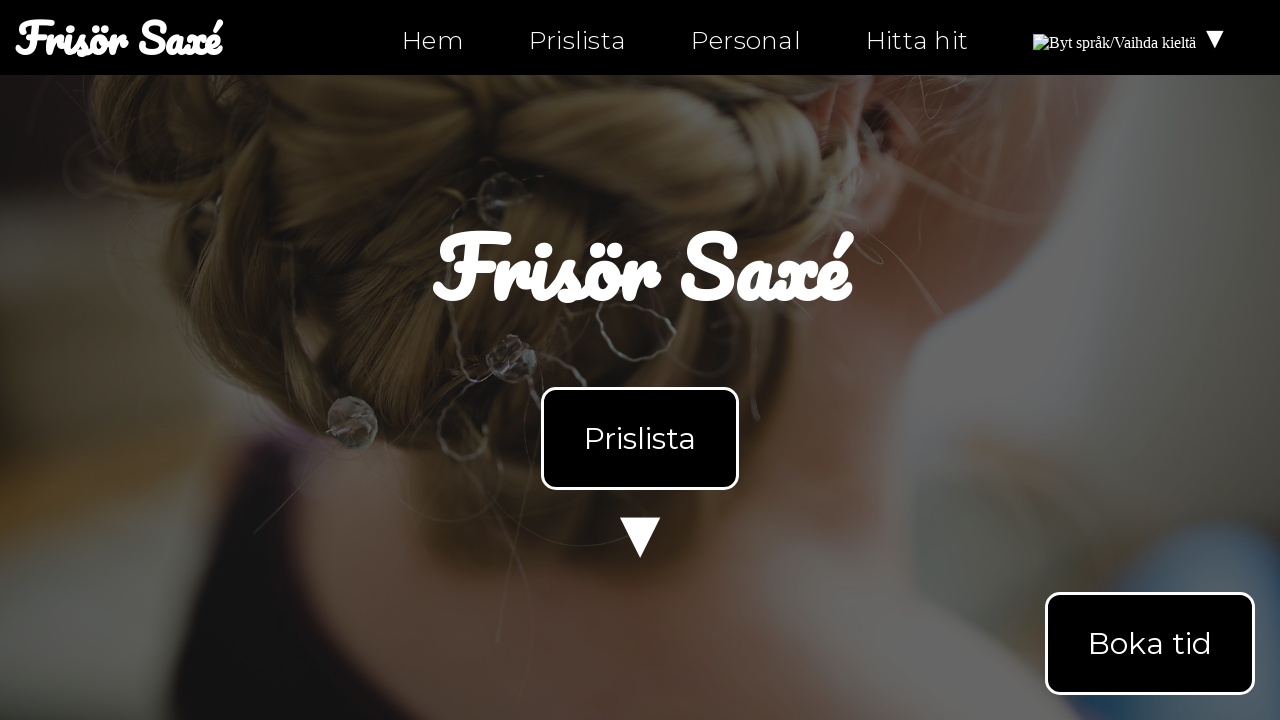

Checked link href attribute: https://twitter.com/ntiuppsala
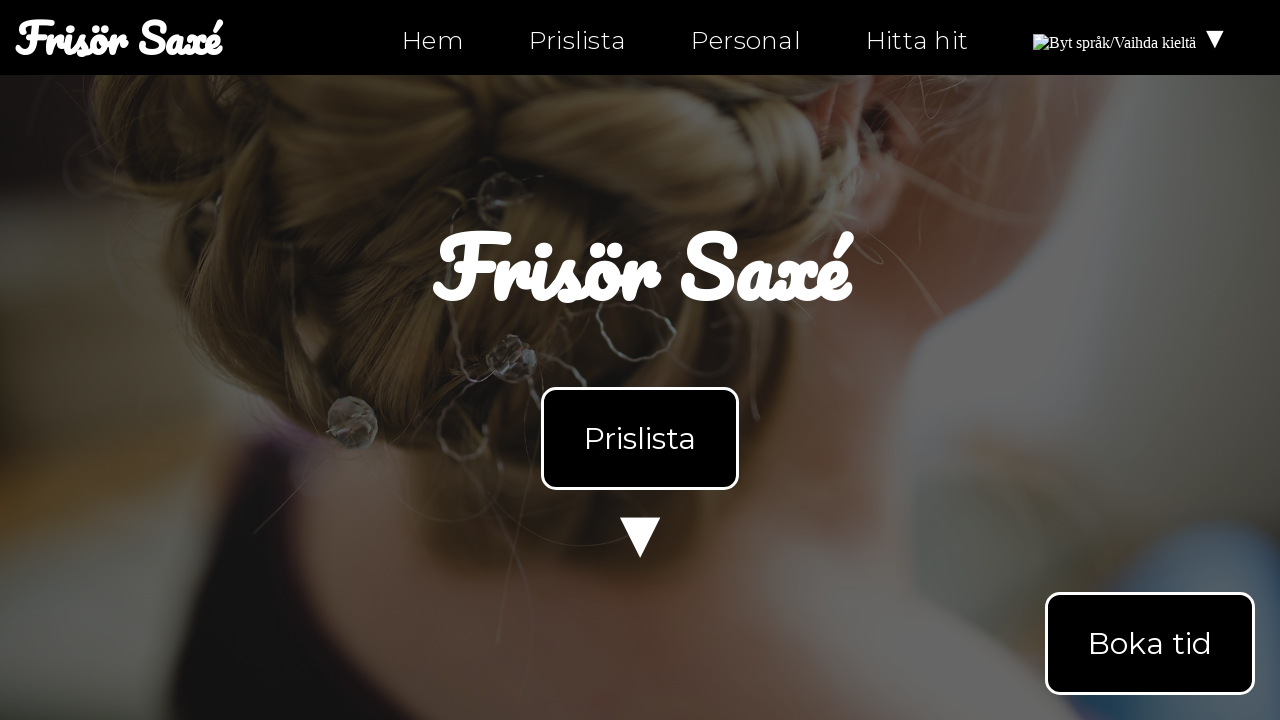

Asserted link href is valid (not empty or '#')
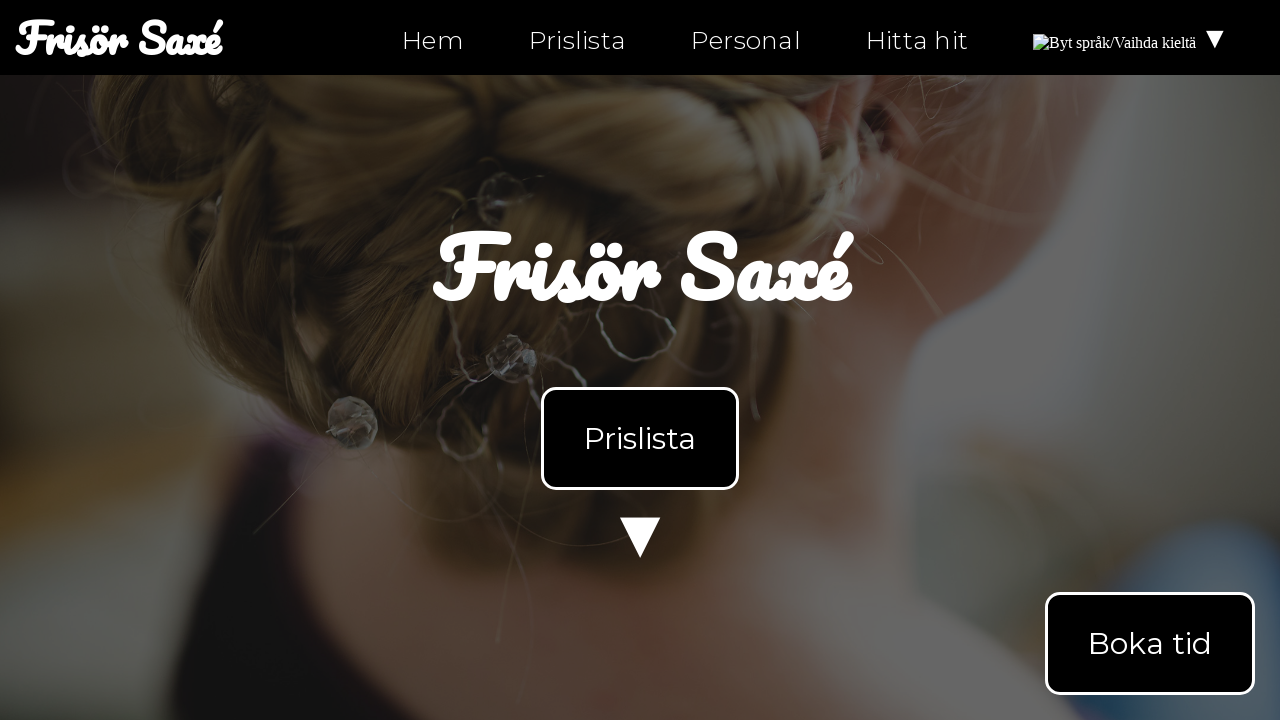

Checked link href attribute: tel:0630-555-555
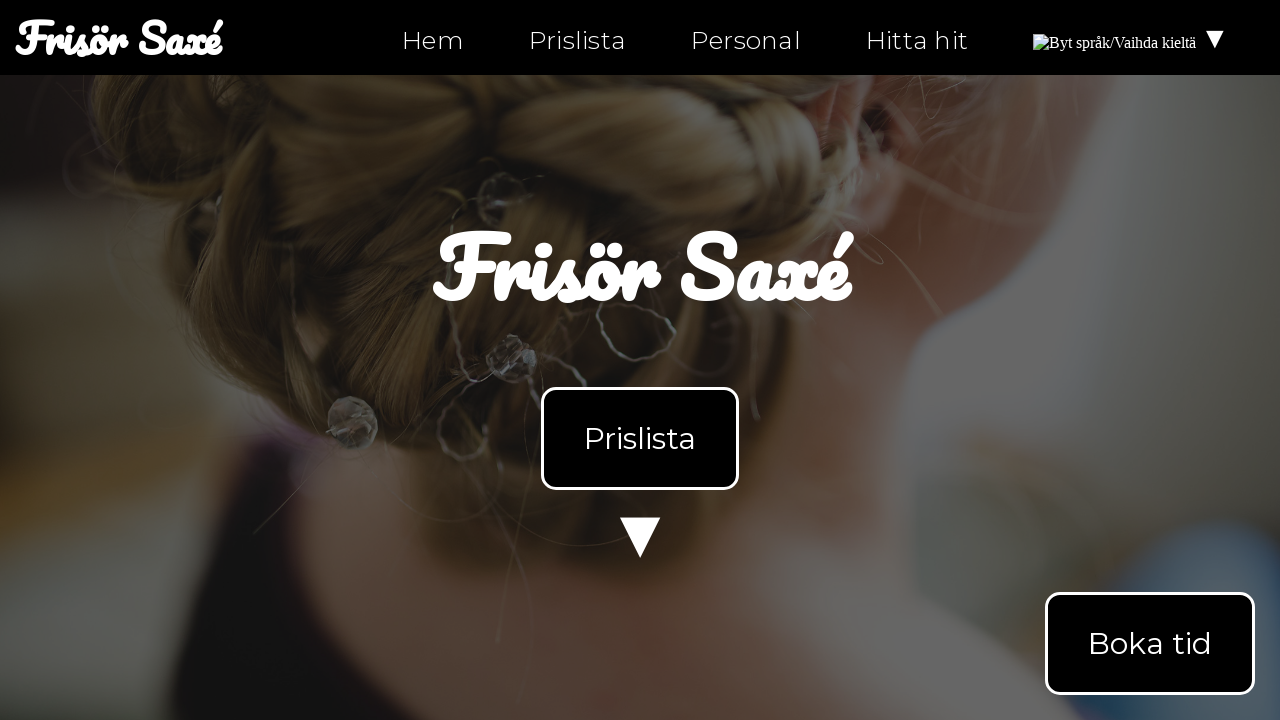

Asserted link href is valid (not empty or '#')
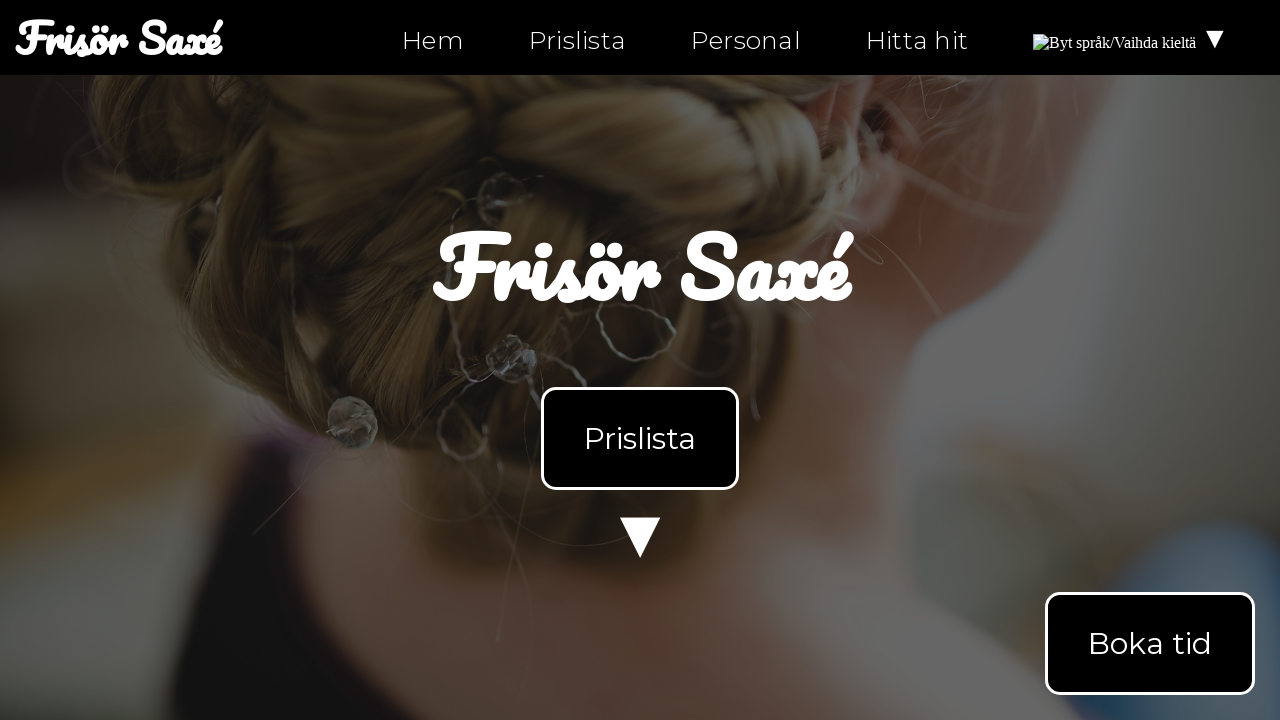

Checked link href attribute: mailto:info@ntig-uppsala.github.io
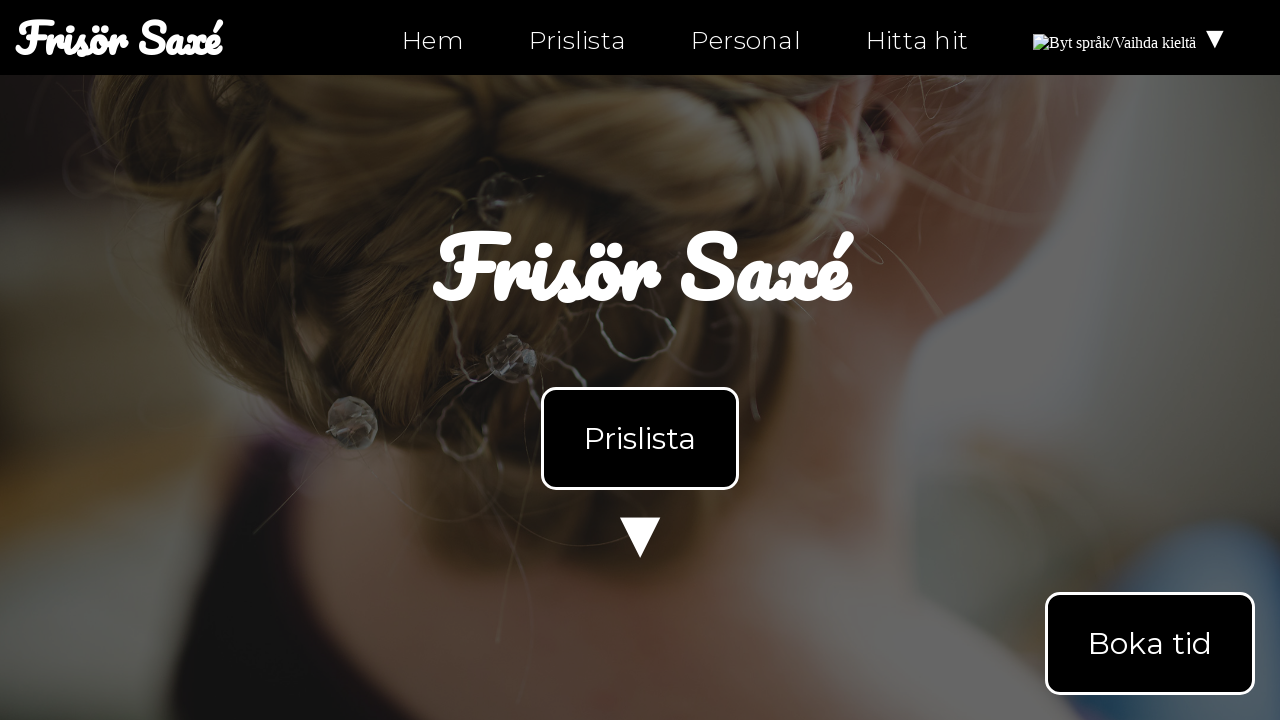

Asserted link href is valid (not empty or '#')
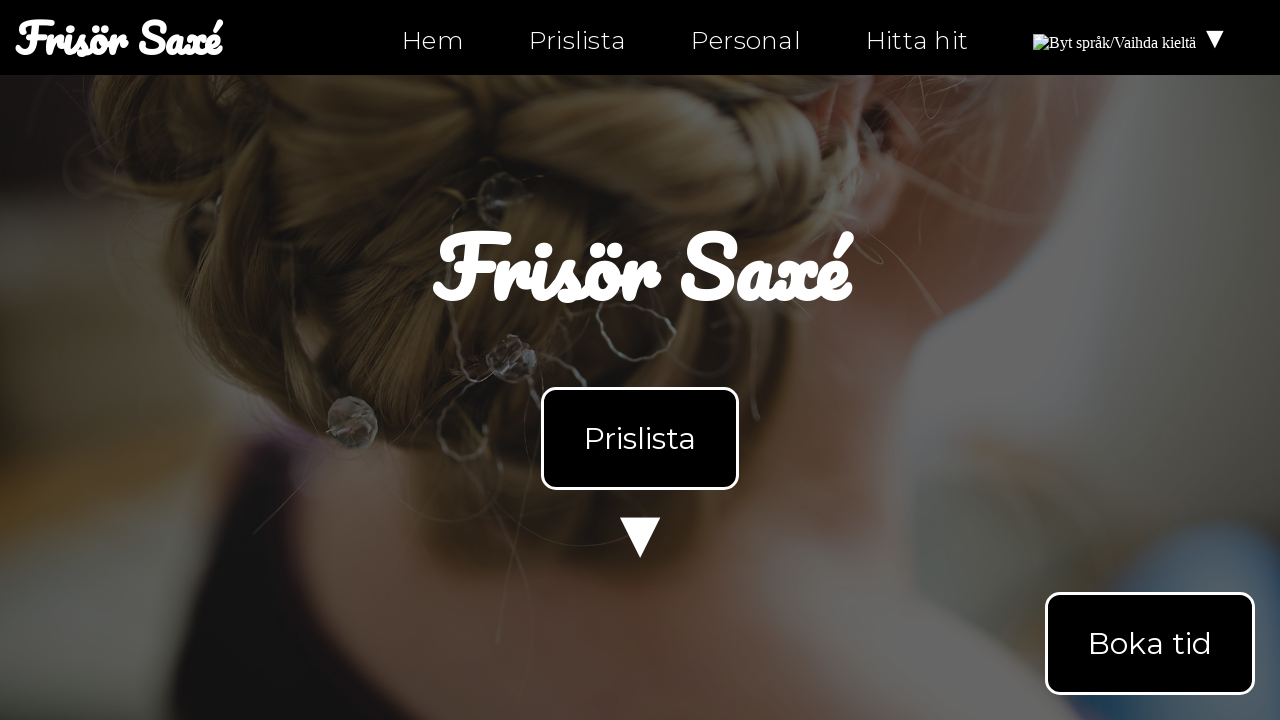

Checked link href attribute: hitta-hit.html
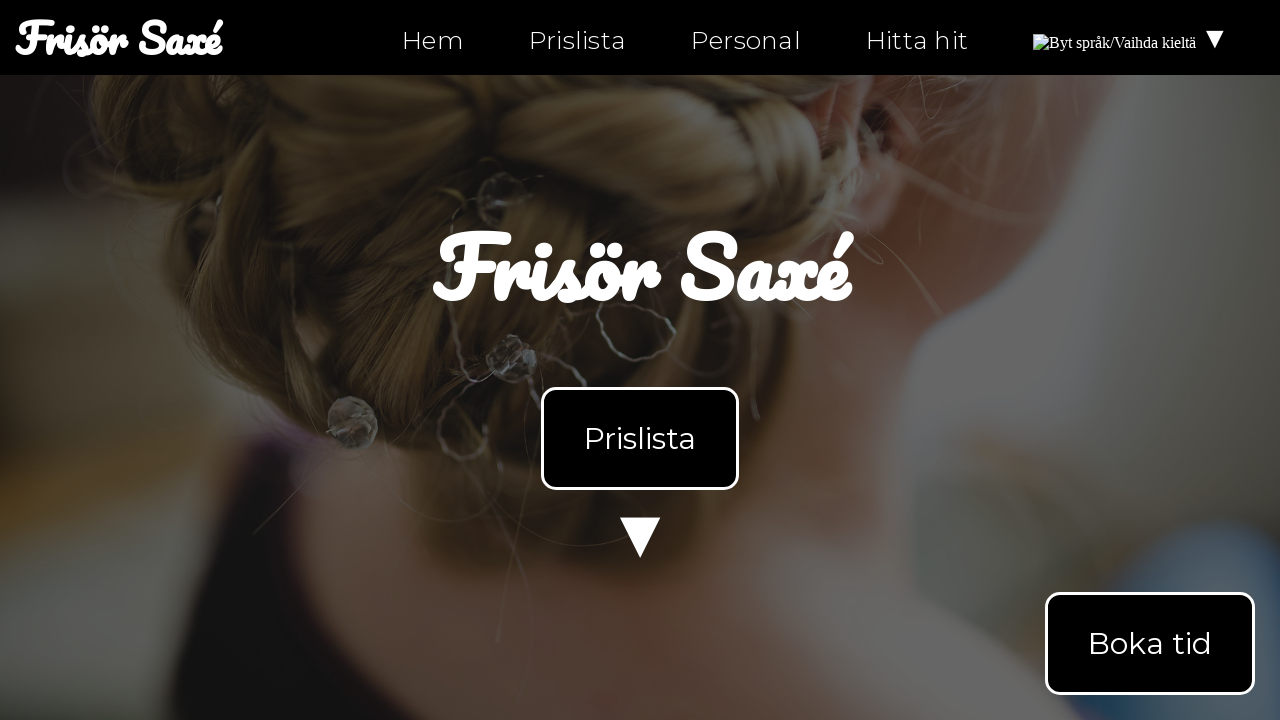

Asserted link href is valid (not empty or '#')
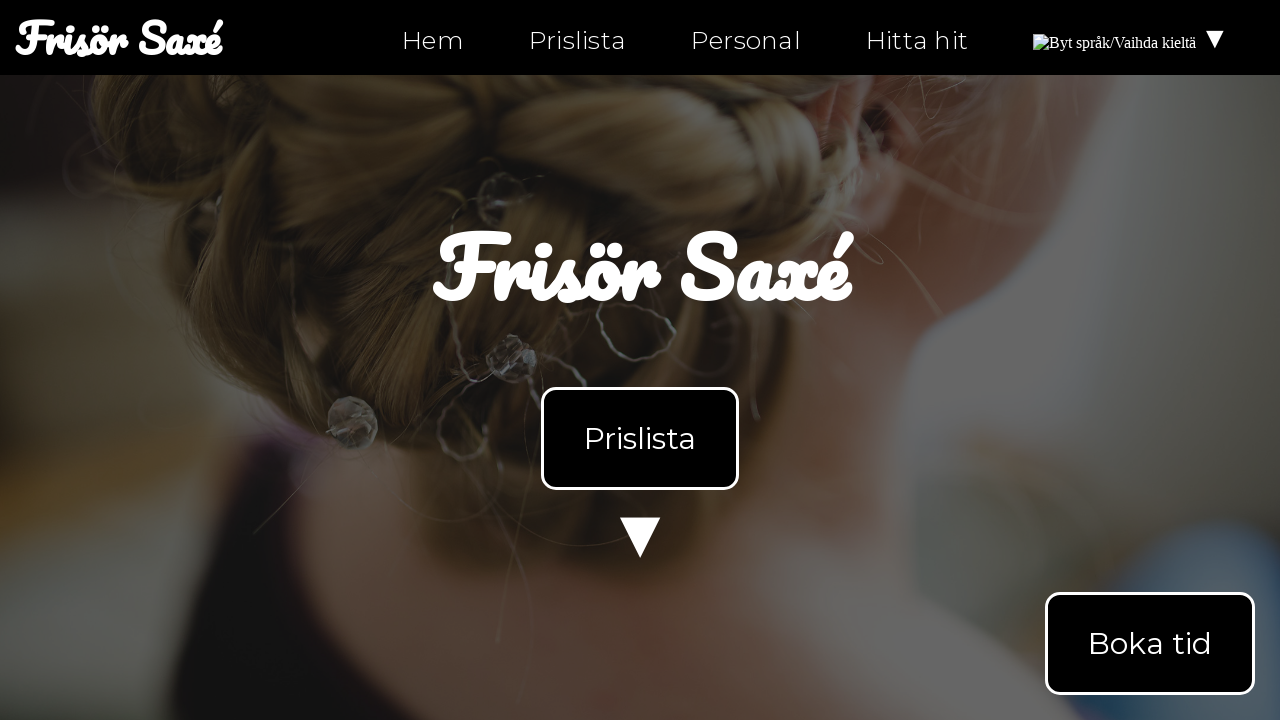

Navigated to personal.html
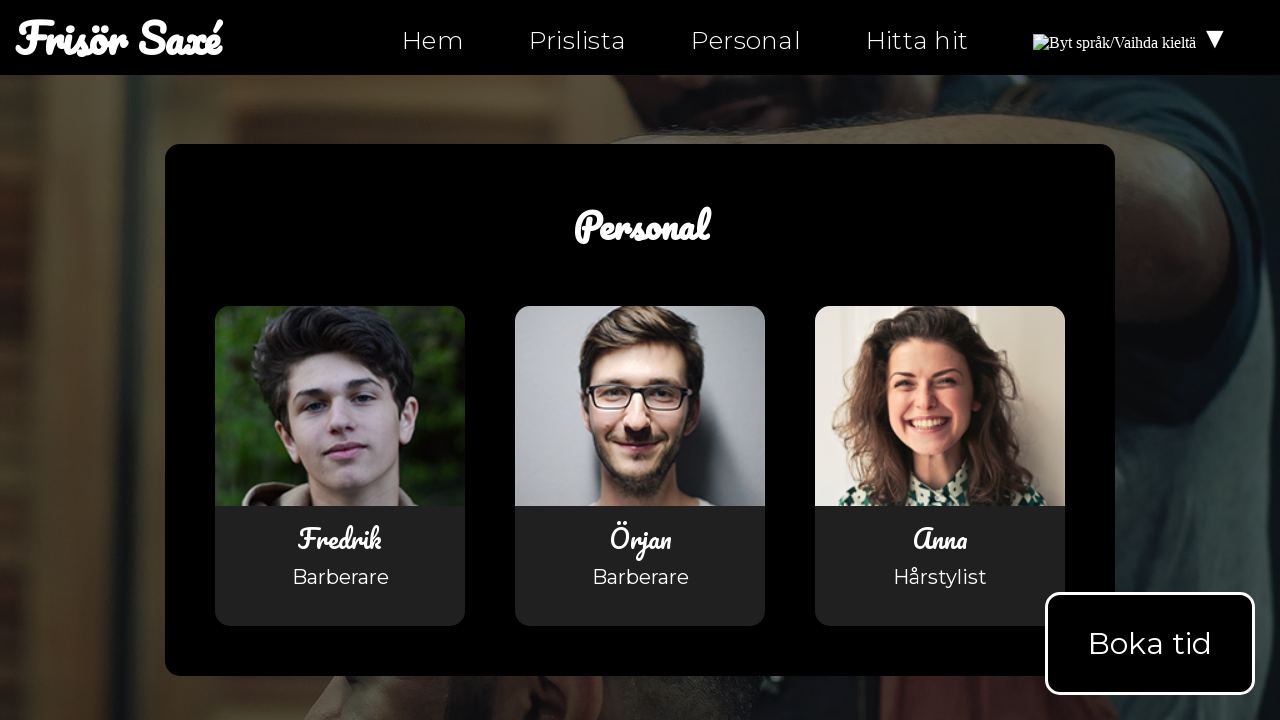

Waited for links to load on personal.html
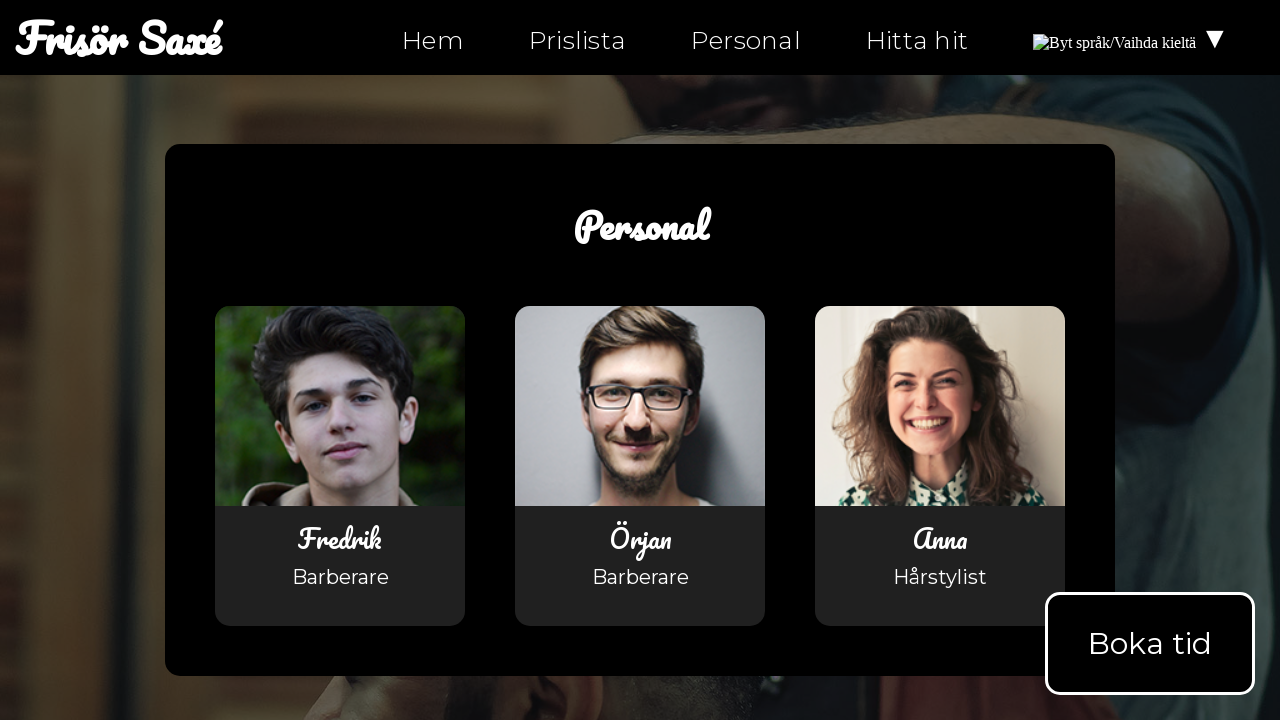

Retrieved all links from personal.html
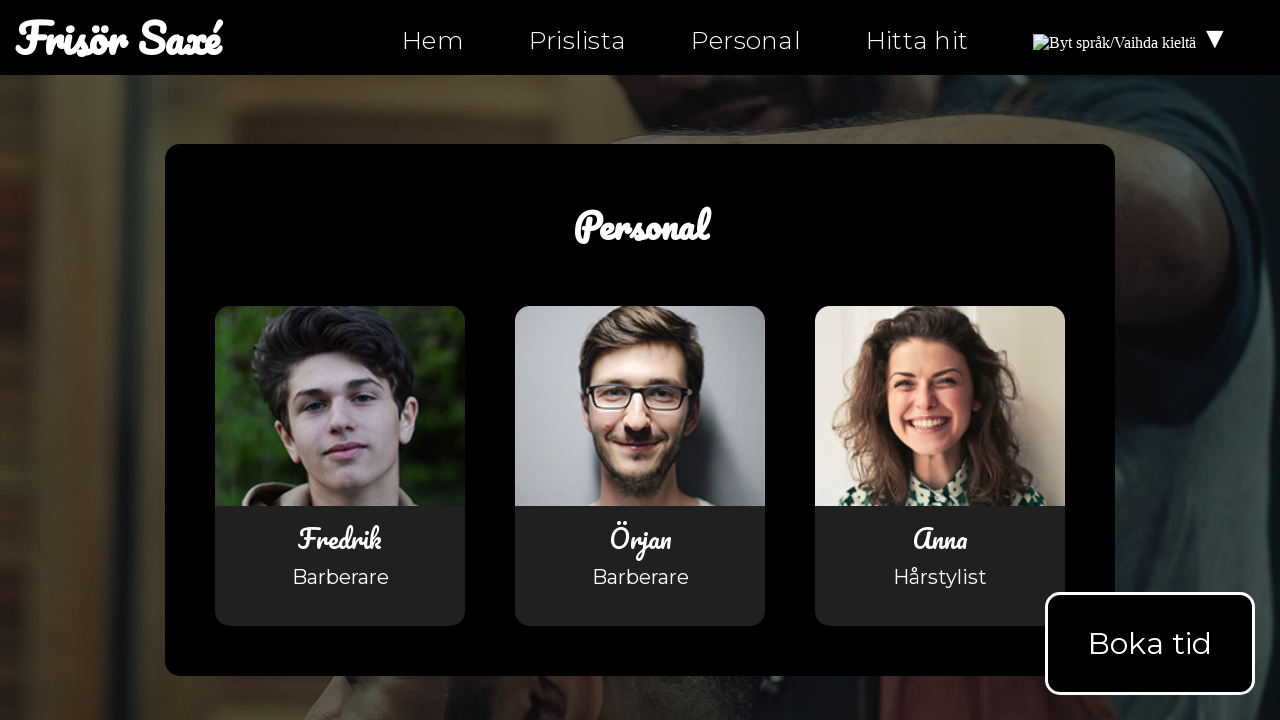

Checked link href attribute: index.html
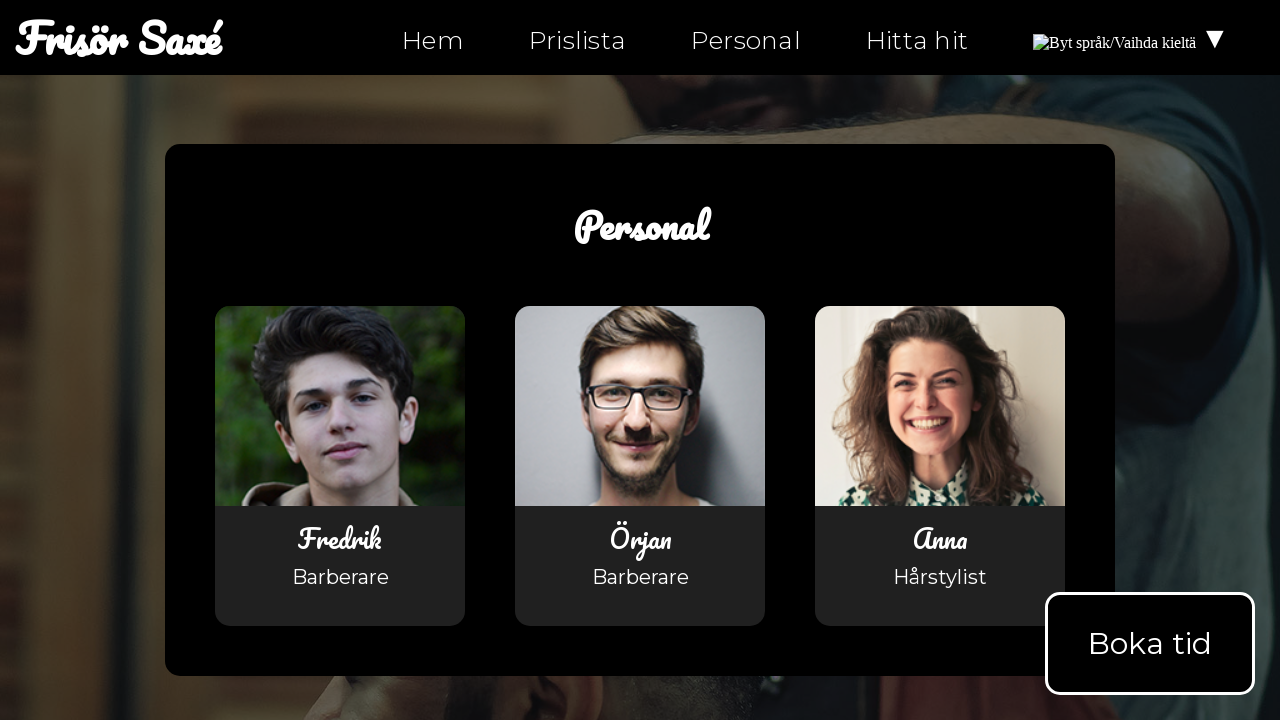

Asserted link href is valid (not empty or '#')
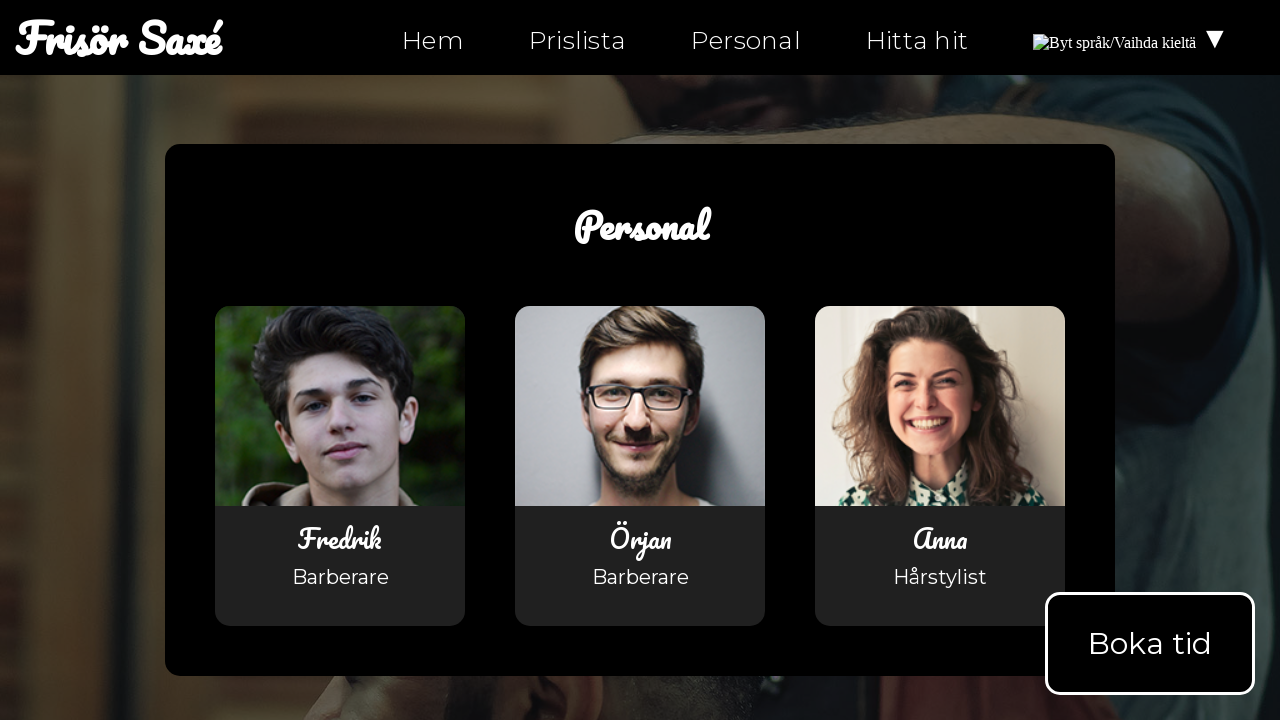

Checked link href attribute: index.html
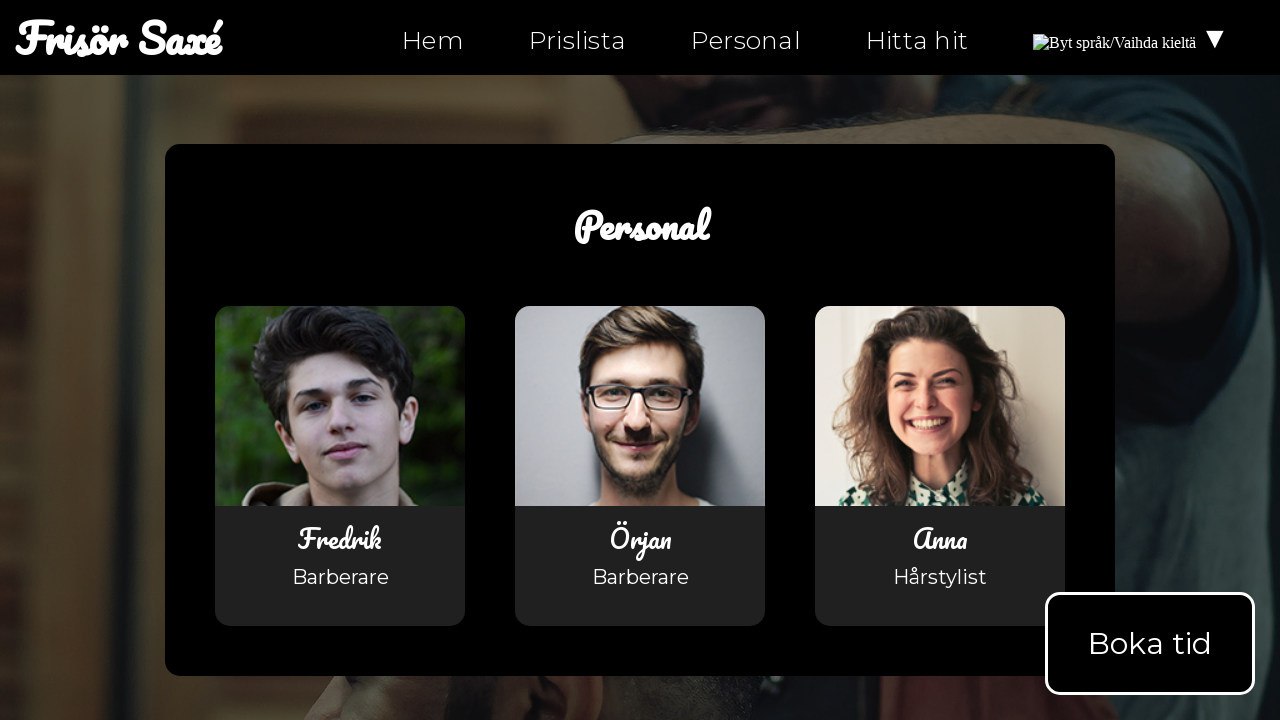

Asserted link href is valid (not empty or '#')
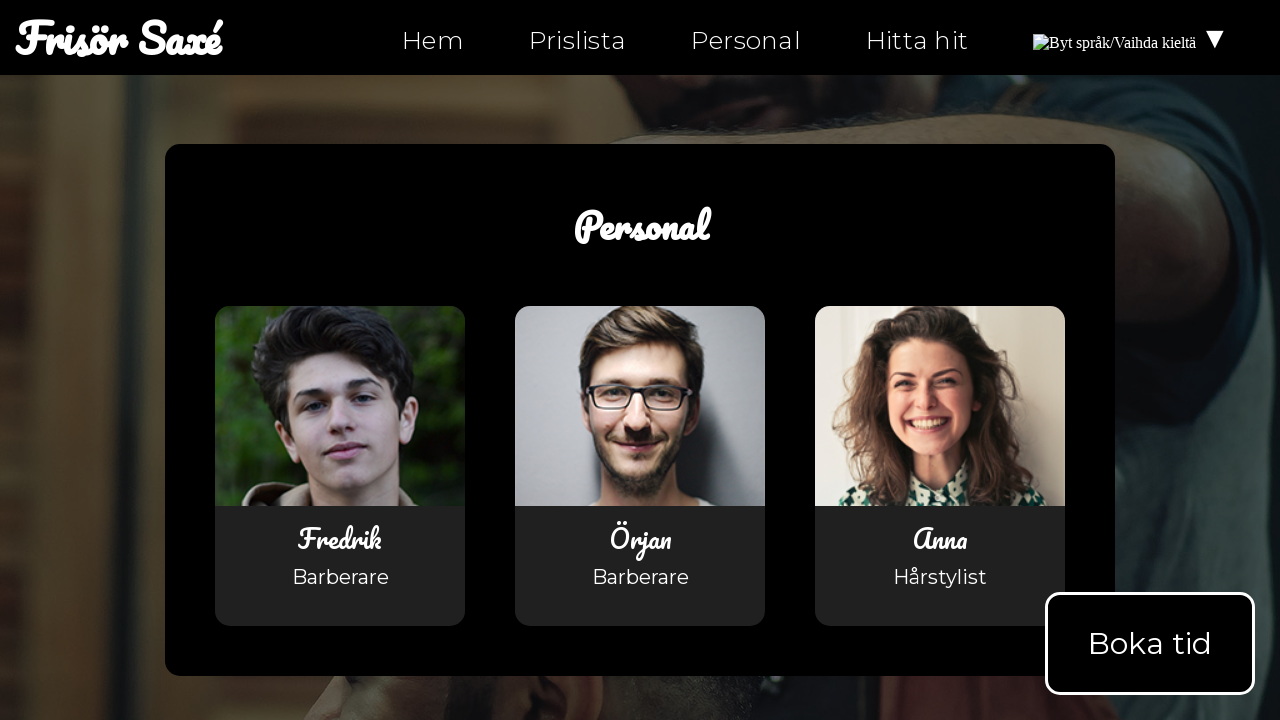

Checked link href attribute: index.html#products
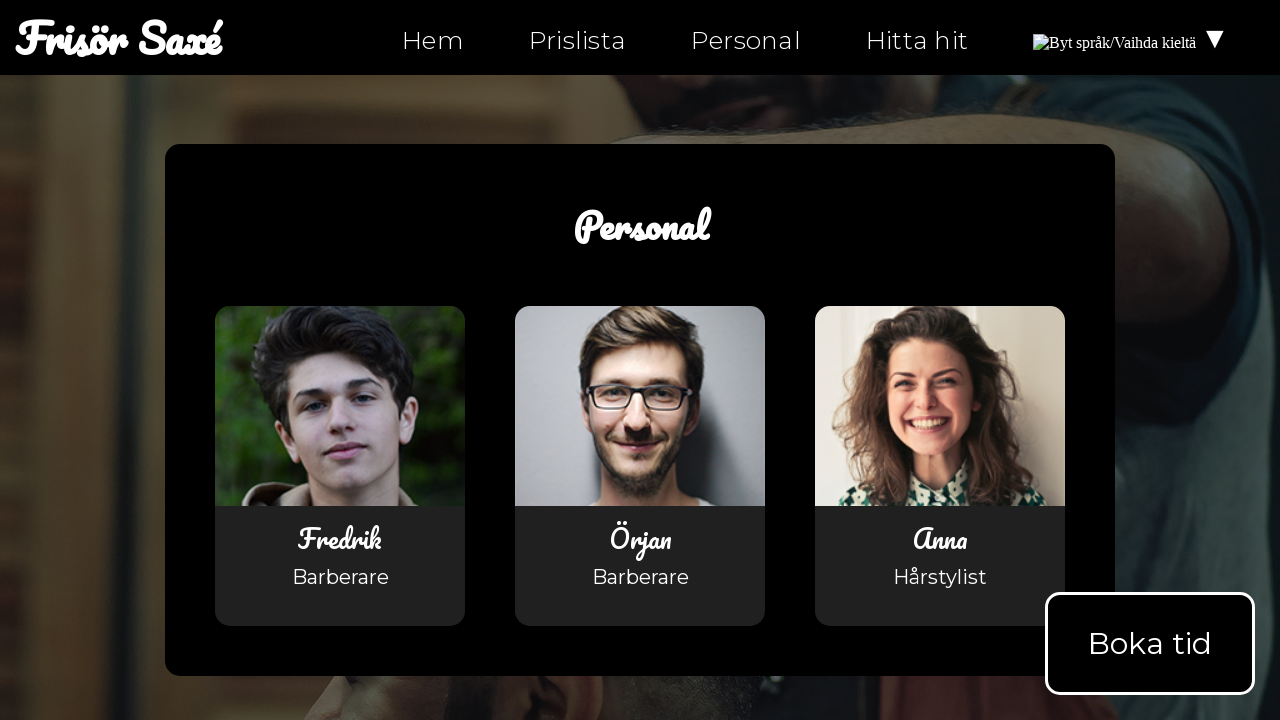

Asserted link href is valid (not empty or '#')
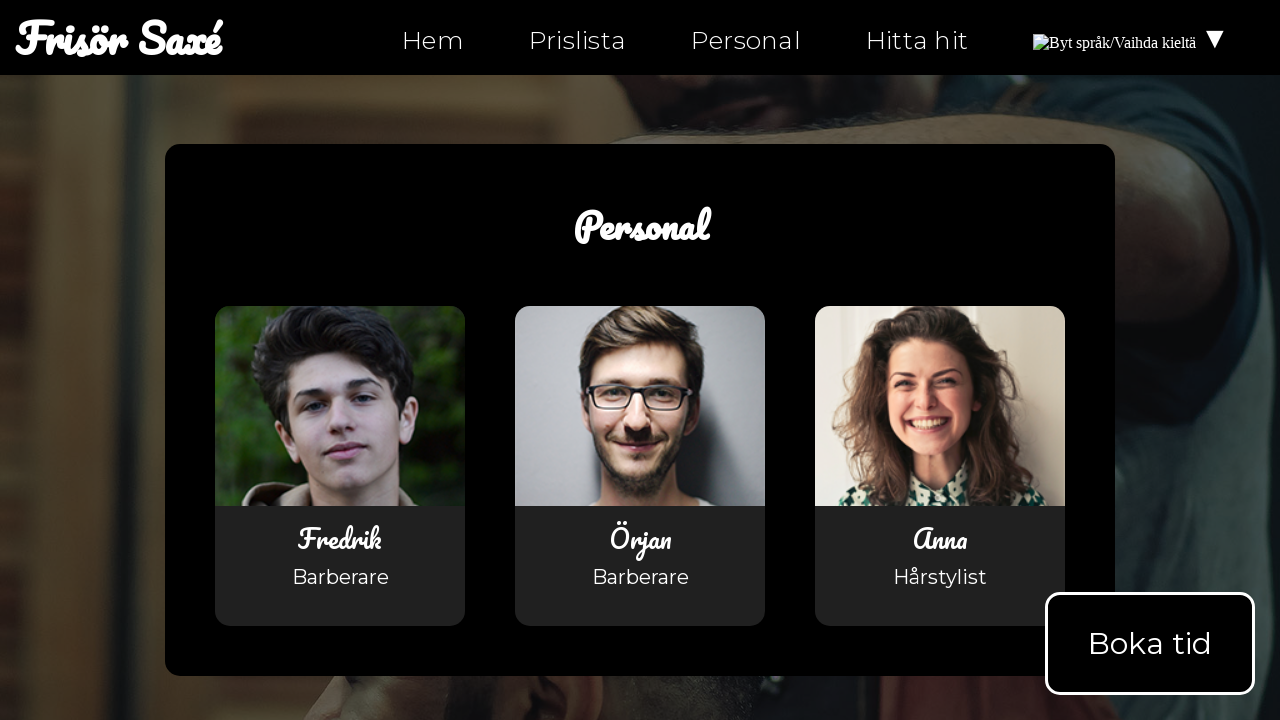

Checked link href attribute: personal.html
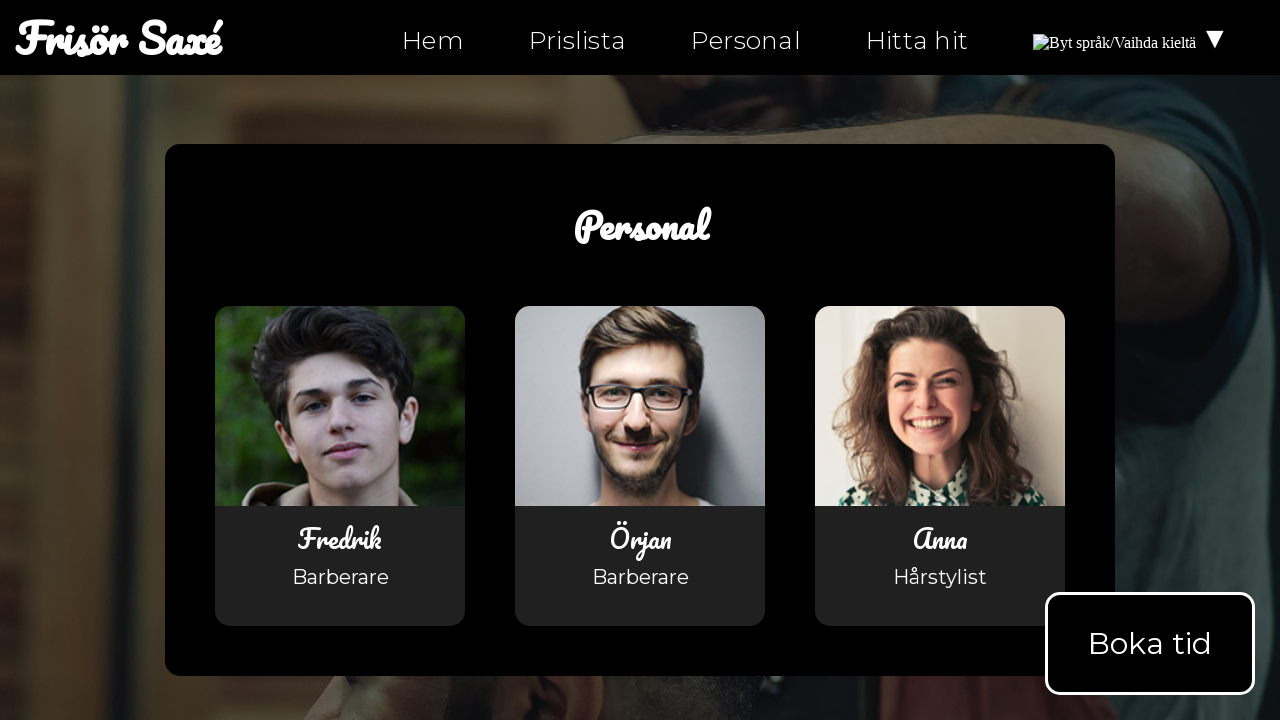

Asserted link href is valid (not empty or '#')
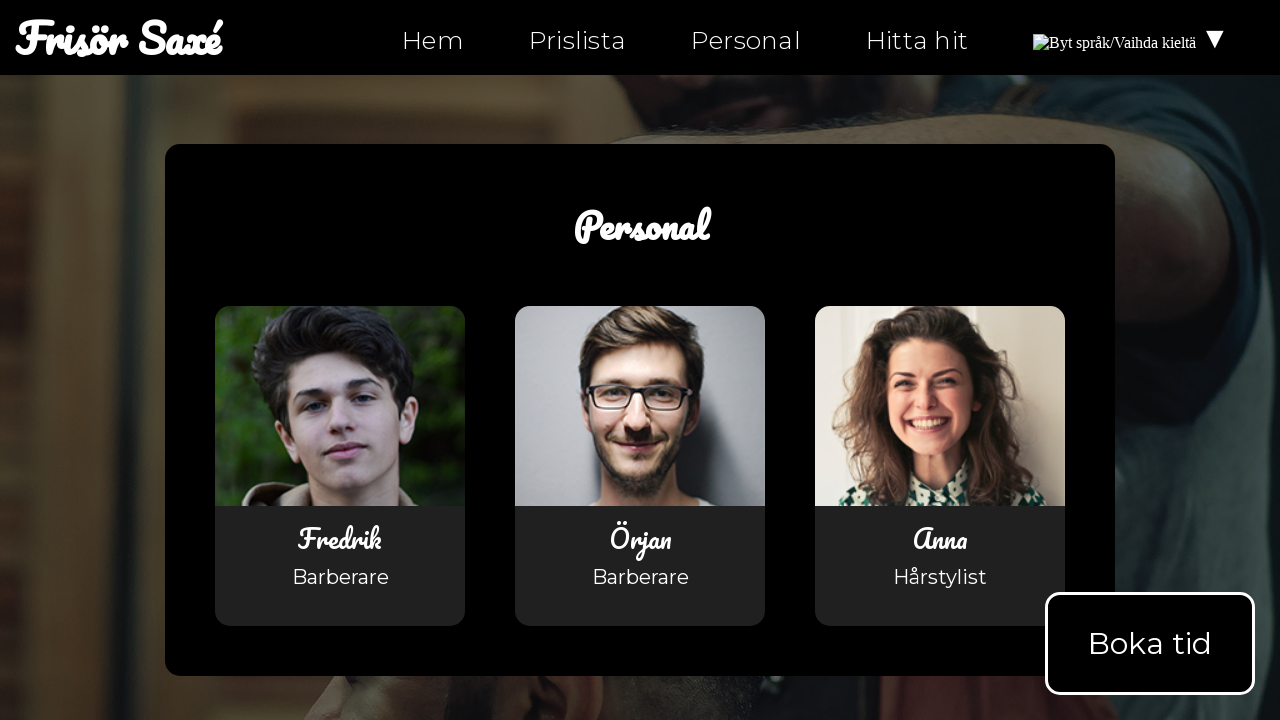

Checked link href attribute: hitta-hit.html
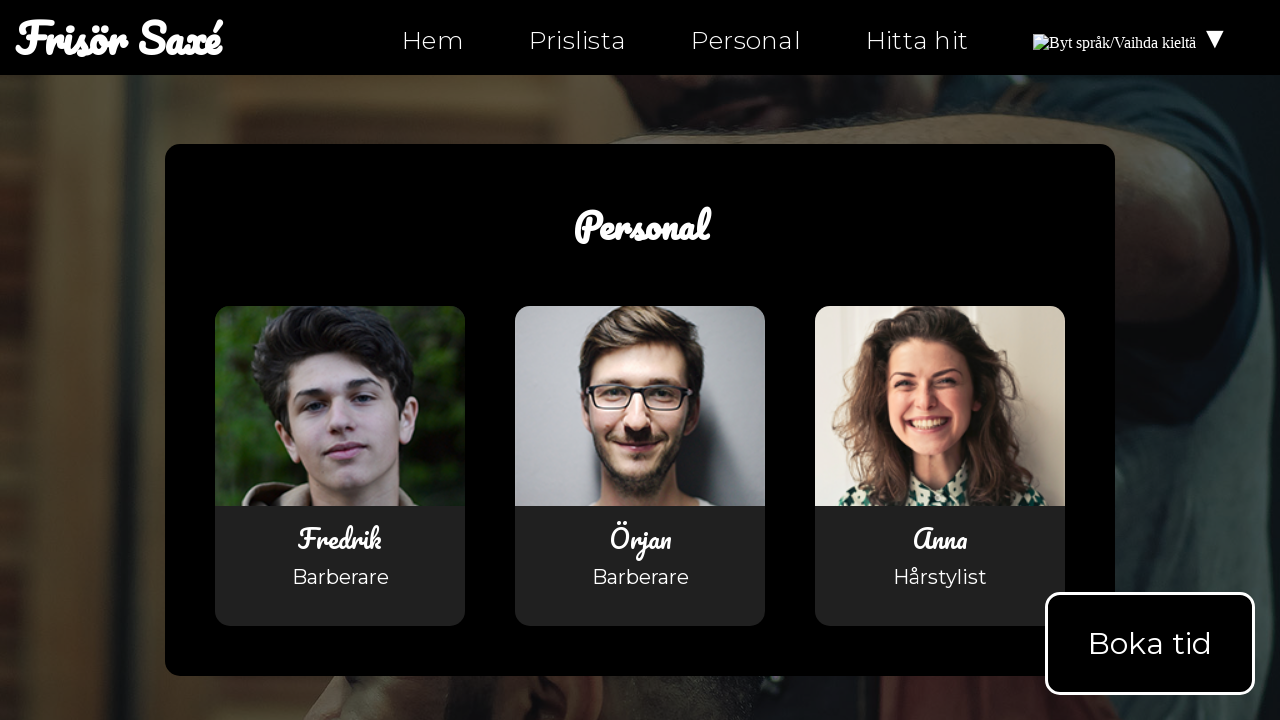

Asserted link href is valid (not empty or '#')
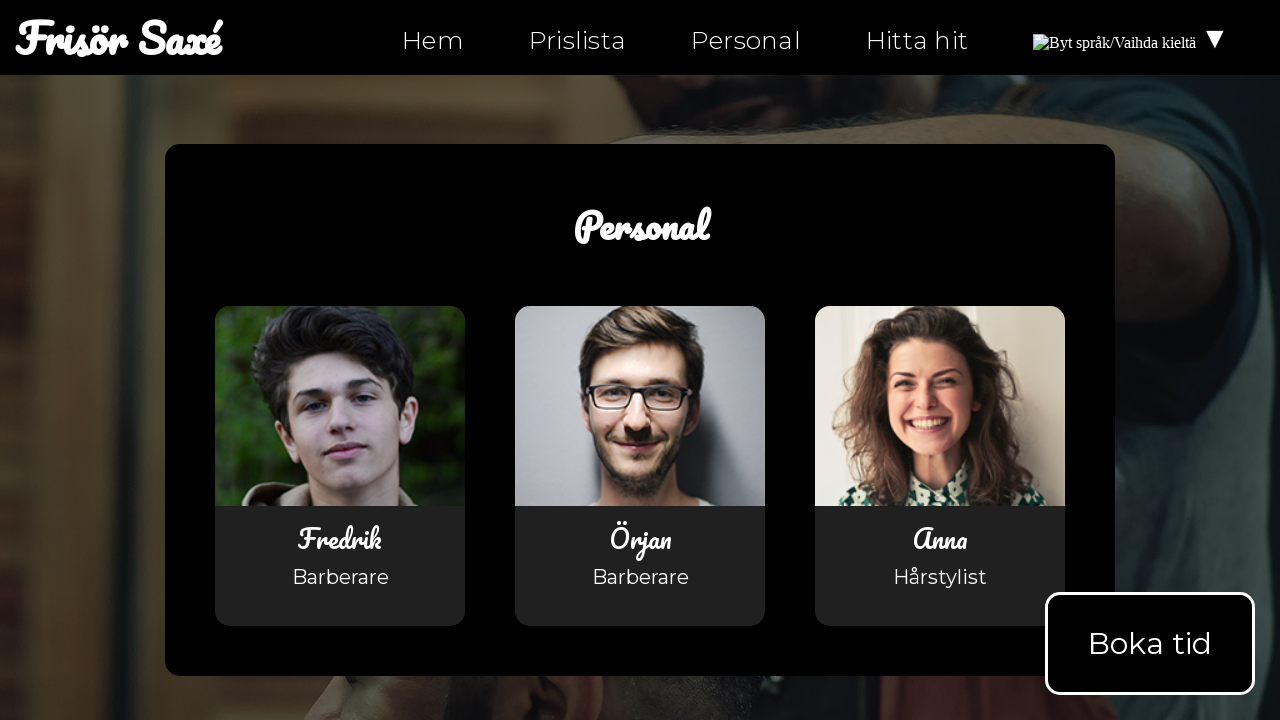

Checked link href attribute: personal.html
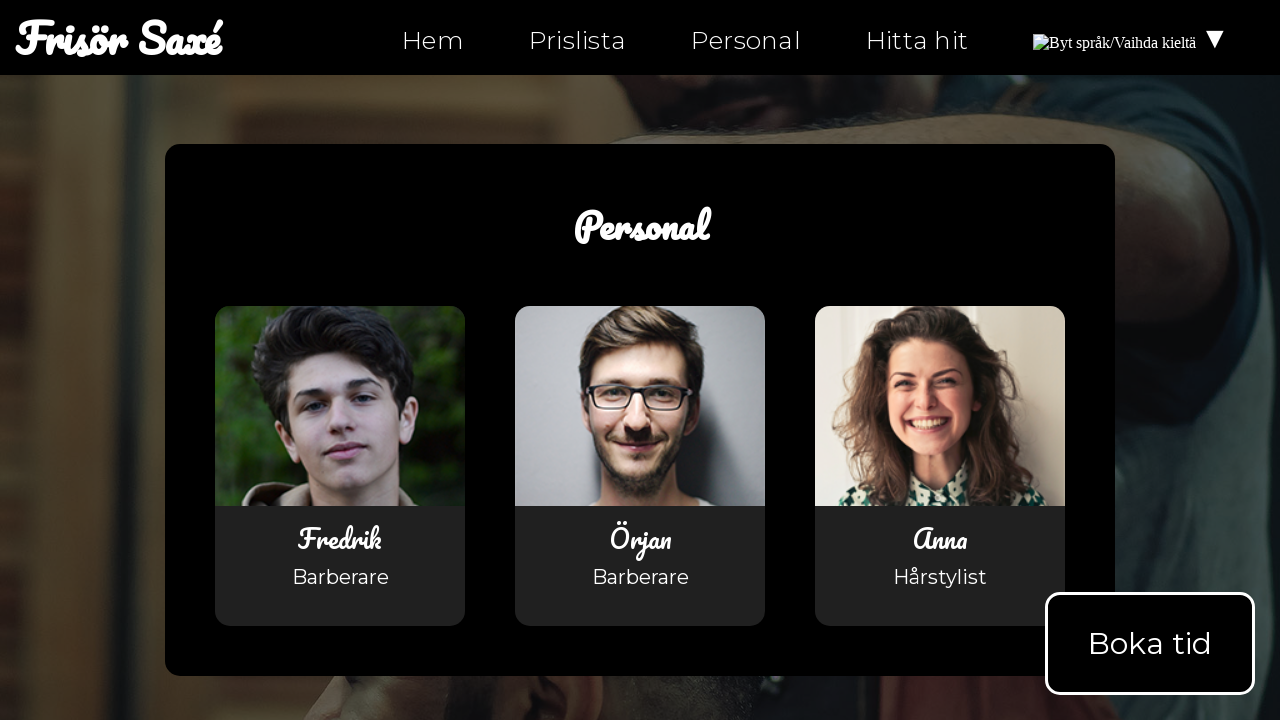

Asserted link href is valid (not empty or '#')
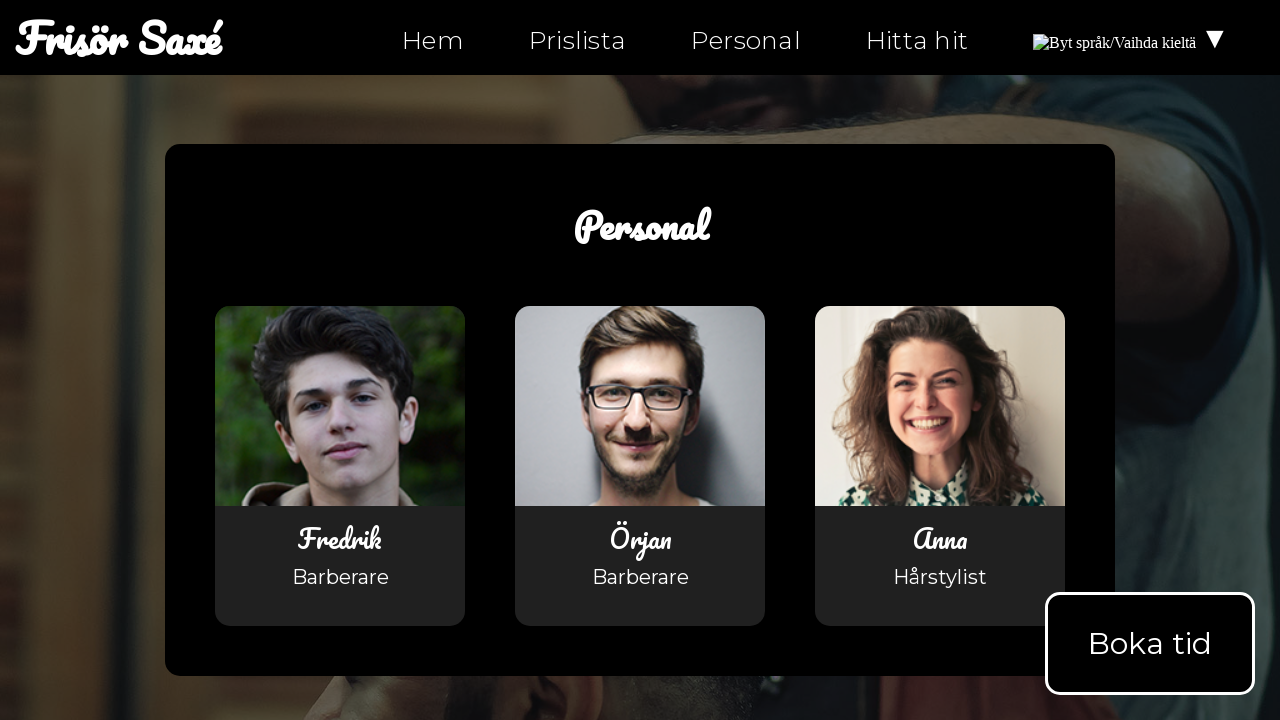

Checked link href attribute: personal-fi.html
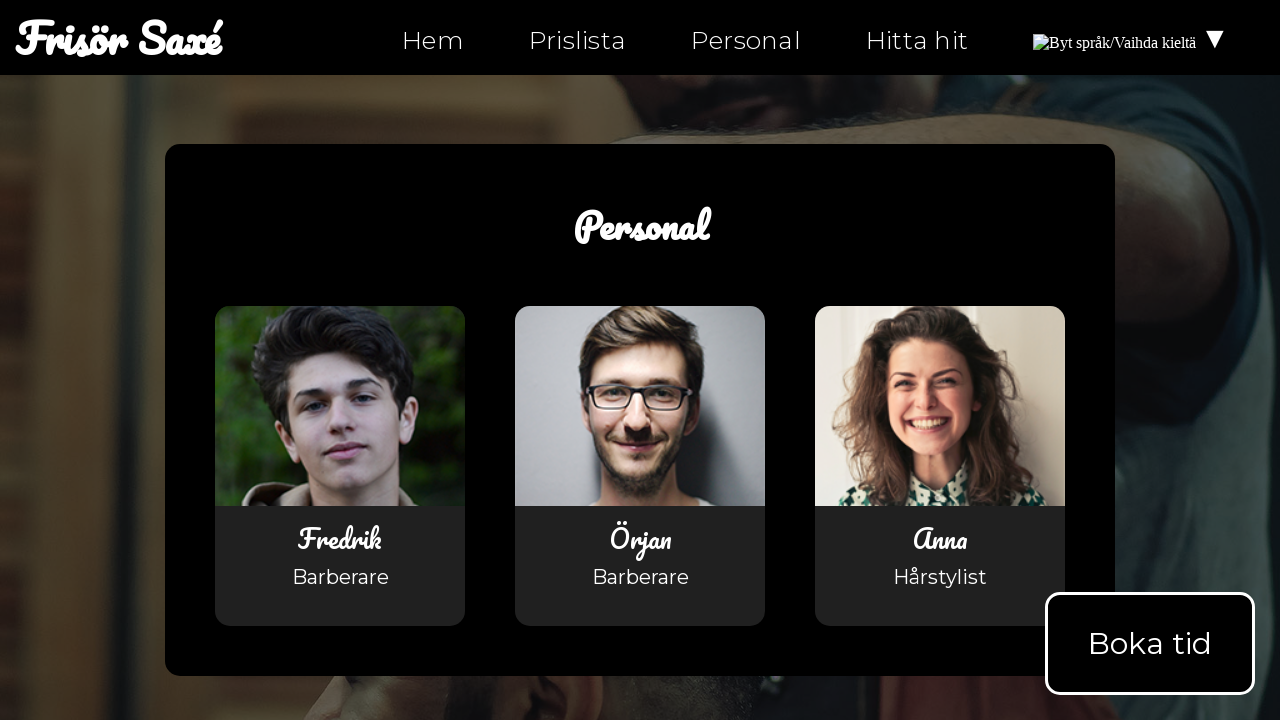

Asserted link href is valid (not empty or '#')
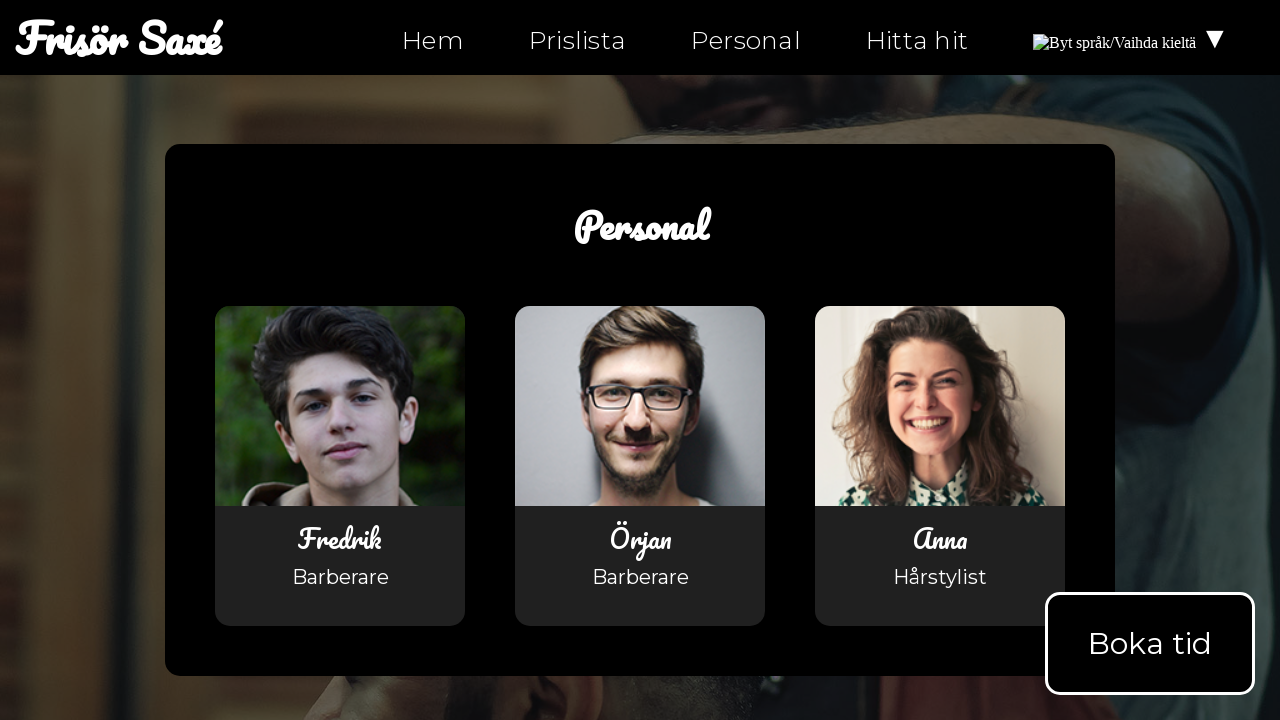

Checked link href attribute: mailto:info@ntig-uppsala.github.io?Subject=Boka%20tid
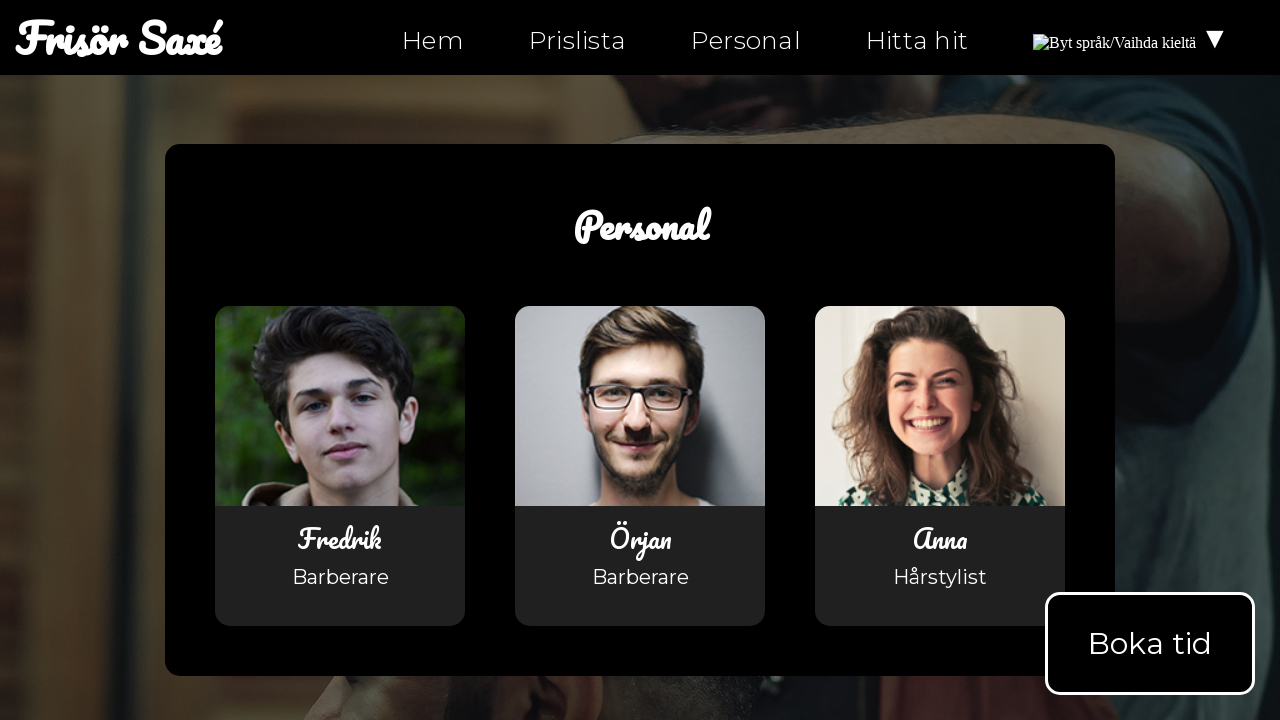

Asserted link href is valid (not empty or '#')
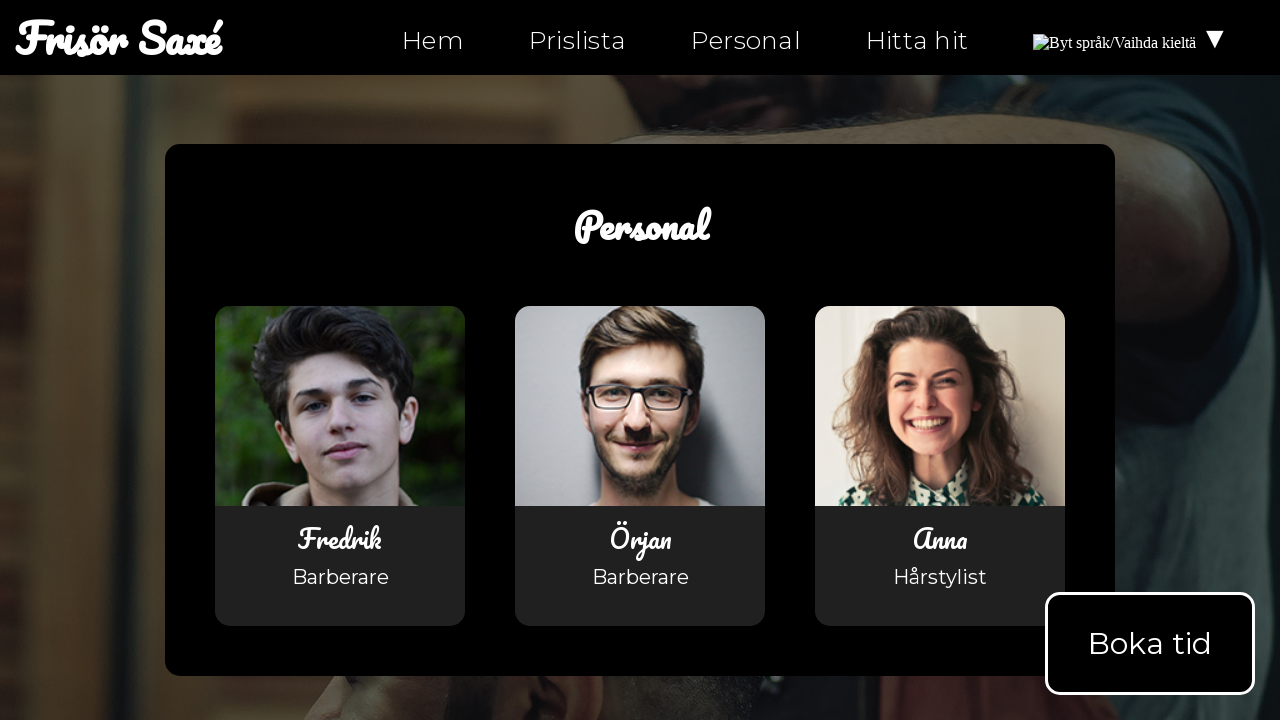

Checked link href attribute: https://facebook.com/ntiuppsala
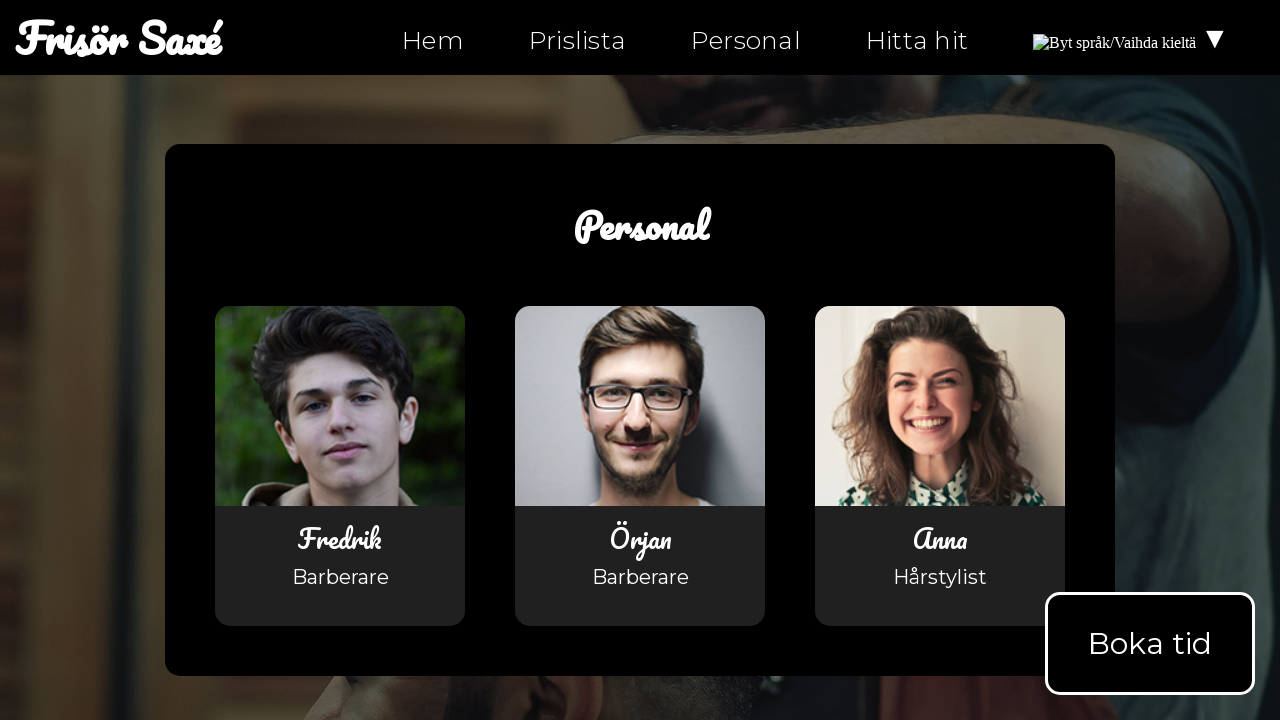

Asserted link href is valid (not empty or '#')
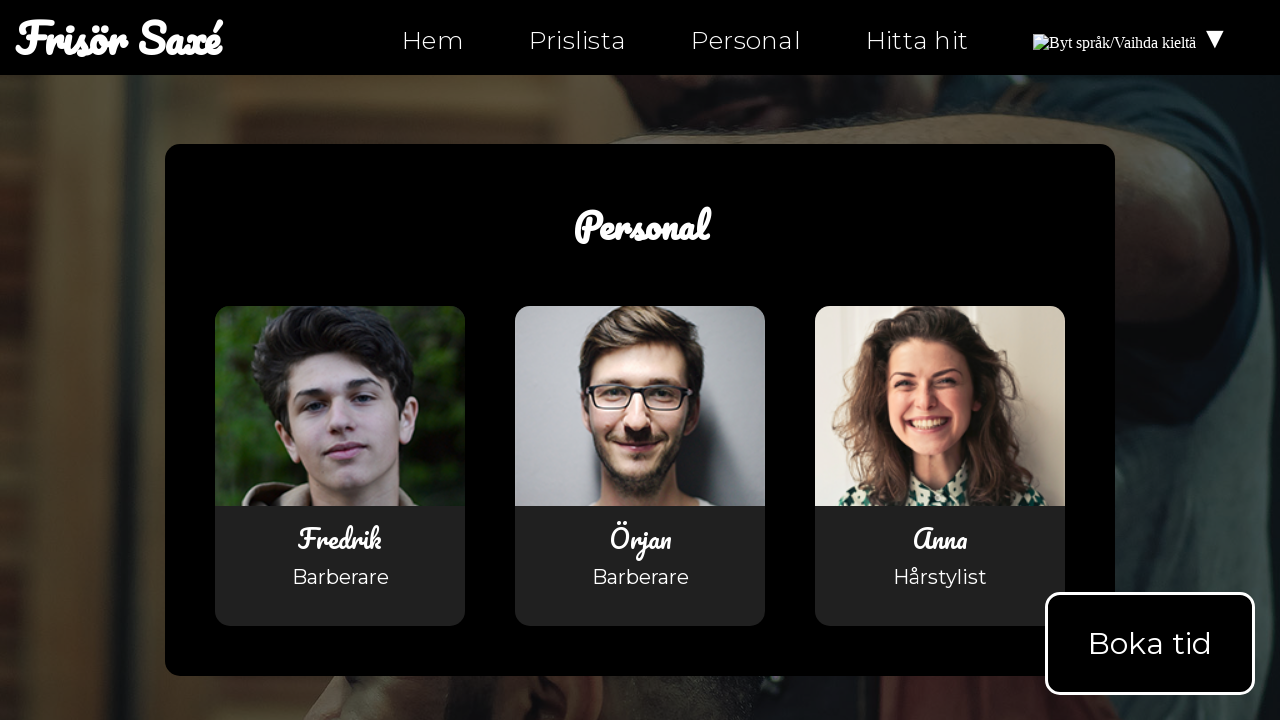

Checked link href attribute: https://instagram.com/ntiuppsala
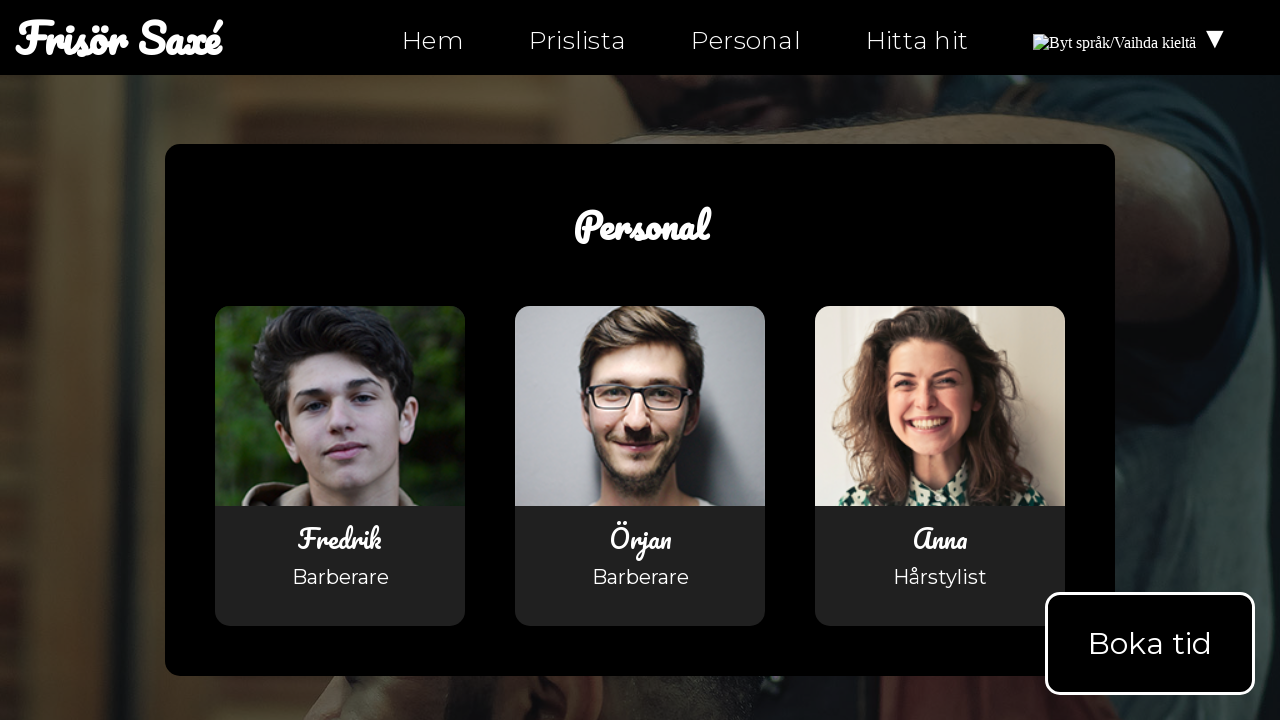

Asserted link href is valid (not empty or '#')
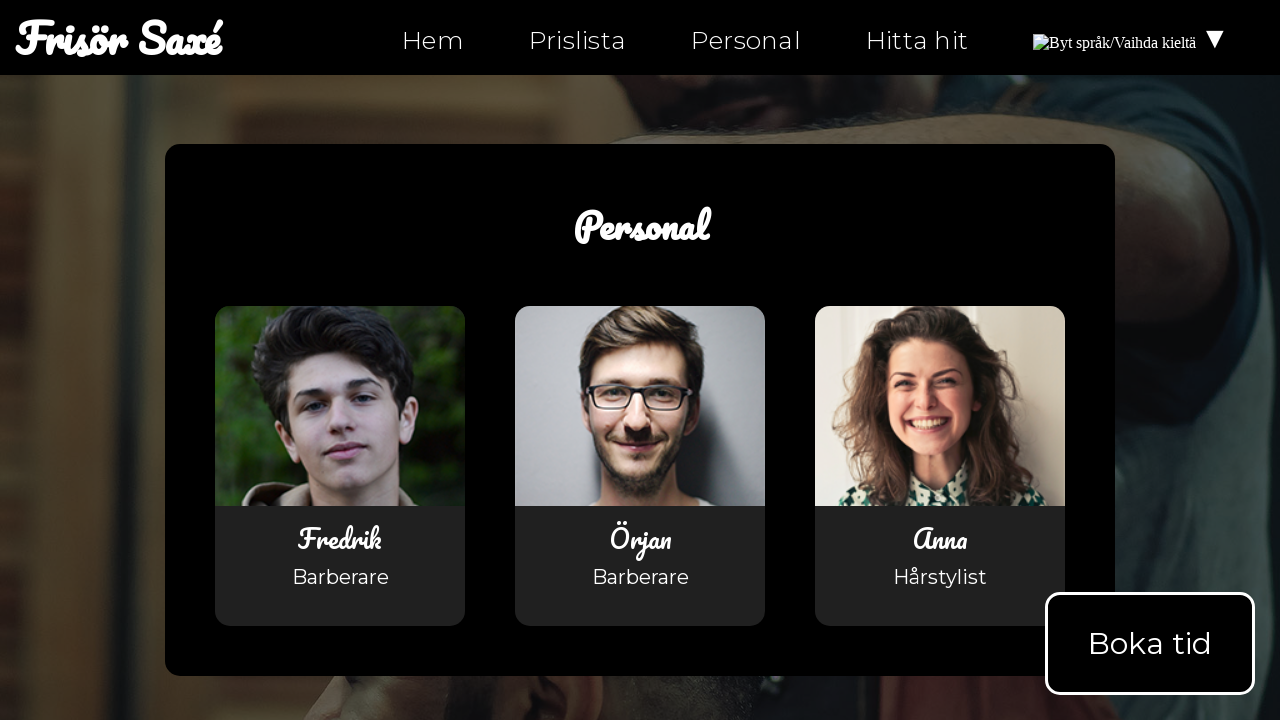

Checked link href attribute: https://twitter.com/ntiuppsala
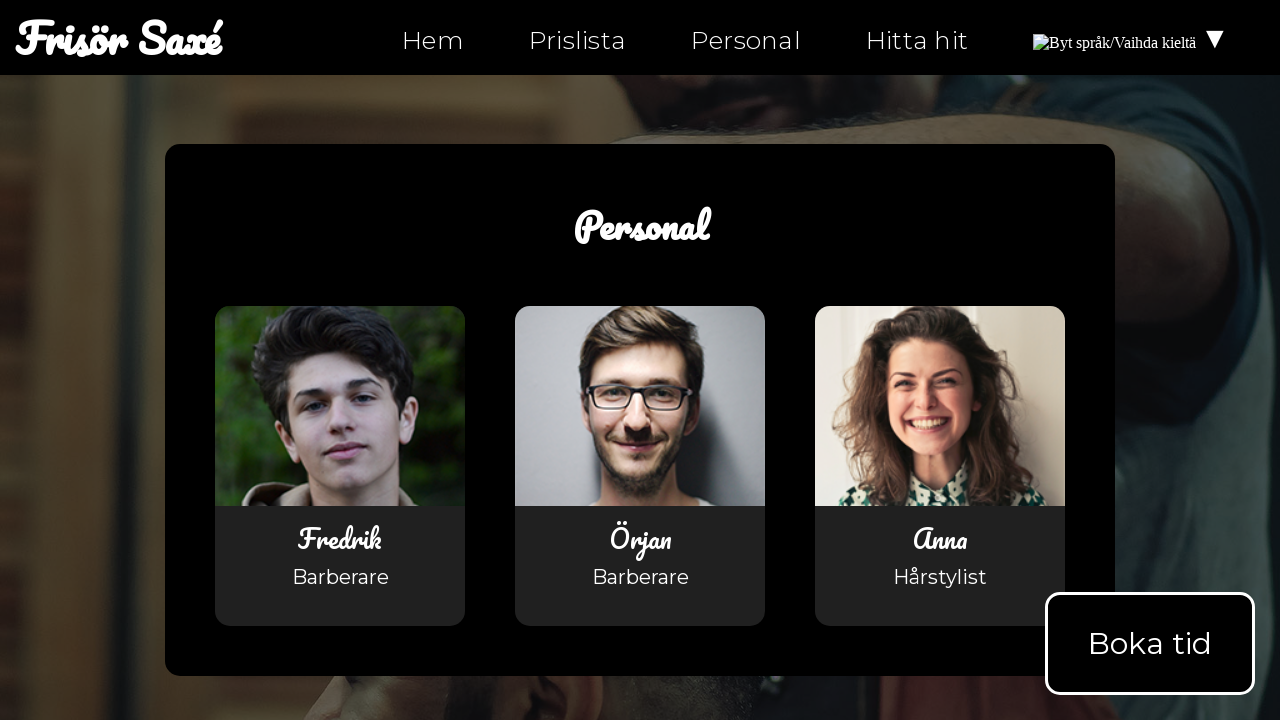

Asserted link href is valid (not empty or '#')
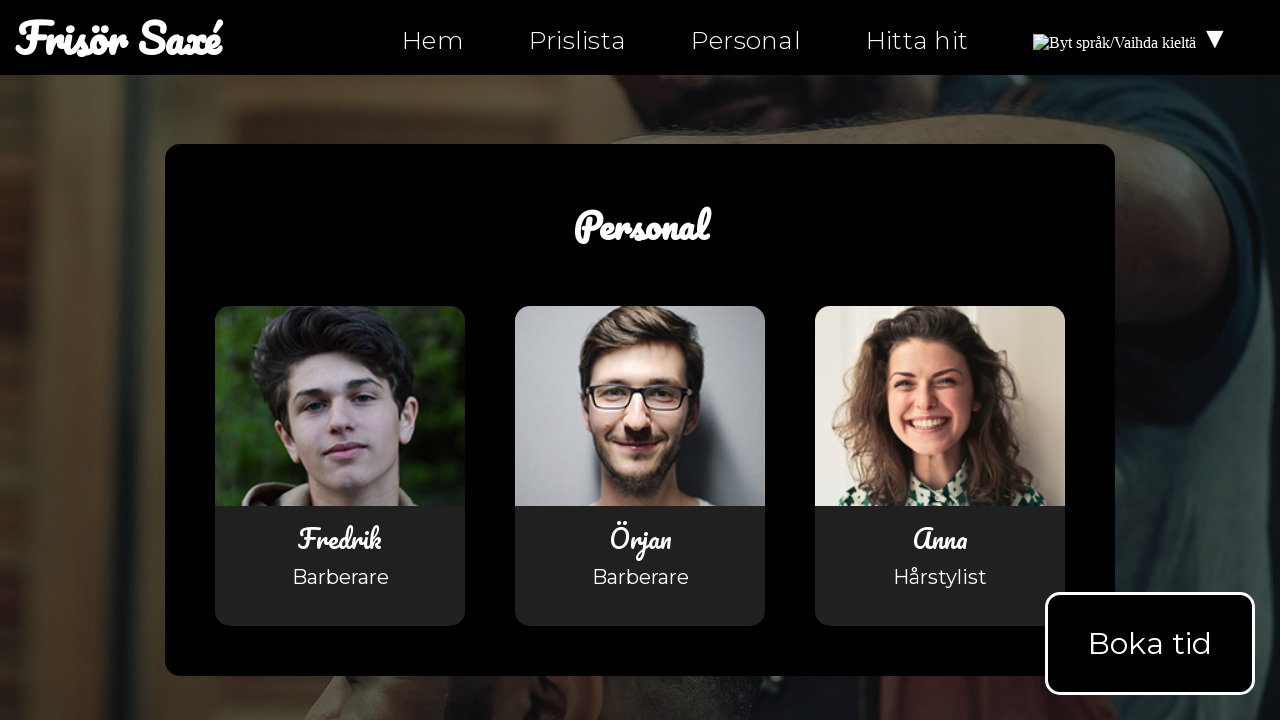

Checked link href attribute: tel:0630-555-555
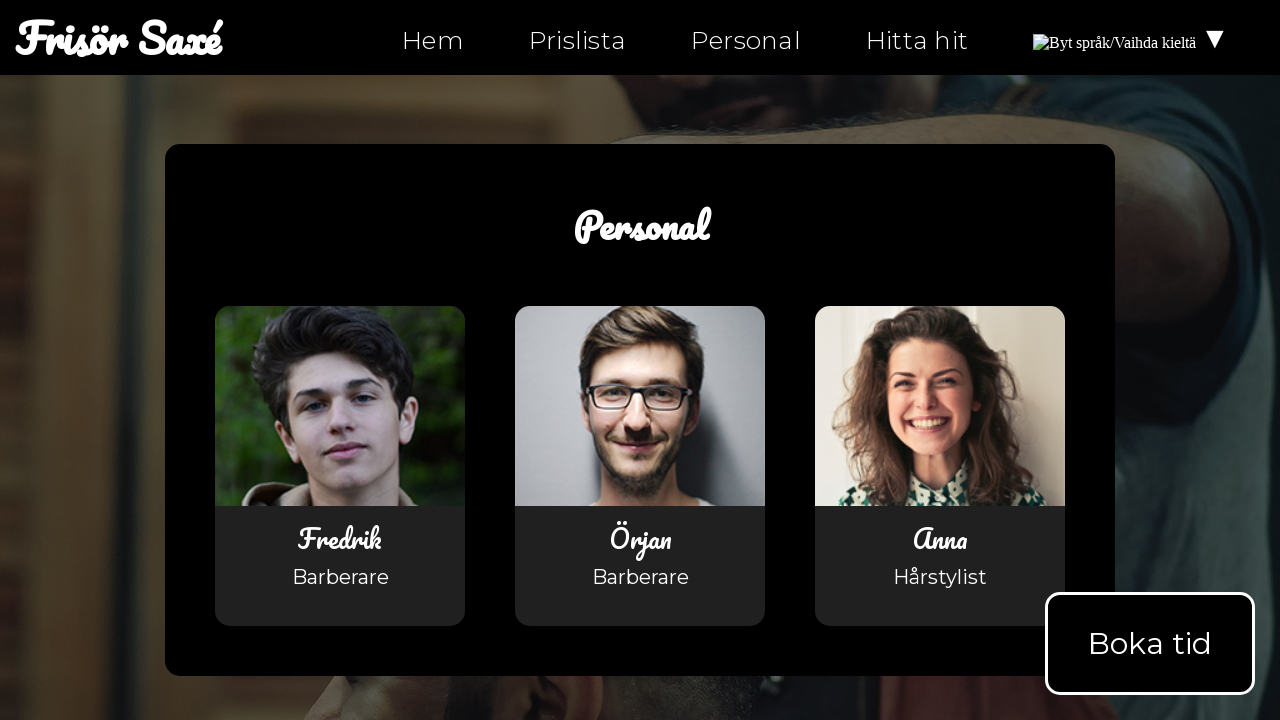

Asserted link href is valid (not empty or '#')
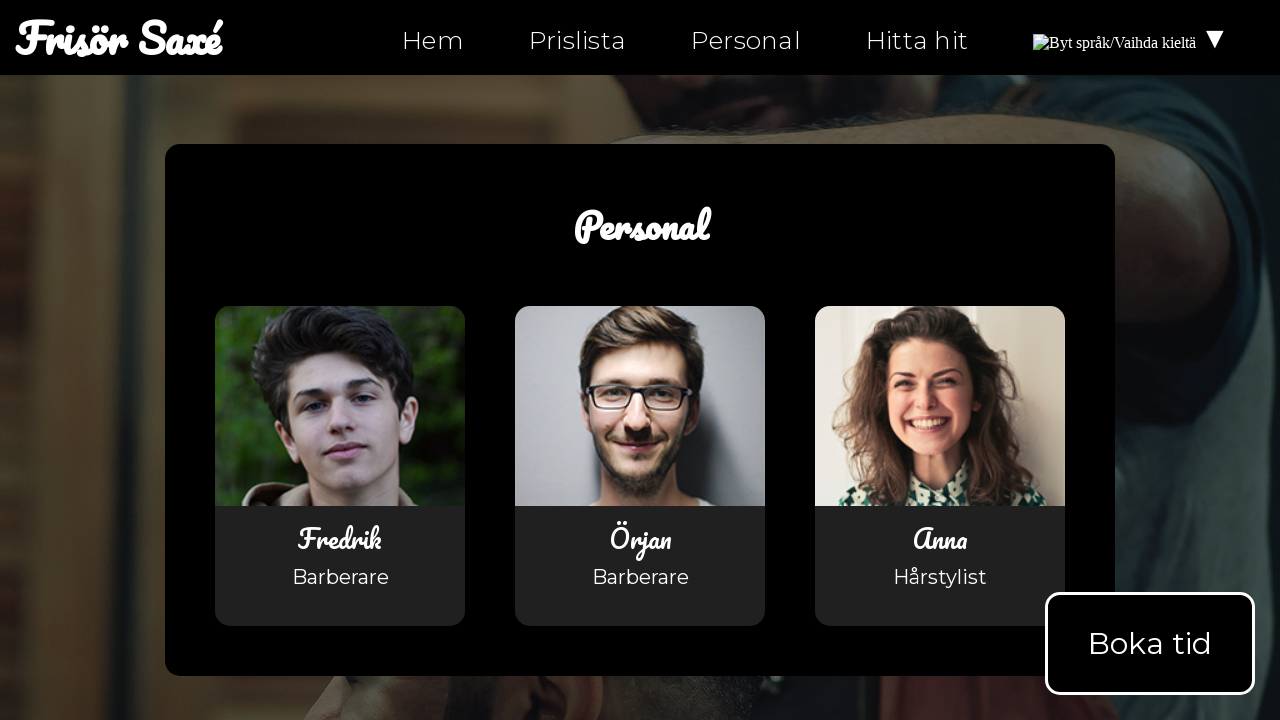

Checked link href attribute: mailto:info@ntig-uppsala.github.io
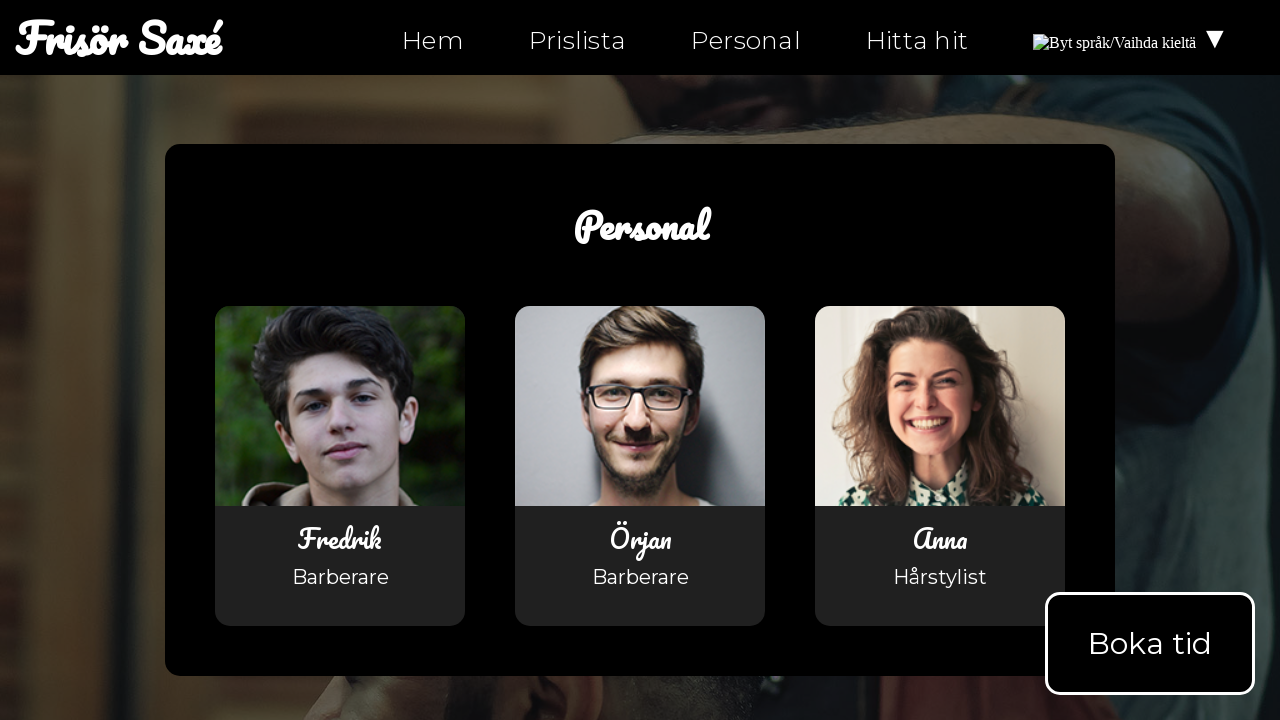

Asserted link href is valid (not empty or '#')
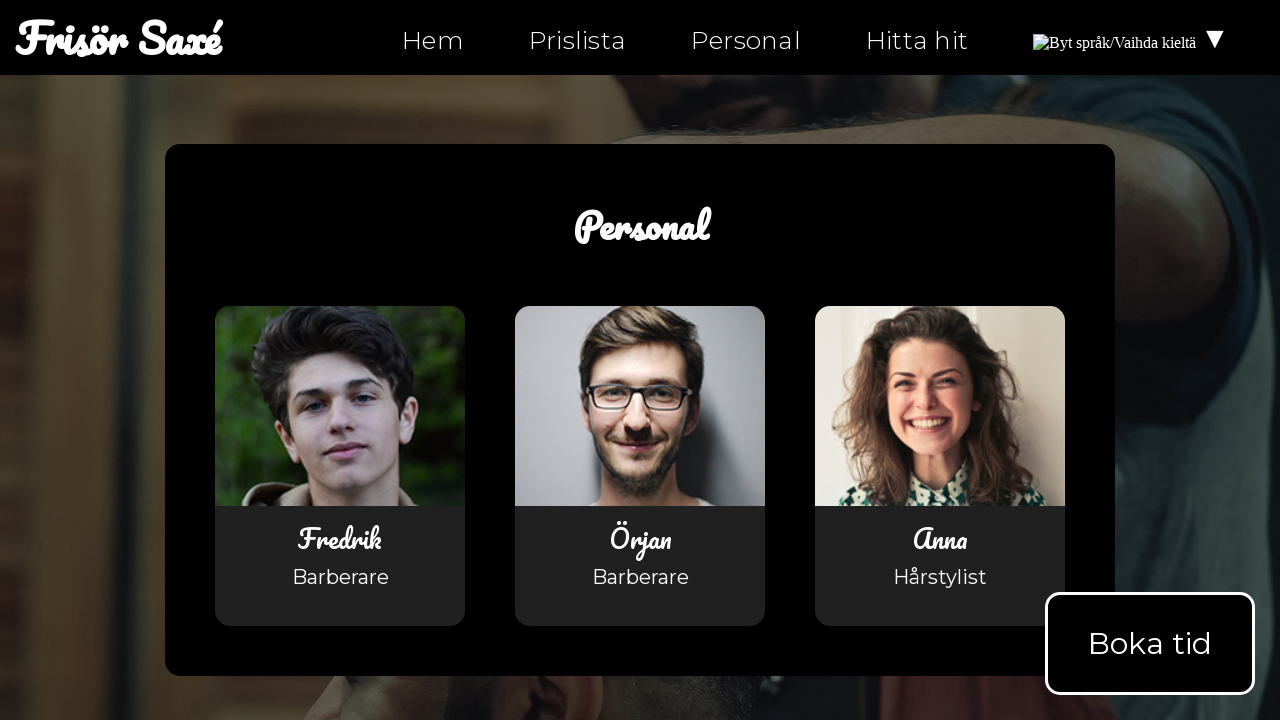

Checked link href attribute: hitta-hit.html
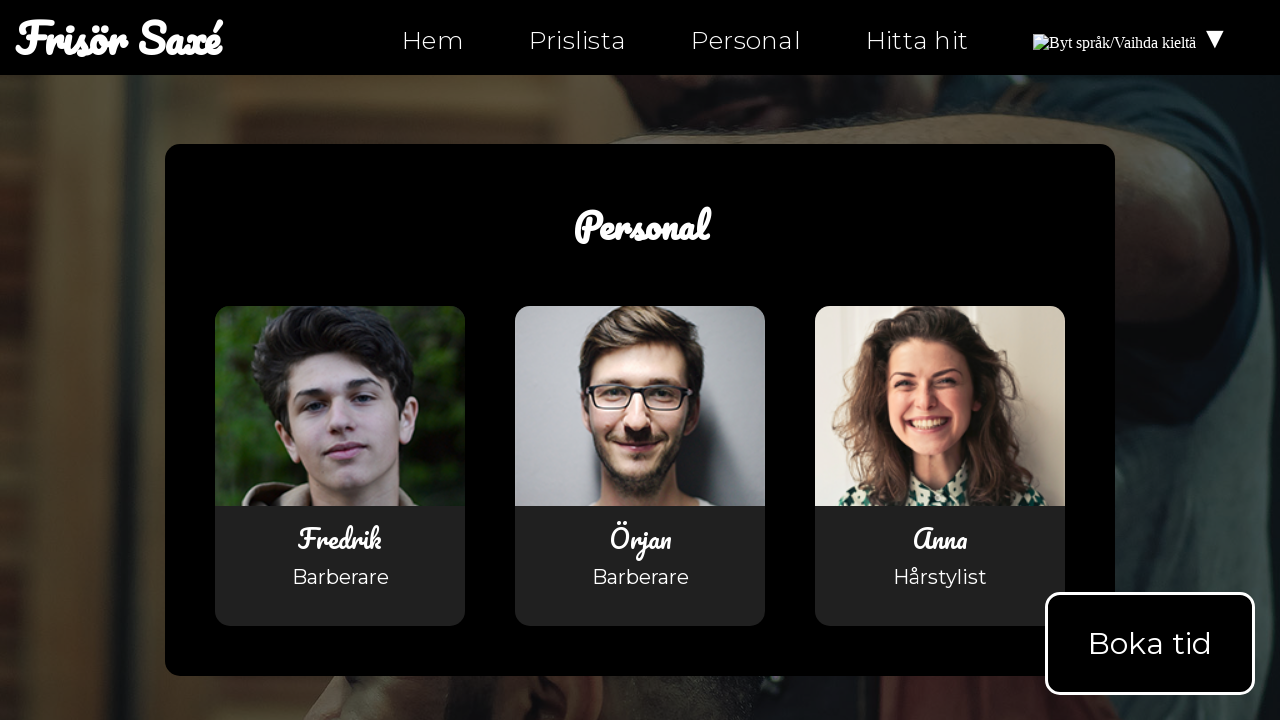

Asserted link href is valid (not empty or '#')
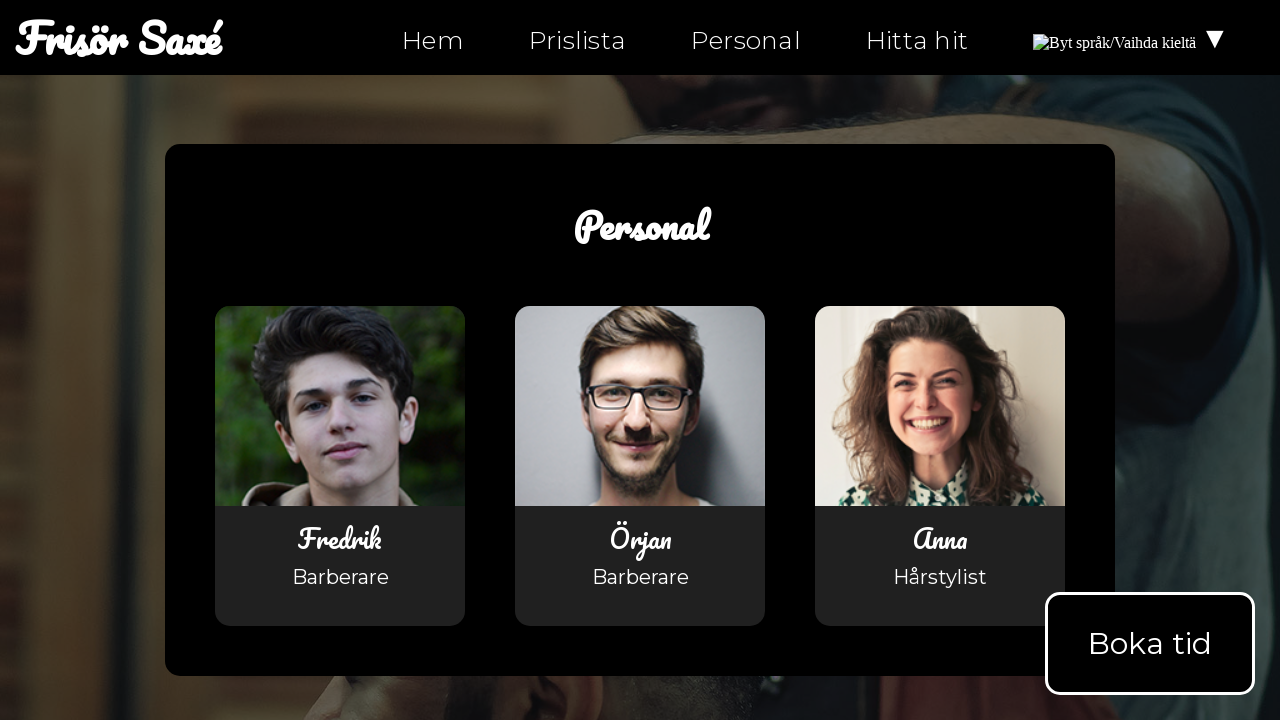

Navigated to hitta-hit.html
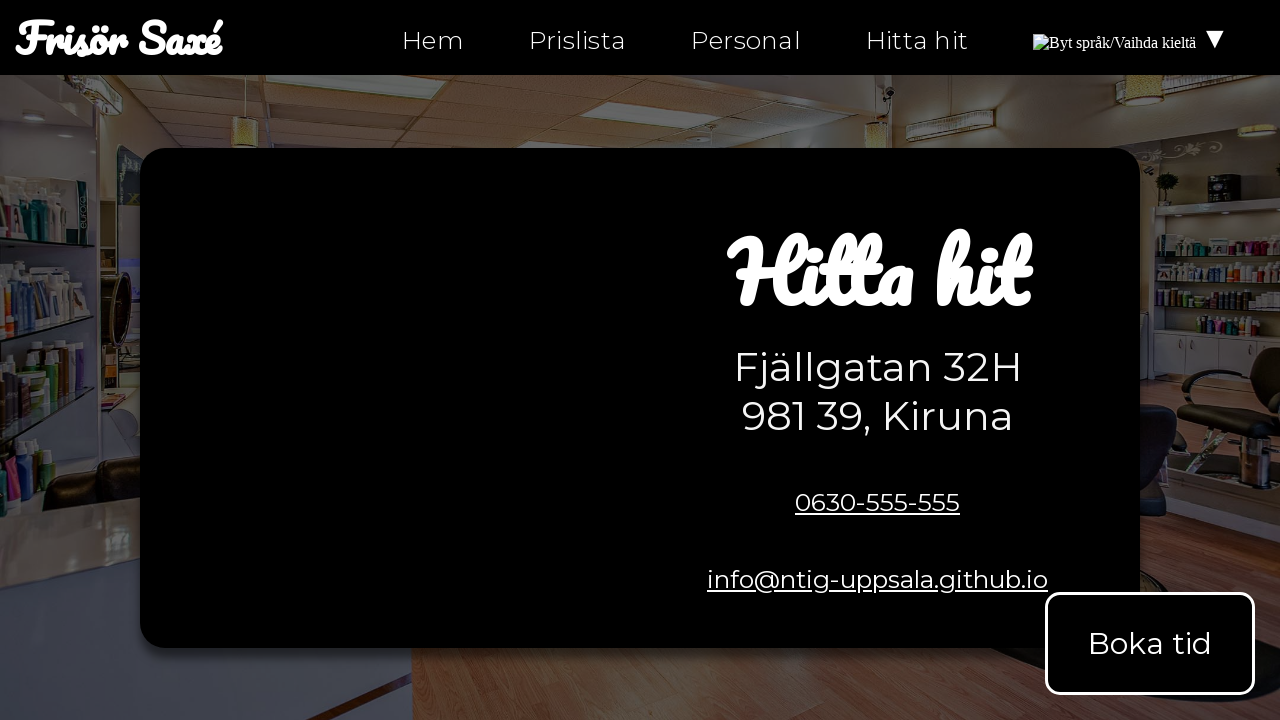

Waited for links to load on hitta-hit.html
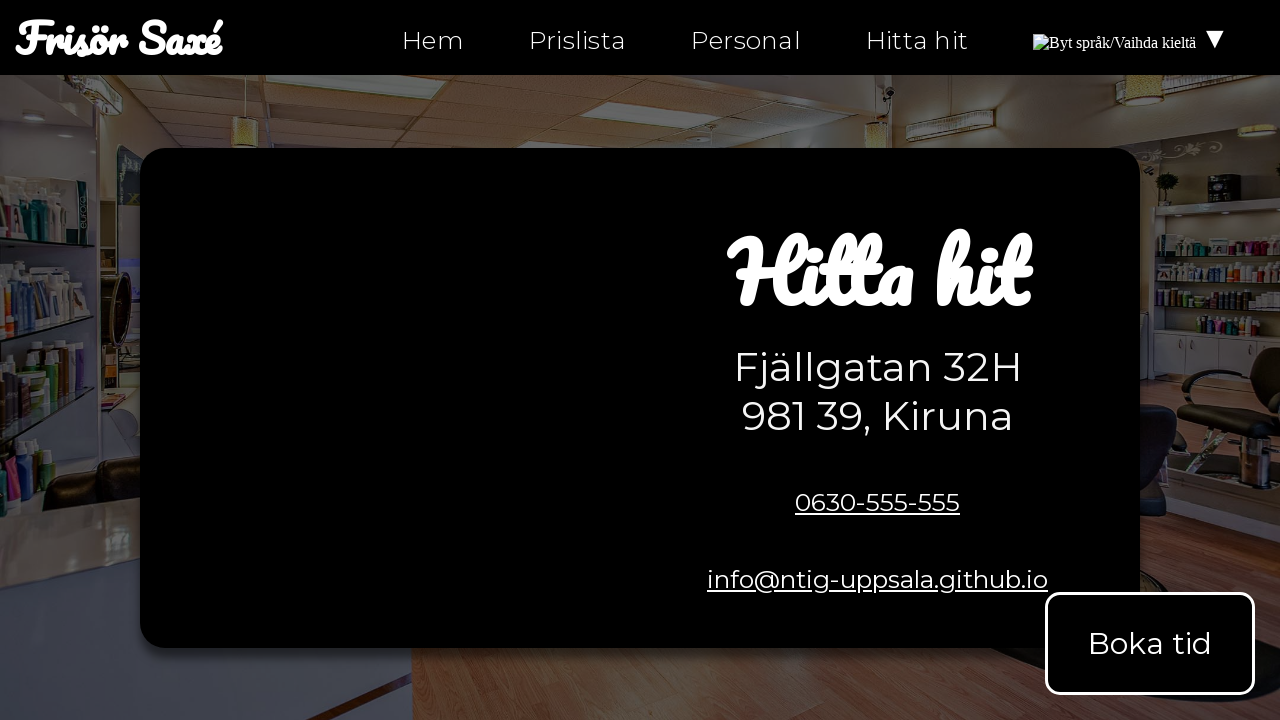

Retrieved all links from hitta-hit.html
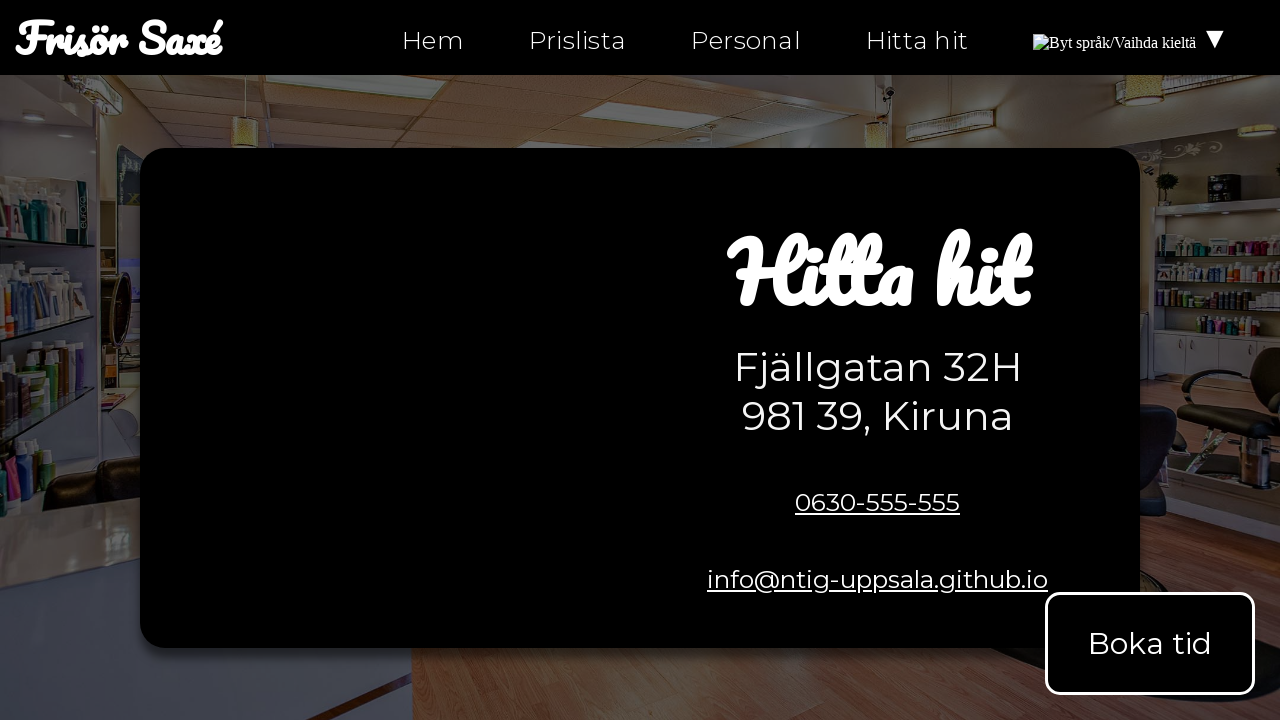

Checked link href attribute: index.html
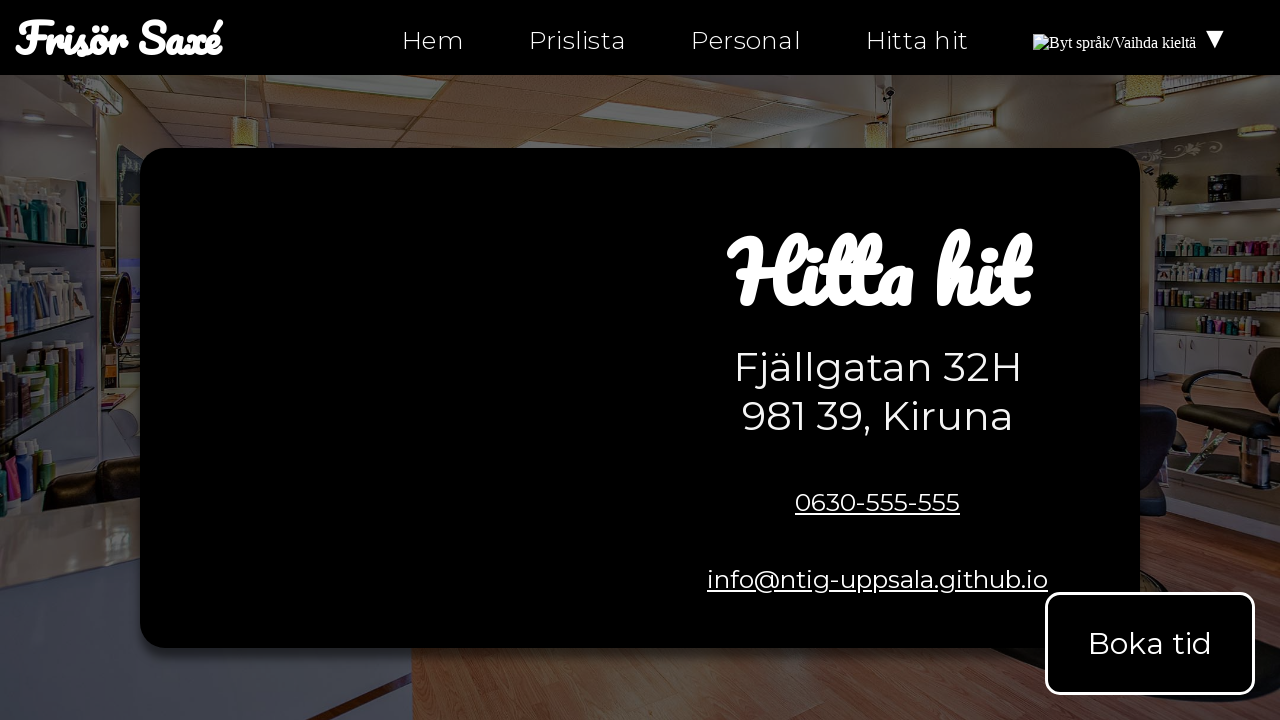

Asserted link href is valid (not empty or '#')
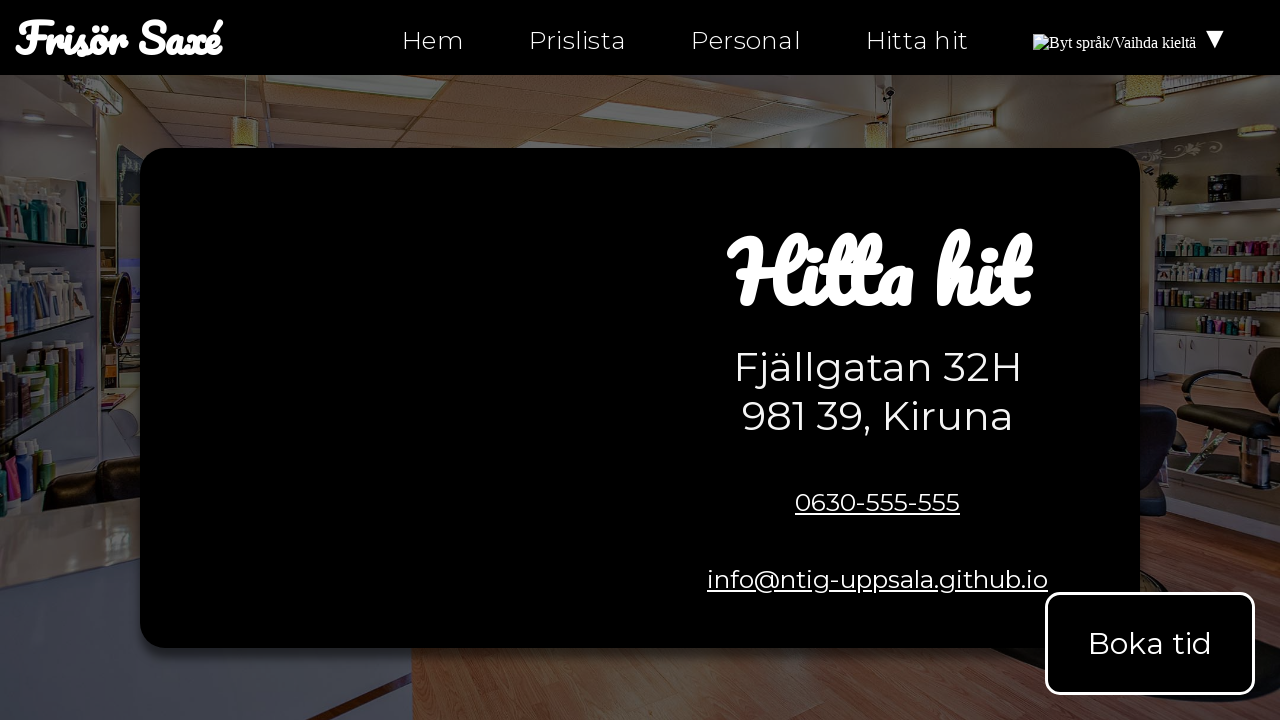

Checked link href attribute: index.html
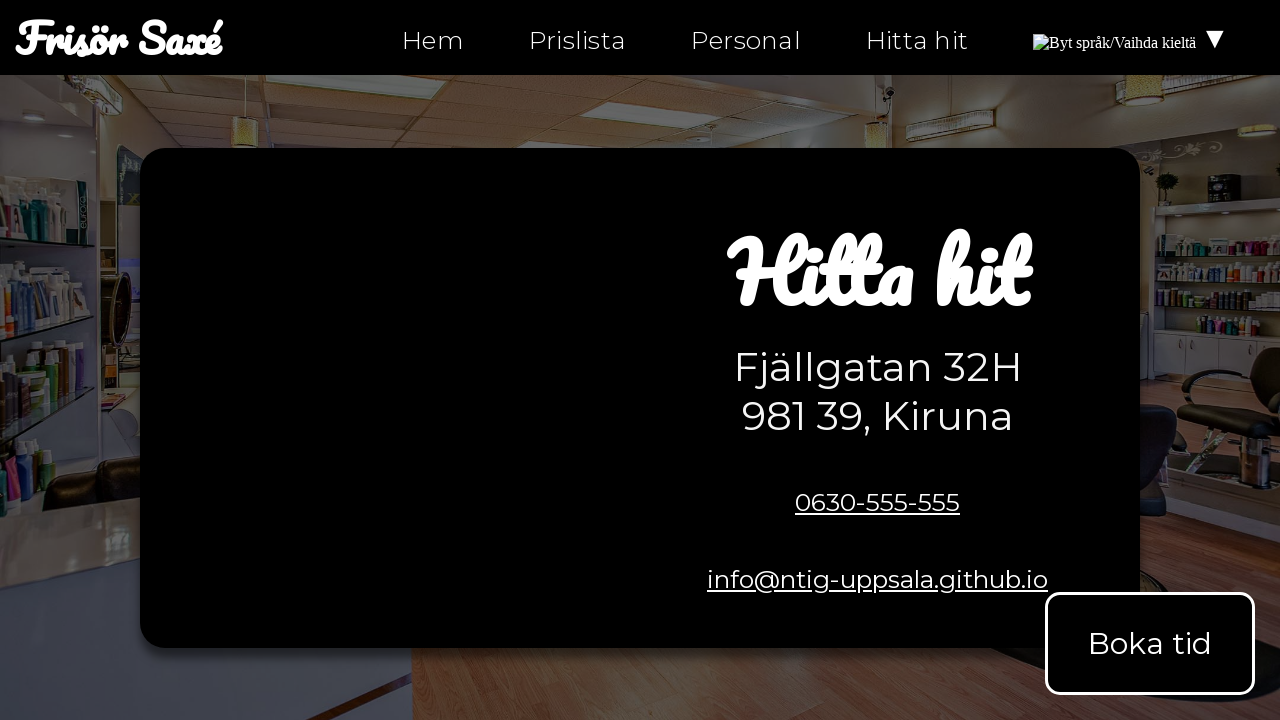

Asserted link href is valid (not empty or '#')
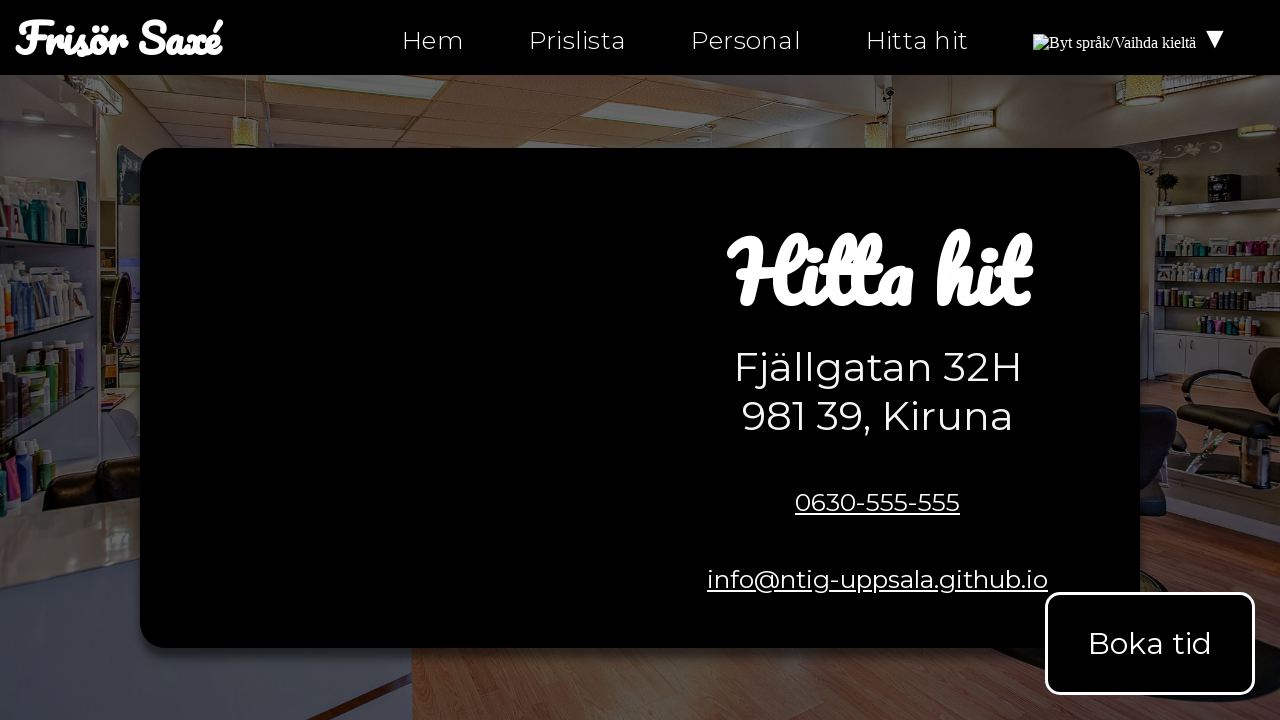

Checked link href attribute: index.html#products
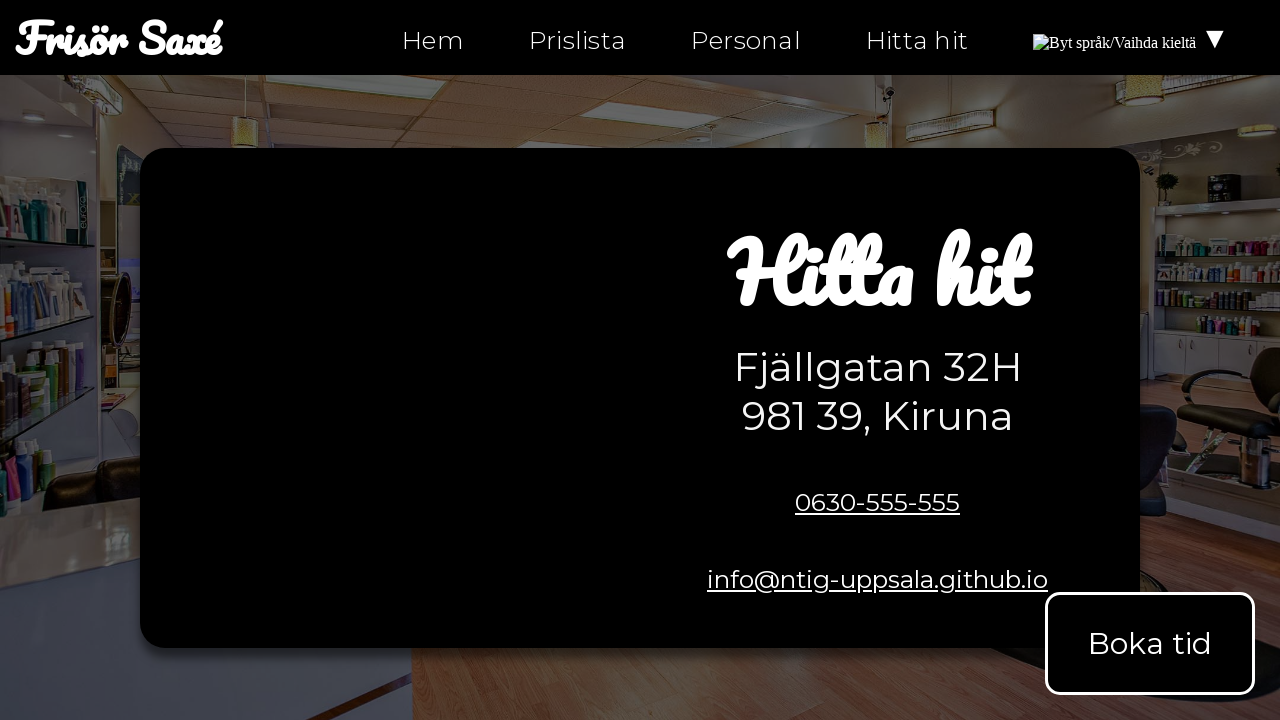

Asserted link href is valid (not empty or '#')
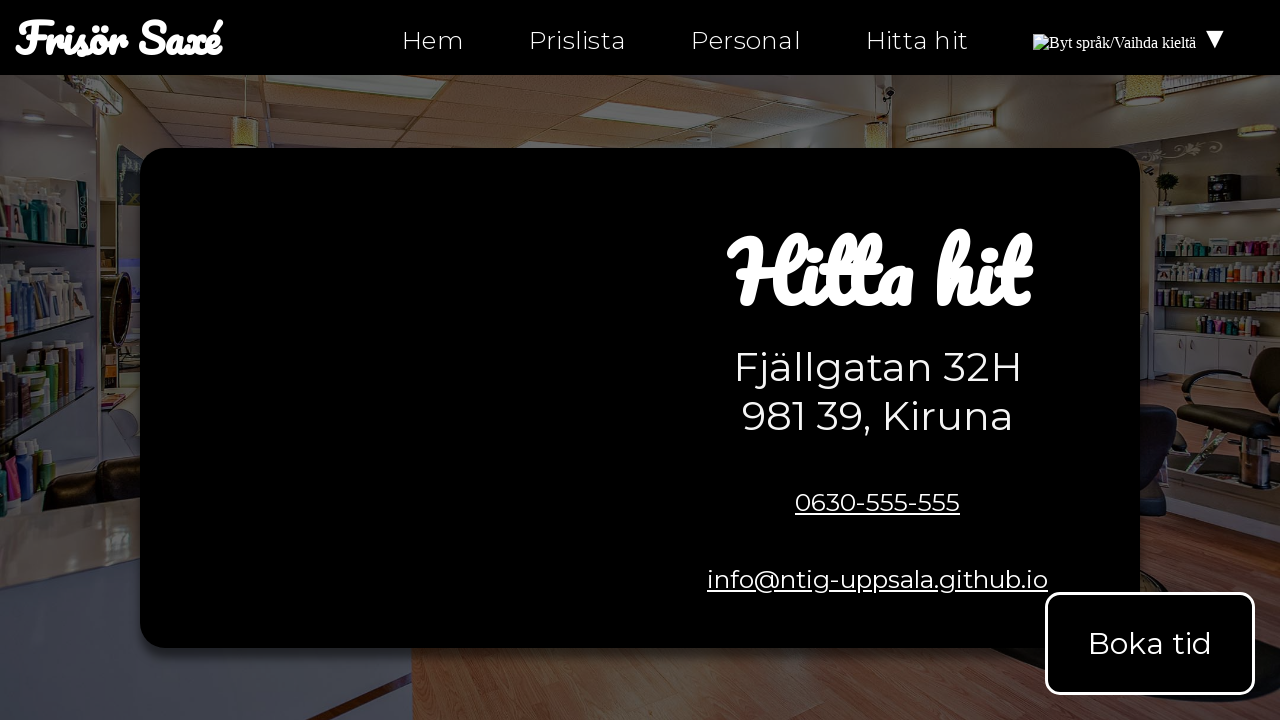

Checked link href attribute: personal.html
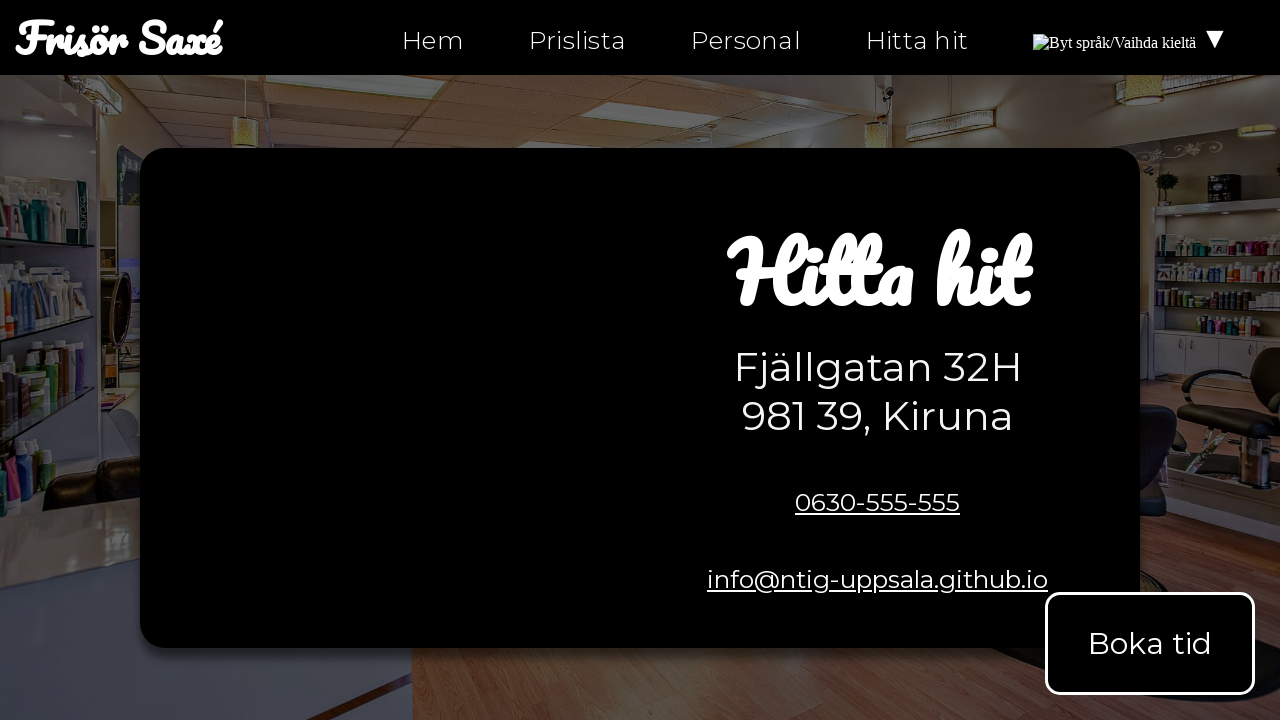

Asserted link href is valid (not empty or '#')
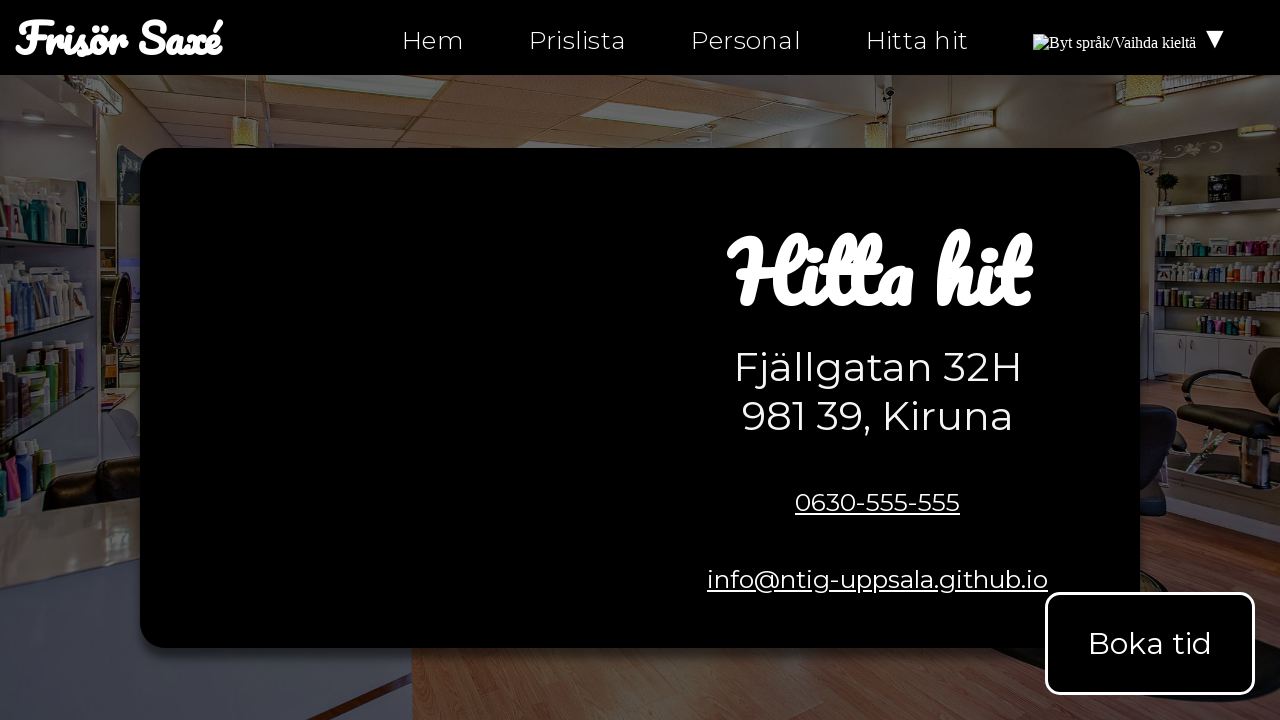

Checked link href attribute: hitta-hit.html
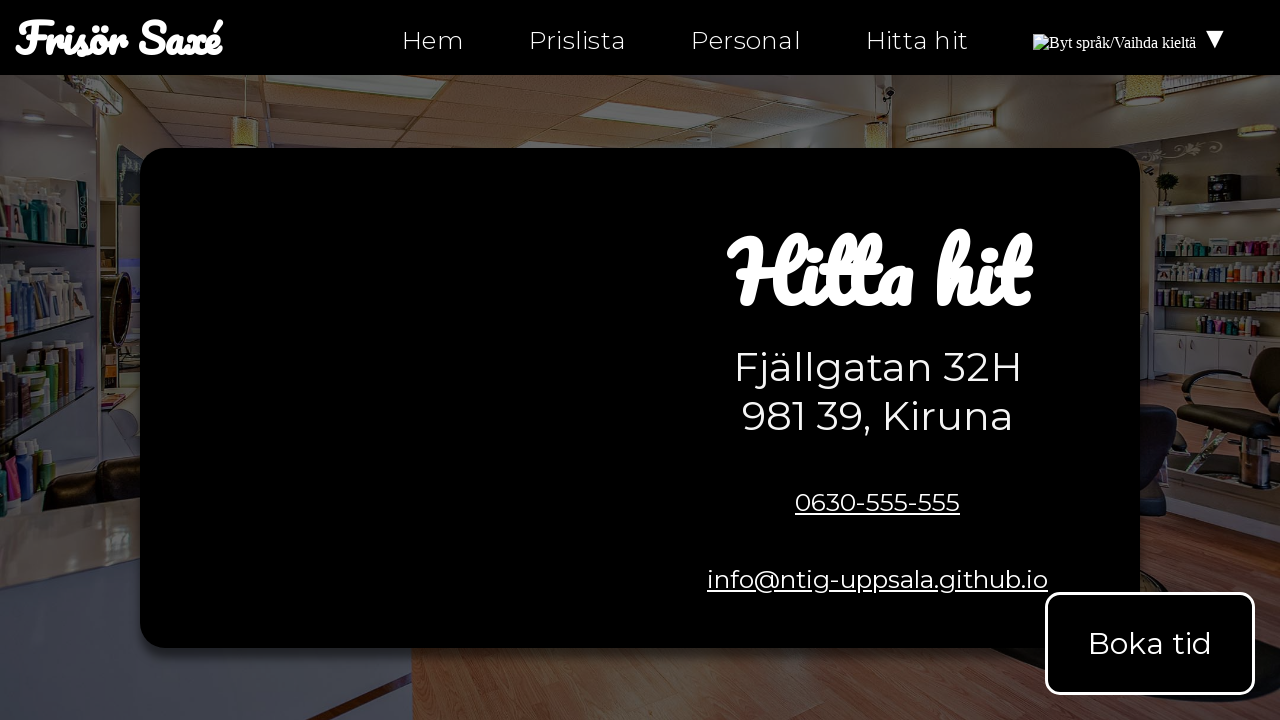

Asserted link href is valid (not empty or '#')
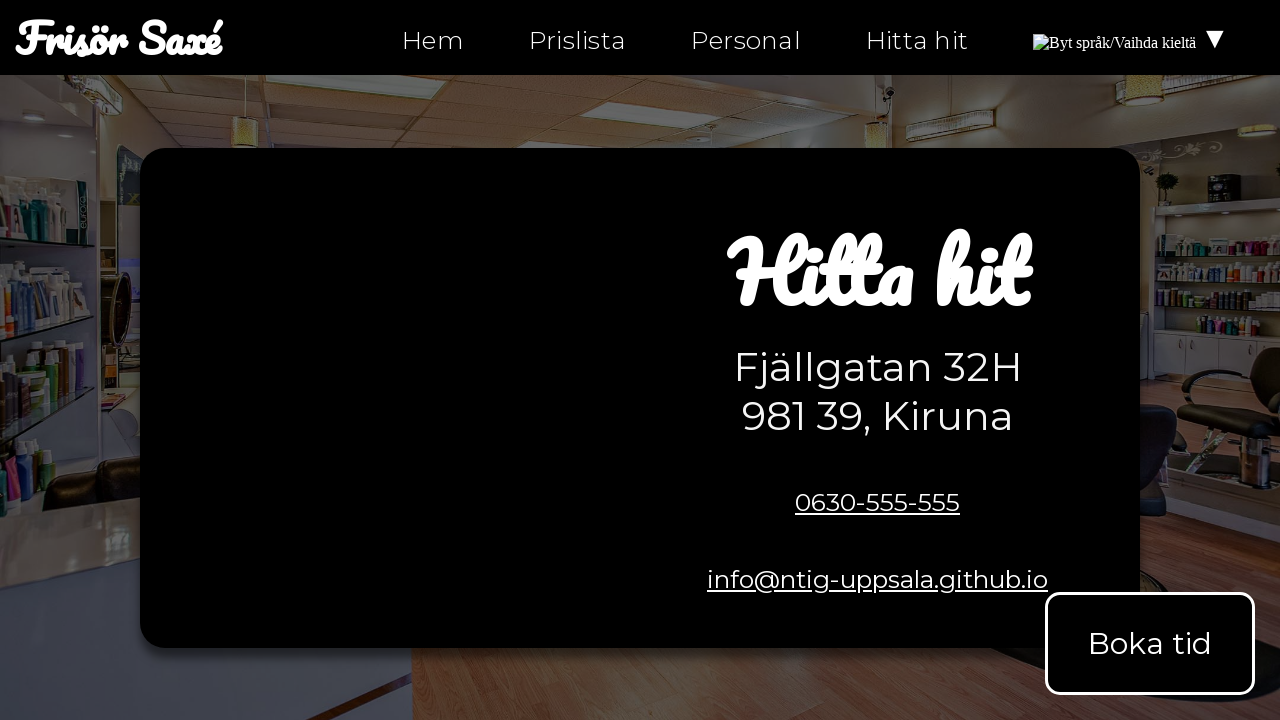

Checked link href attribute: hitta-hit.html
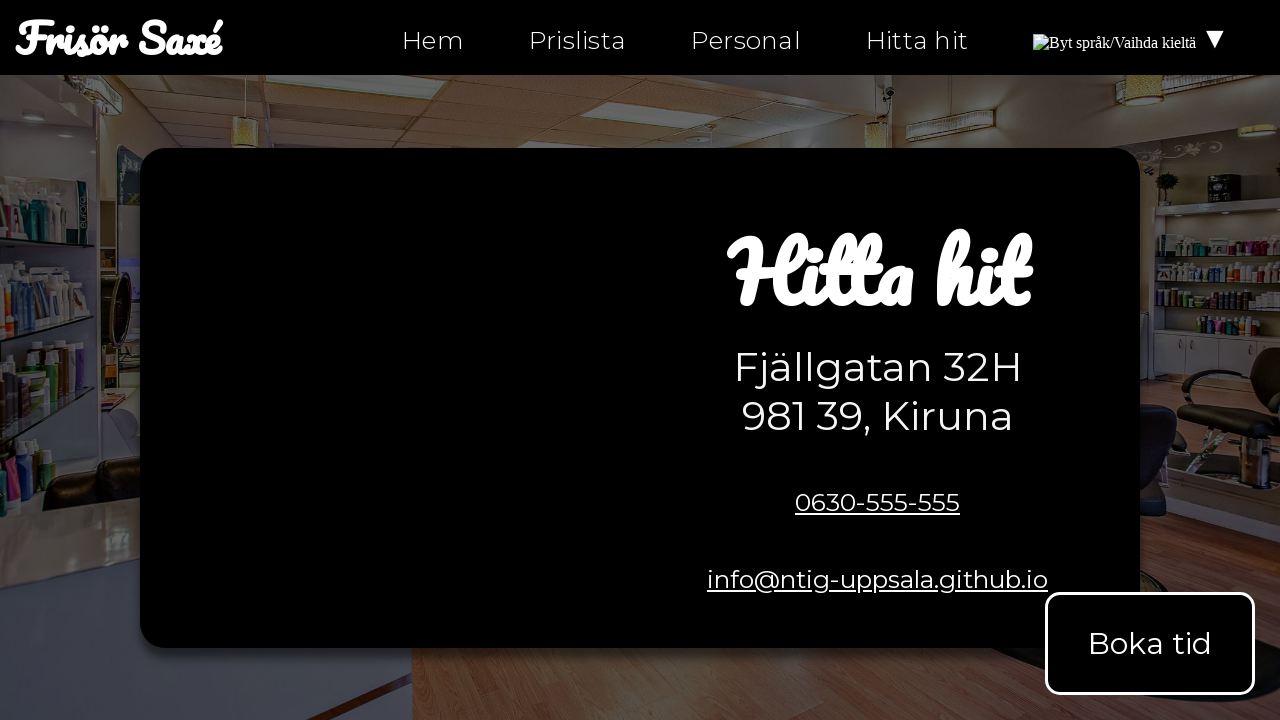

Asserted link href is valid (not empty or '#')
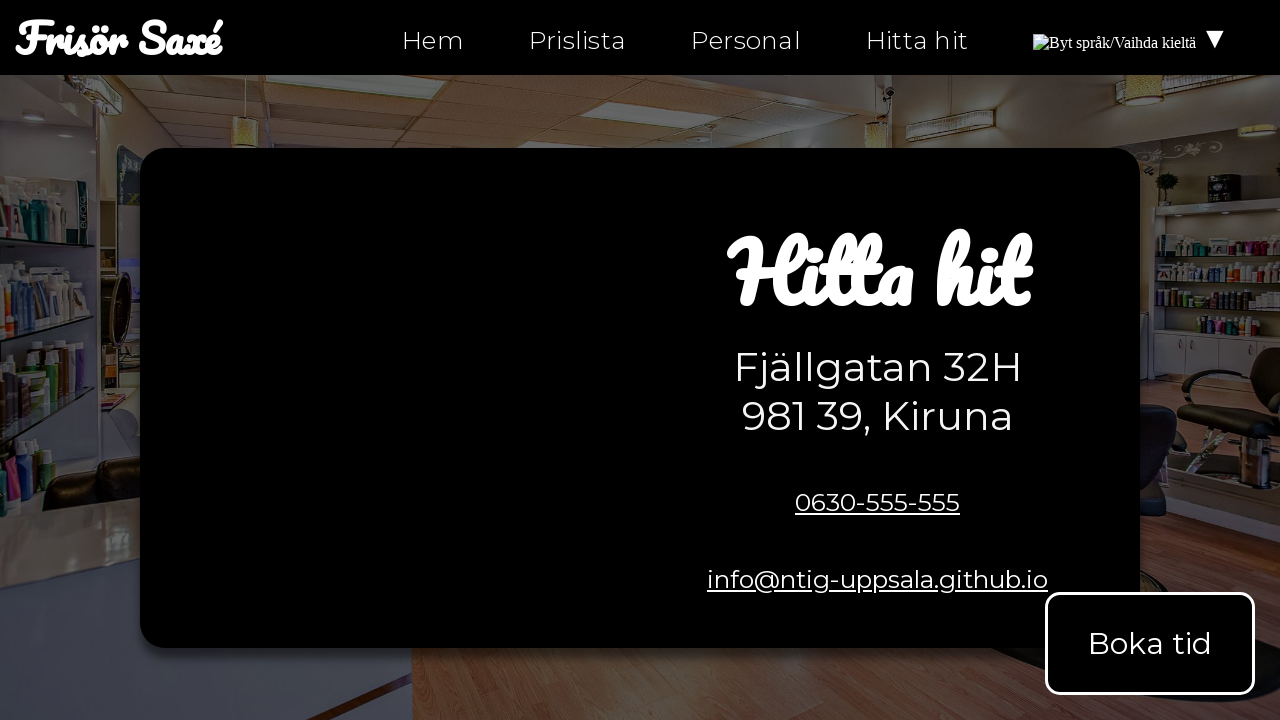

Checked link href attribute: hitta-hit-fi.html
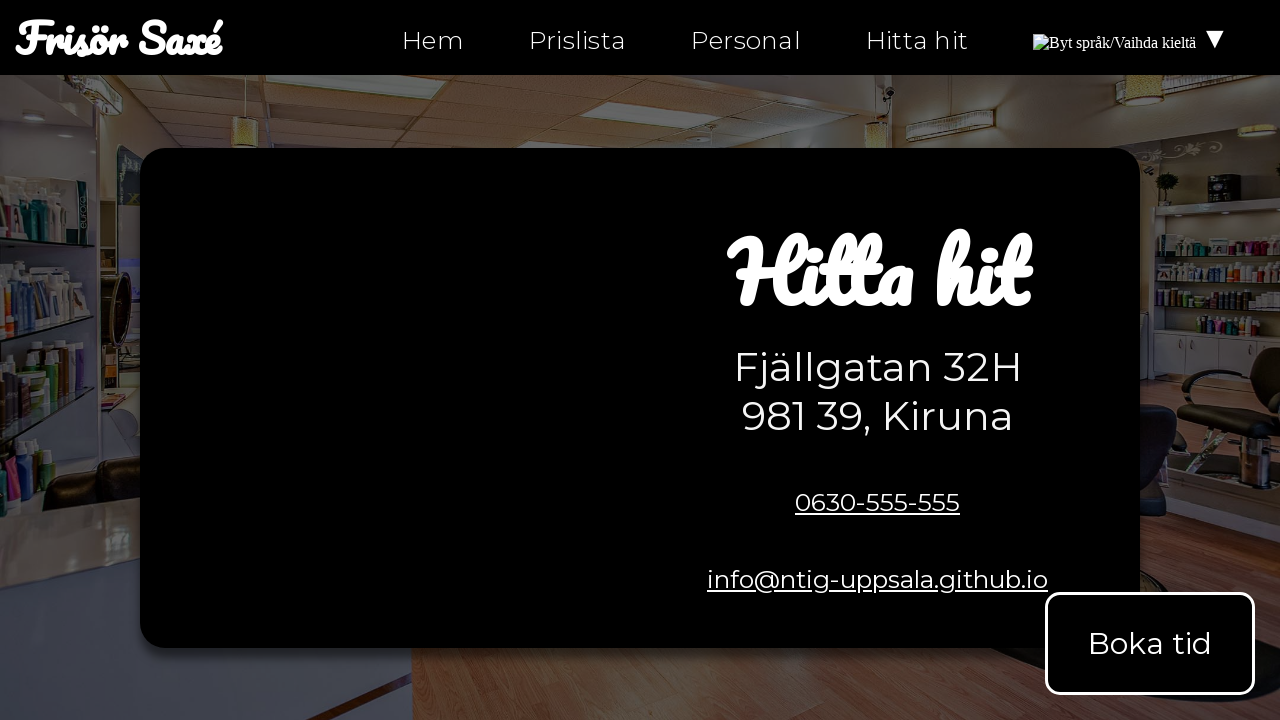

Asserted link href is valid (not empty or '#')
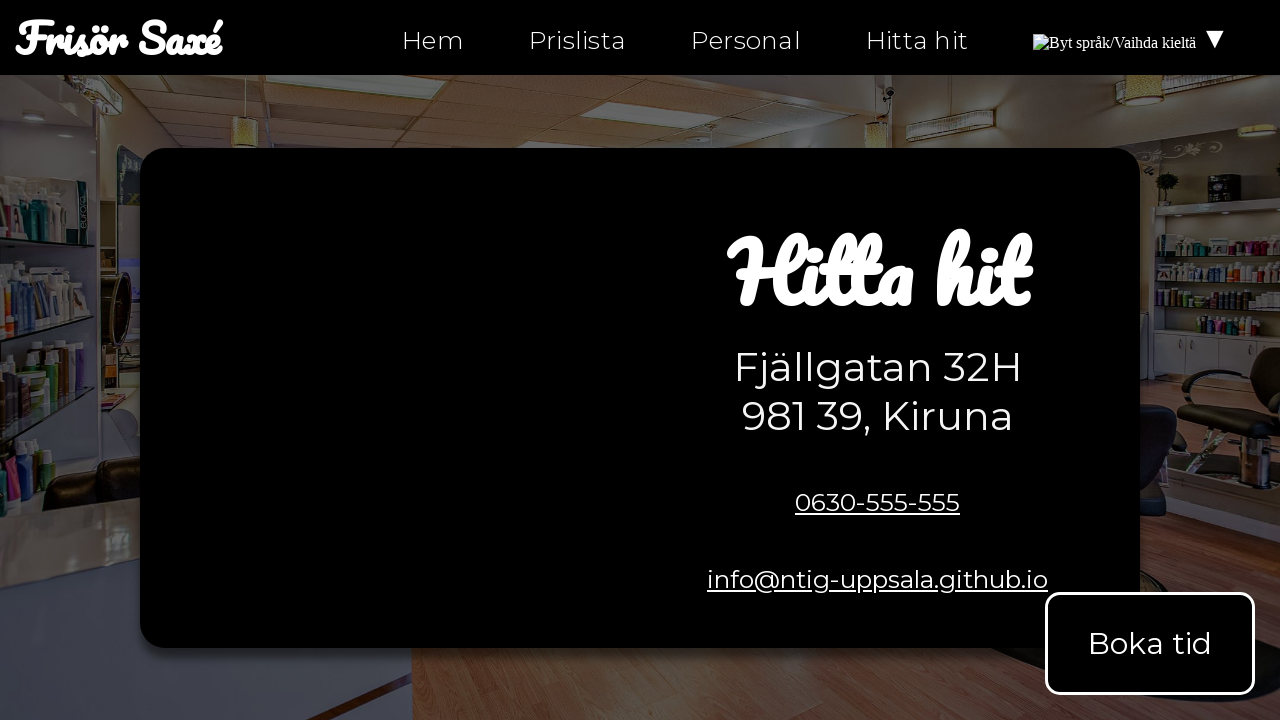

Checked link href attribute: mailto:info@ntig-uppsala.github.io?Subject=Boka%20tid
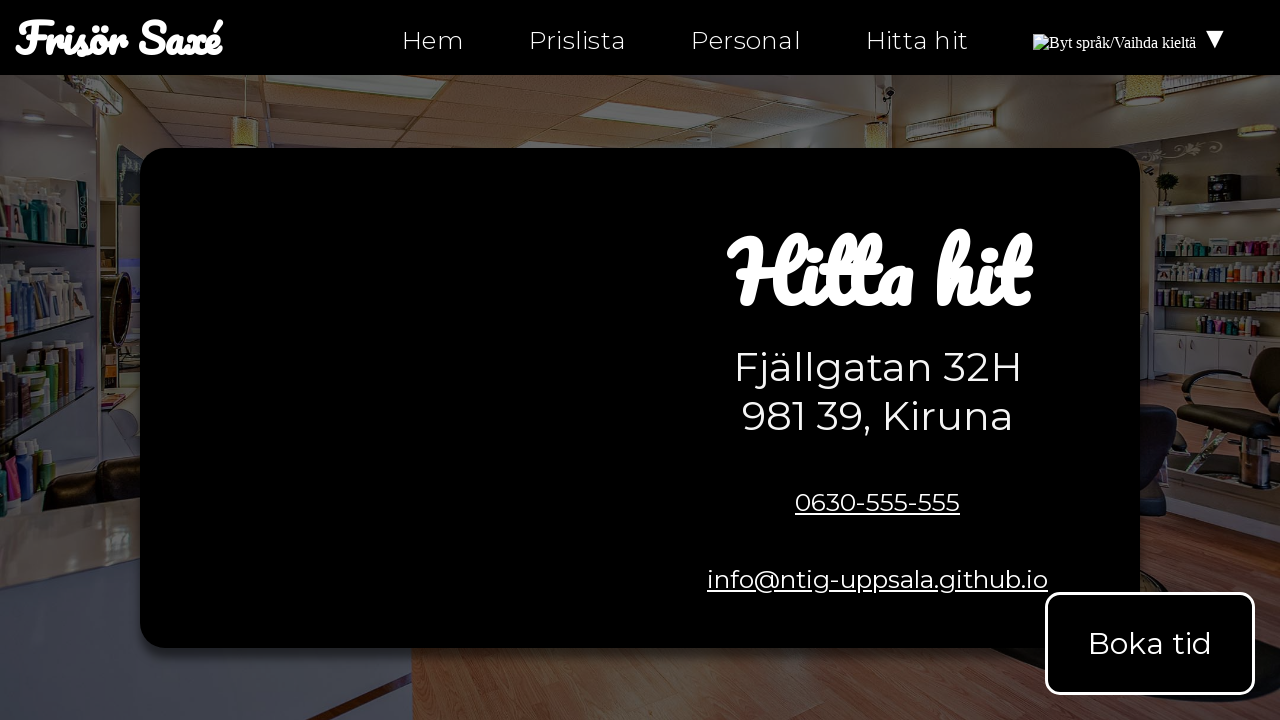

Asserted link href is valid (not empty or '#')
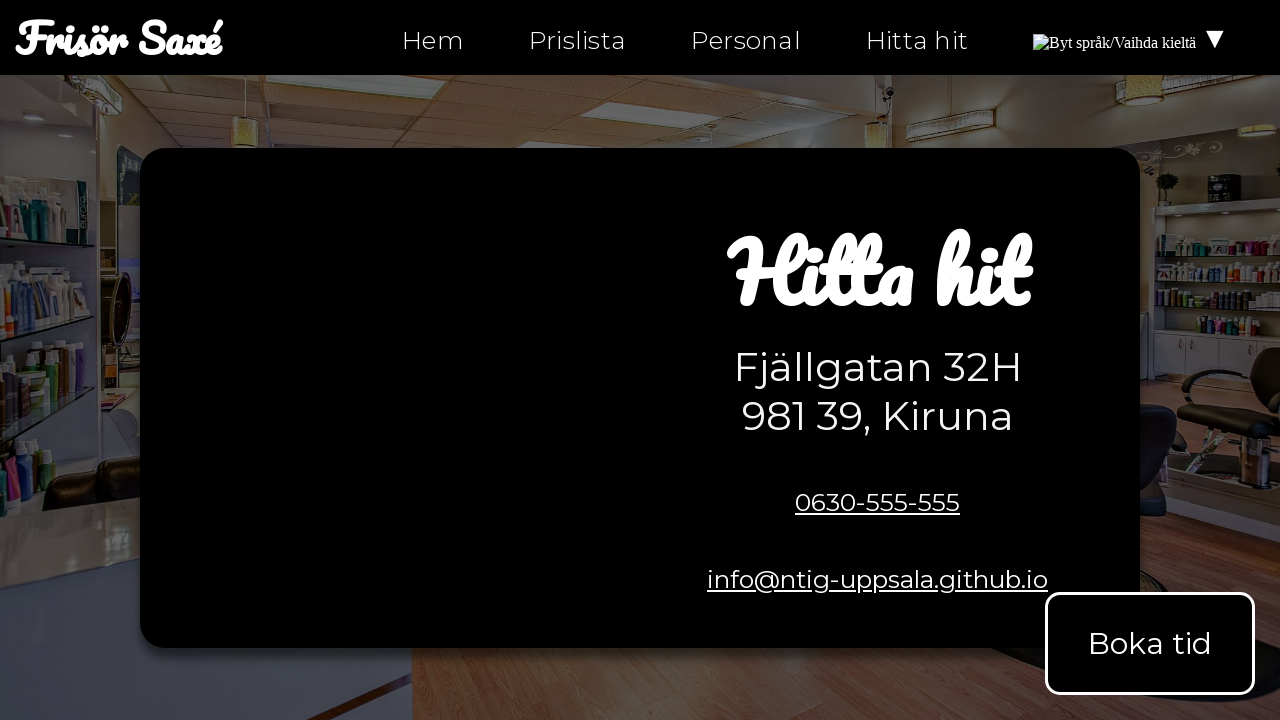

Checked link href attribute: tel:0630-555-555
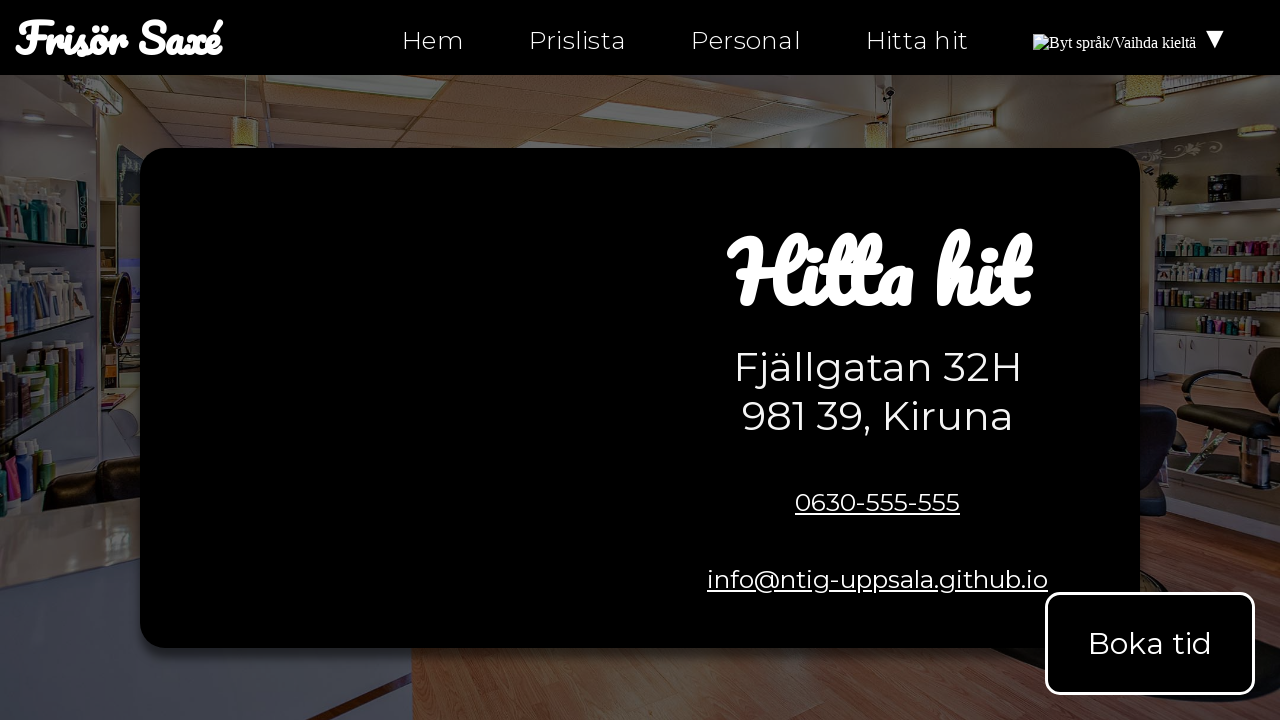

Asserted link href is valid (not empty or '#')
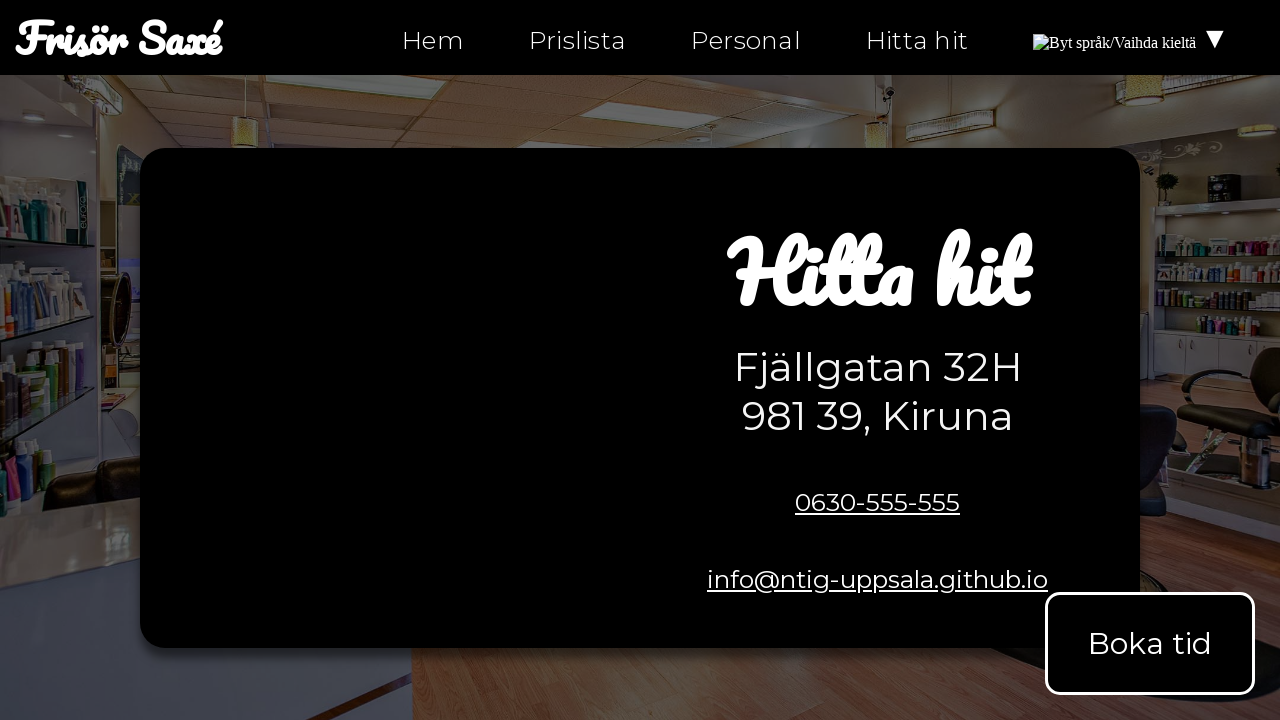

Checked link href attribute: mailto:info@ntig-uppsala.github.io
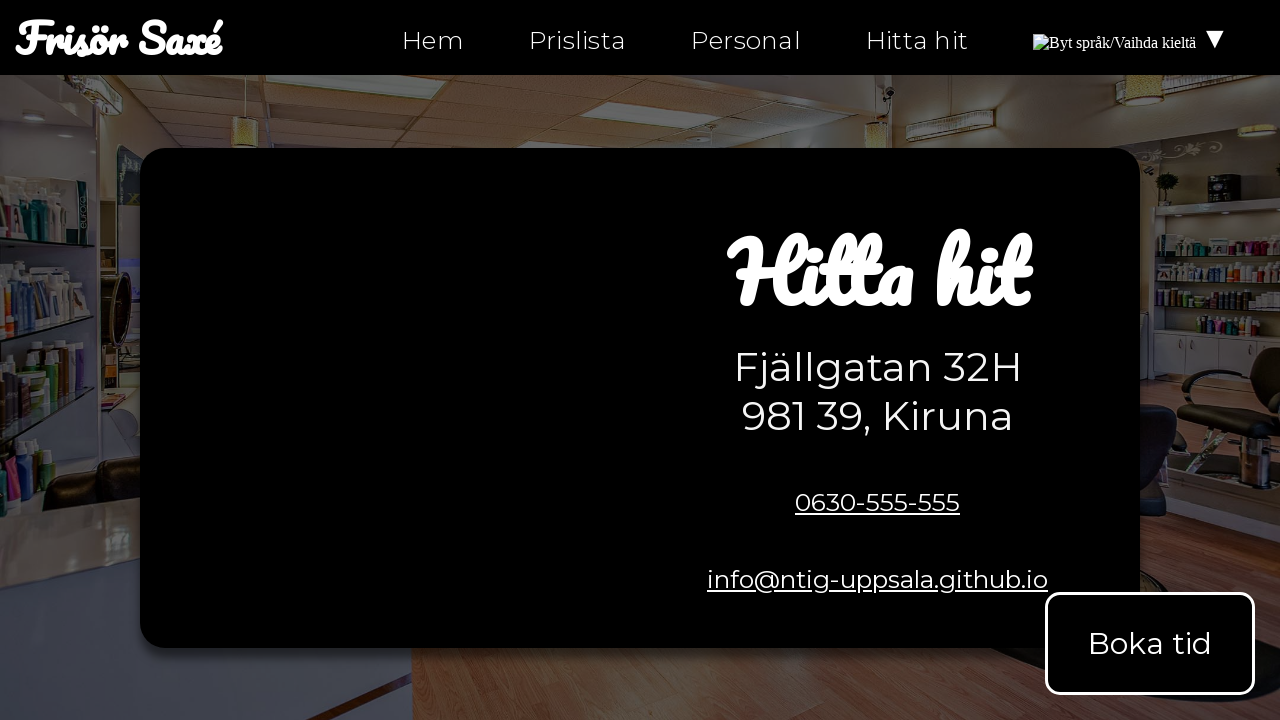

Asserted link href is valid (not empty or '#')
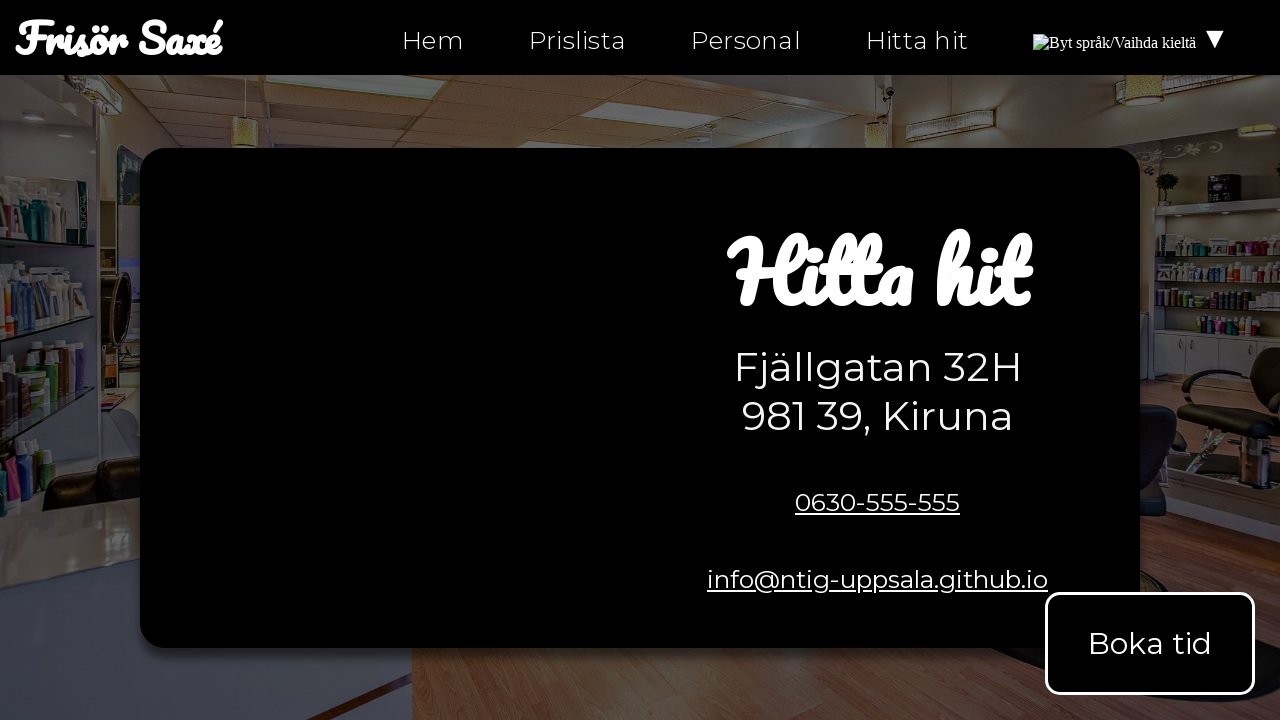

Checked link href attribute: https://facebook.com/ntiuppsala
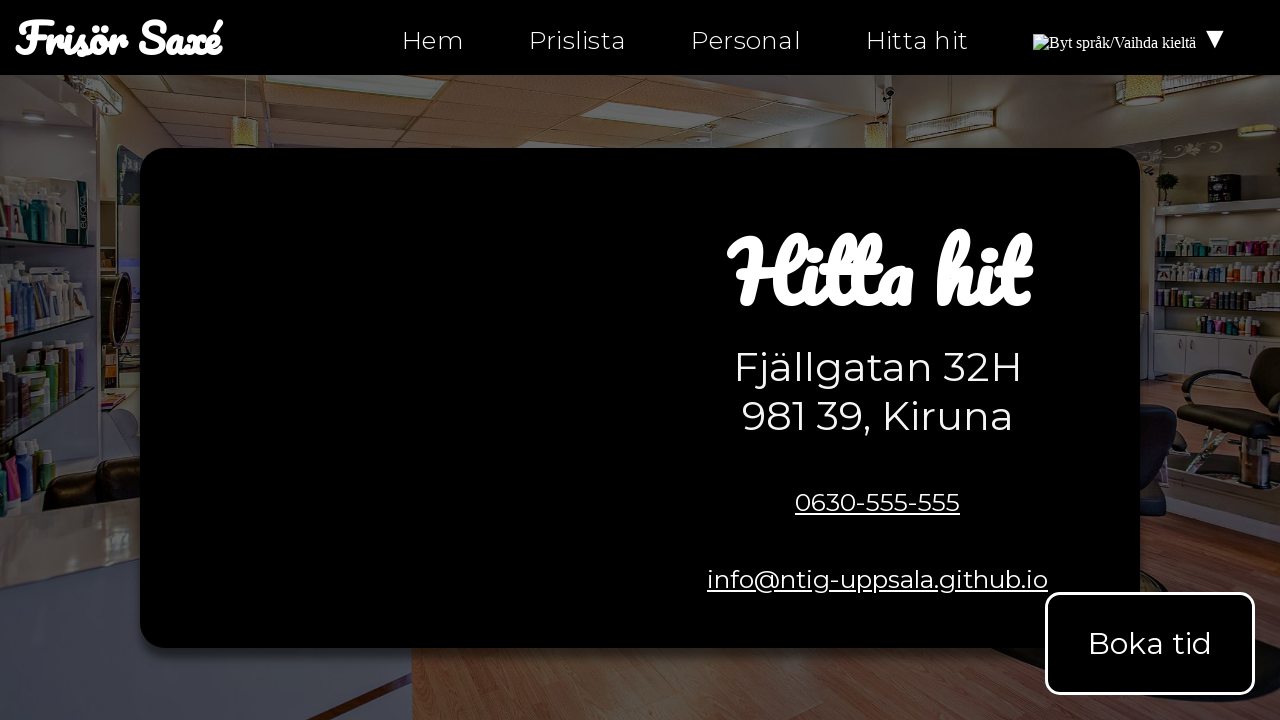

Asserted link href is valid (not empty or '#')
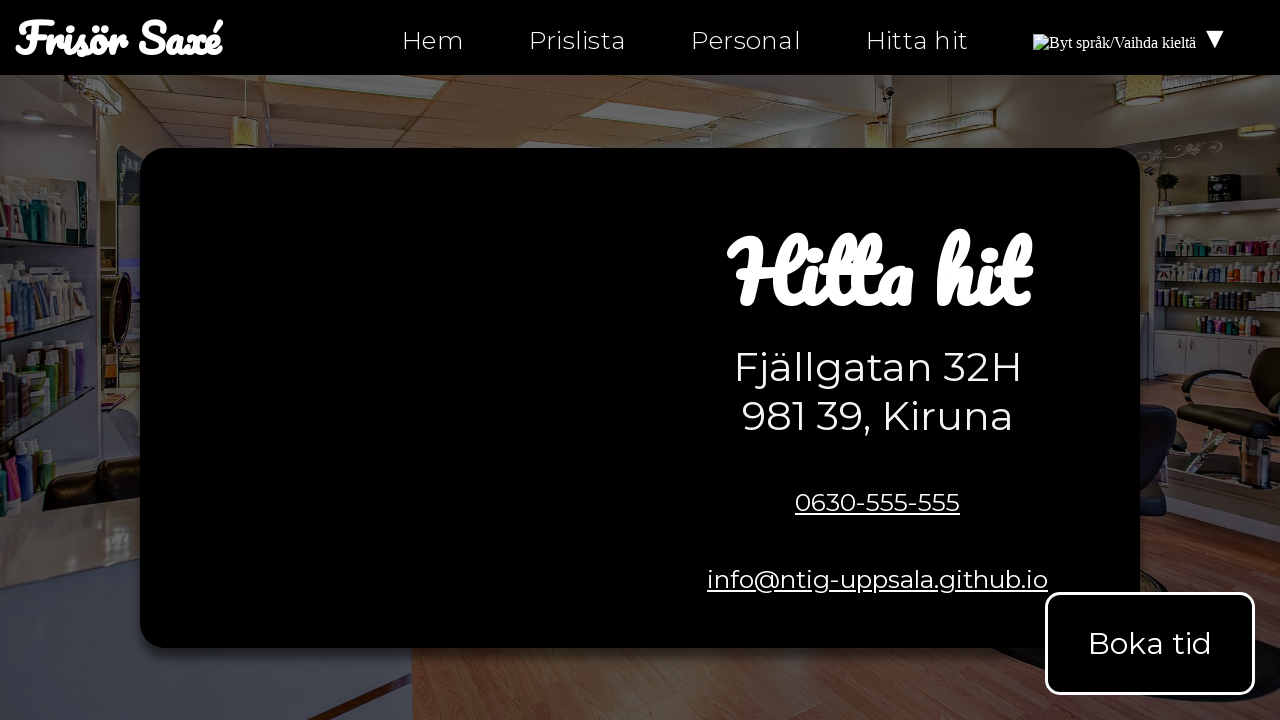

Checked link href attribute: https://instagram.com/ntiuppsala
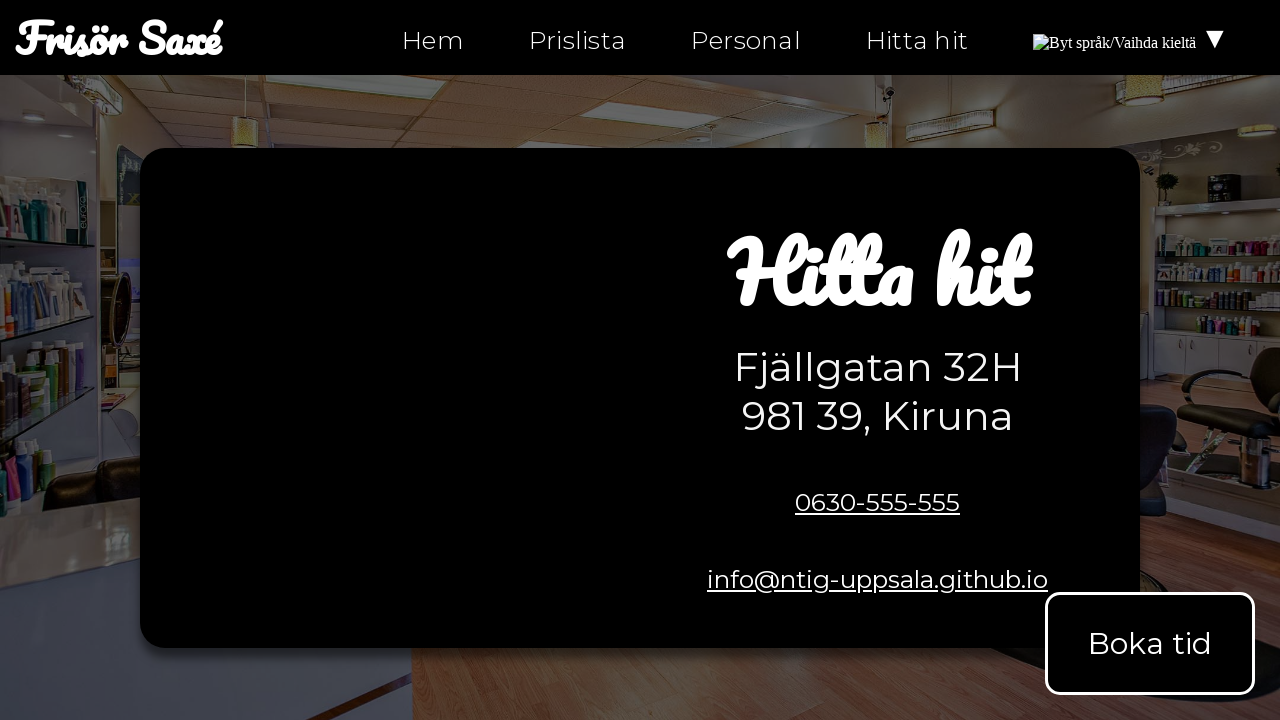

Asserted link href is valid (not empty or '#')
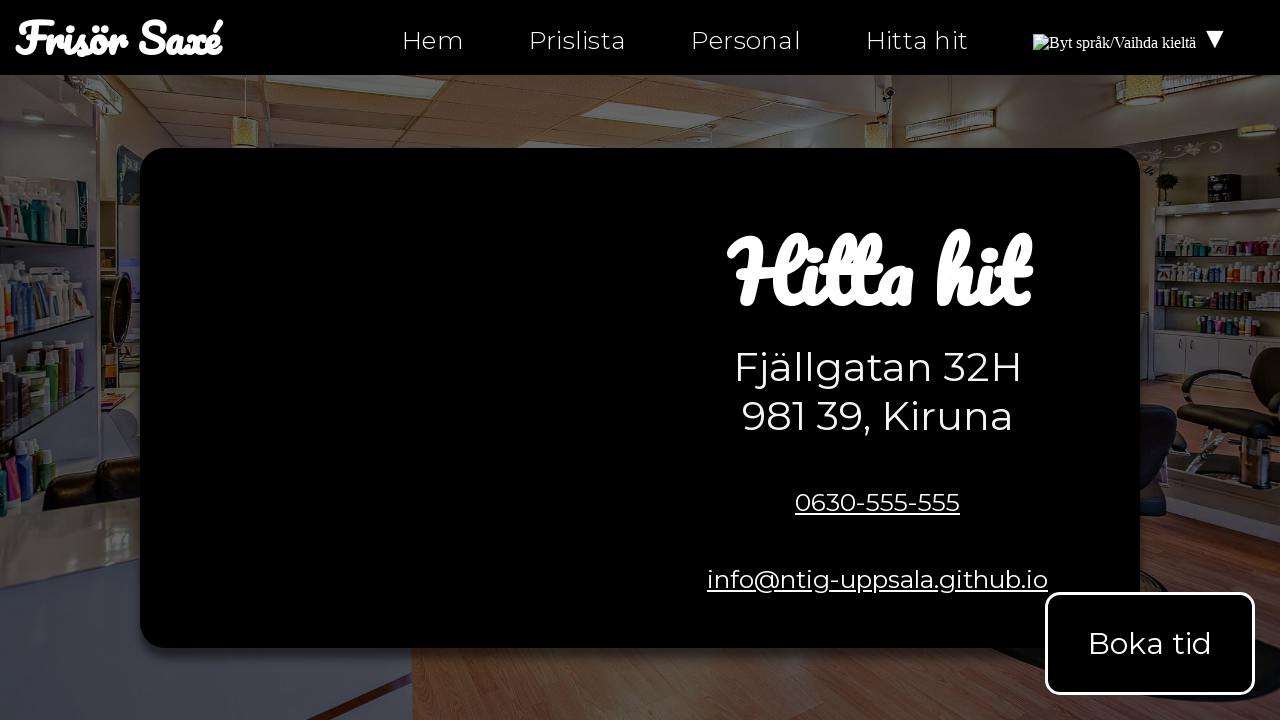

Checked link href attribute: https://twitter.com/ntiuppsala
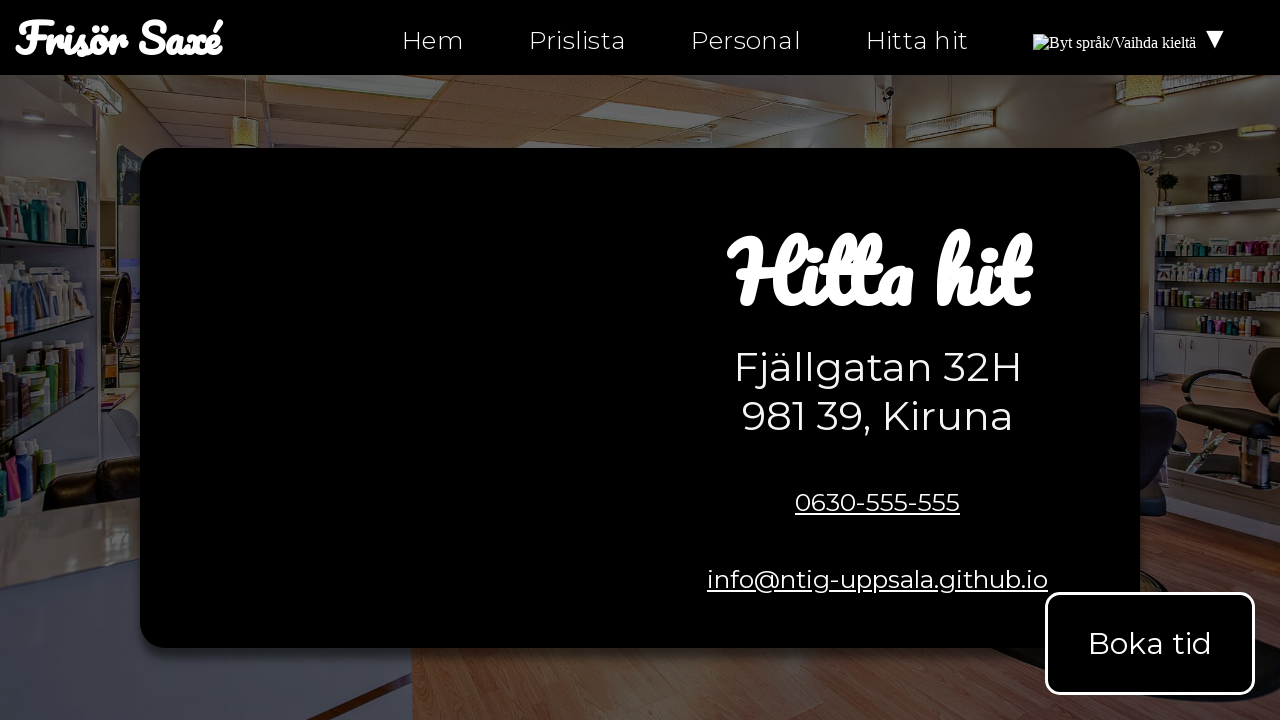

Asserted link href is valid (not empty or '#')
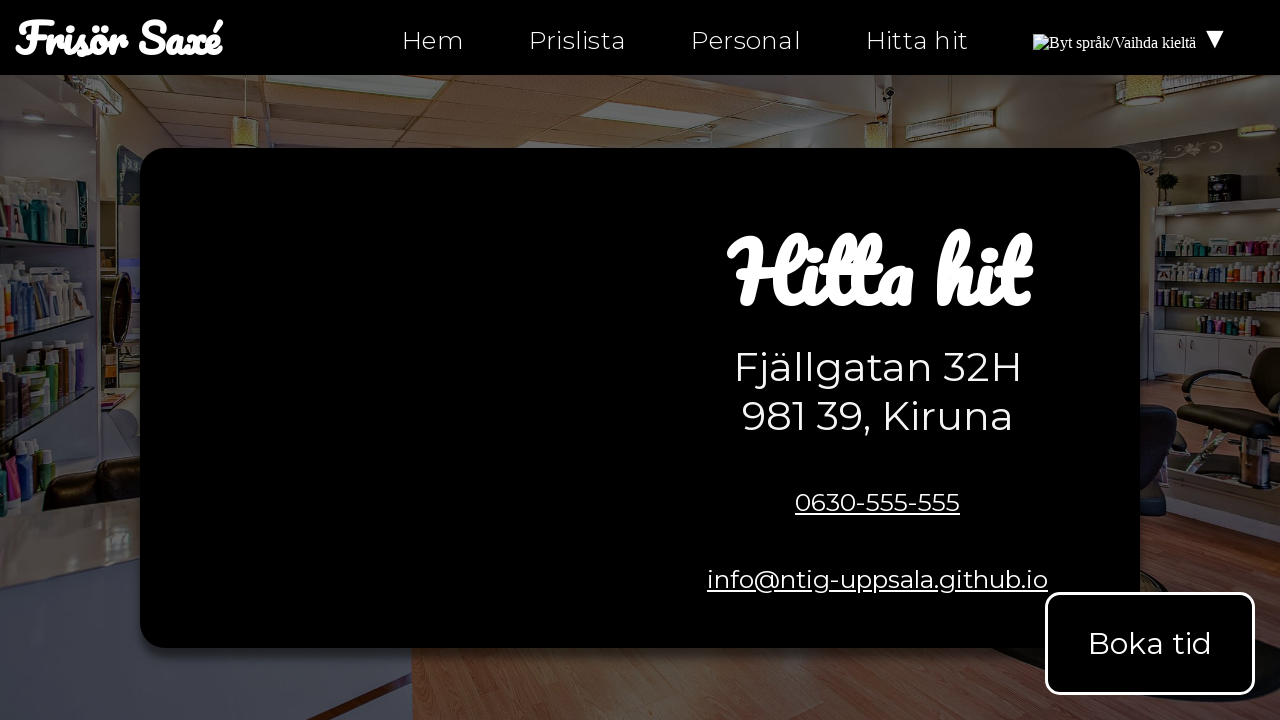

Checked link href attribute: tel:0630-555-555
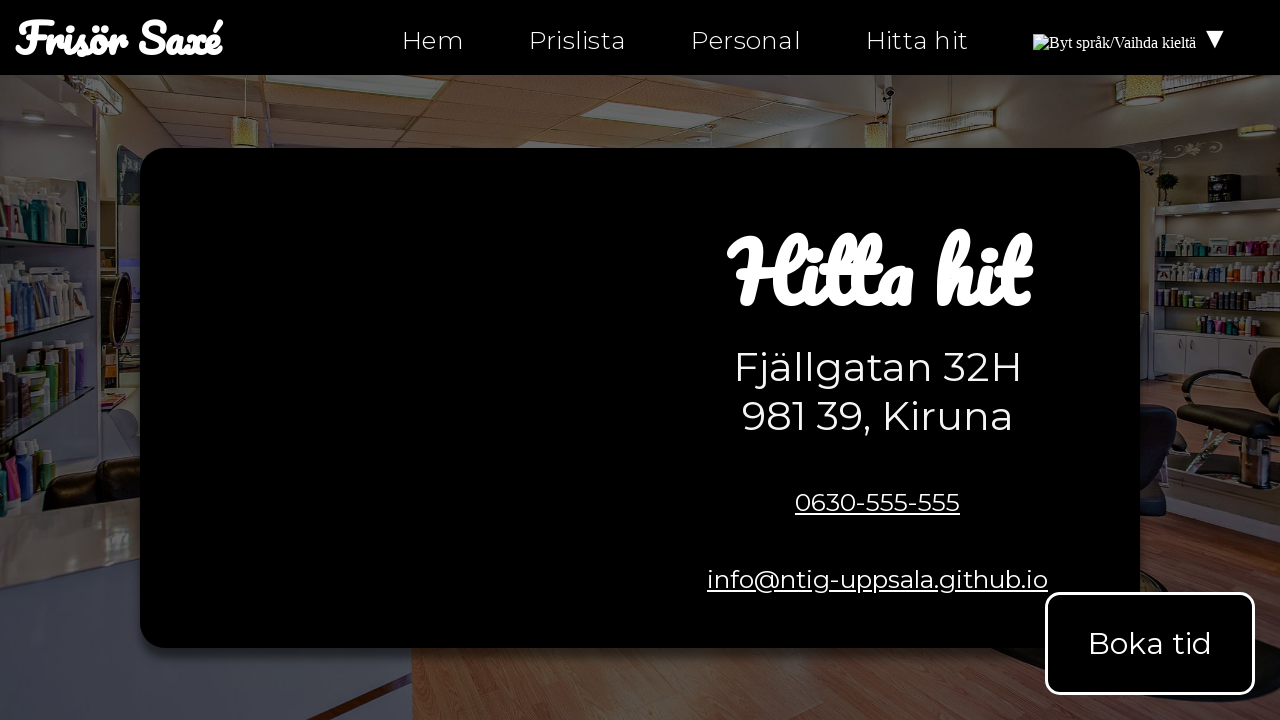

Asserted link href is valid (not empty or '#')
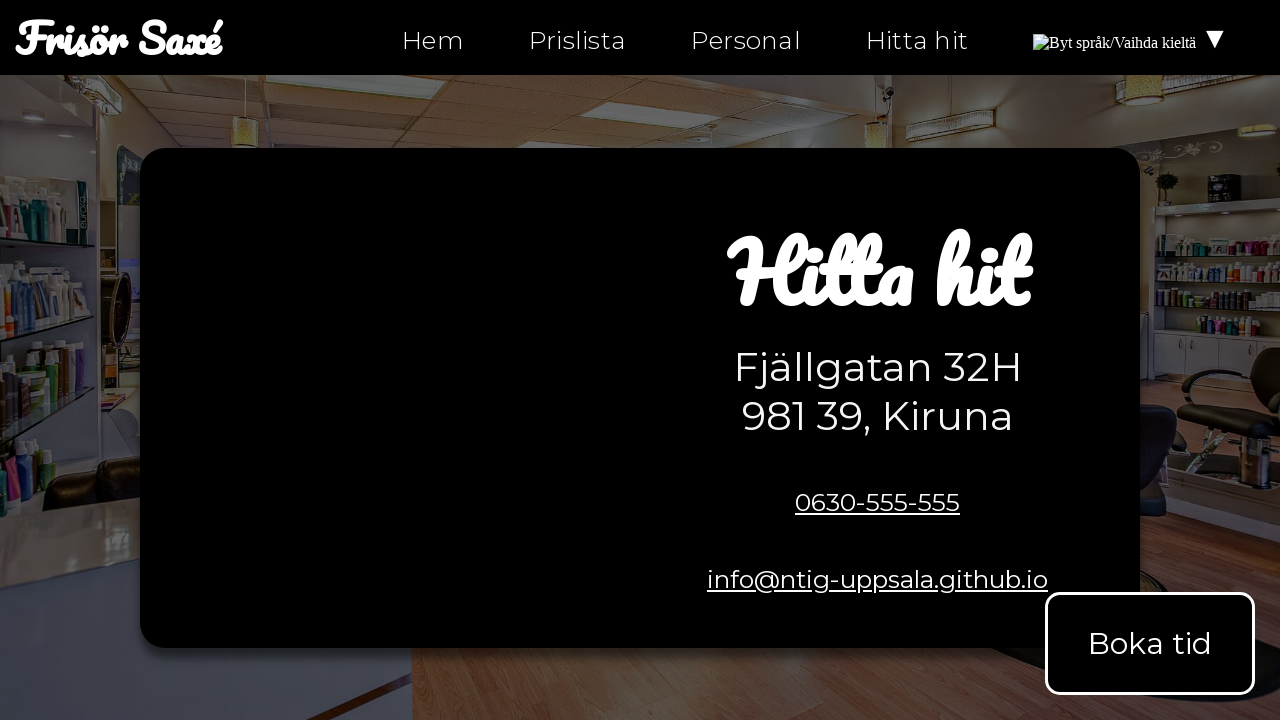

Checked link href attribute: mailto:info@ntig-uppsala.github.io
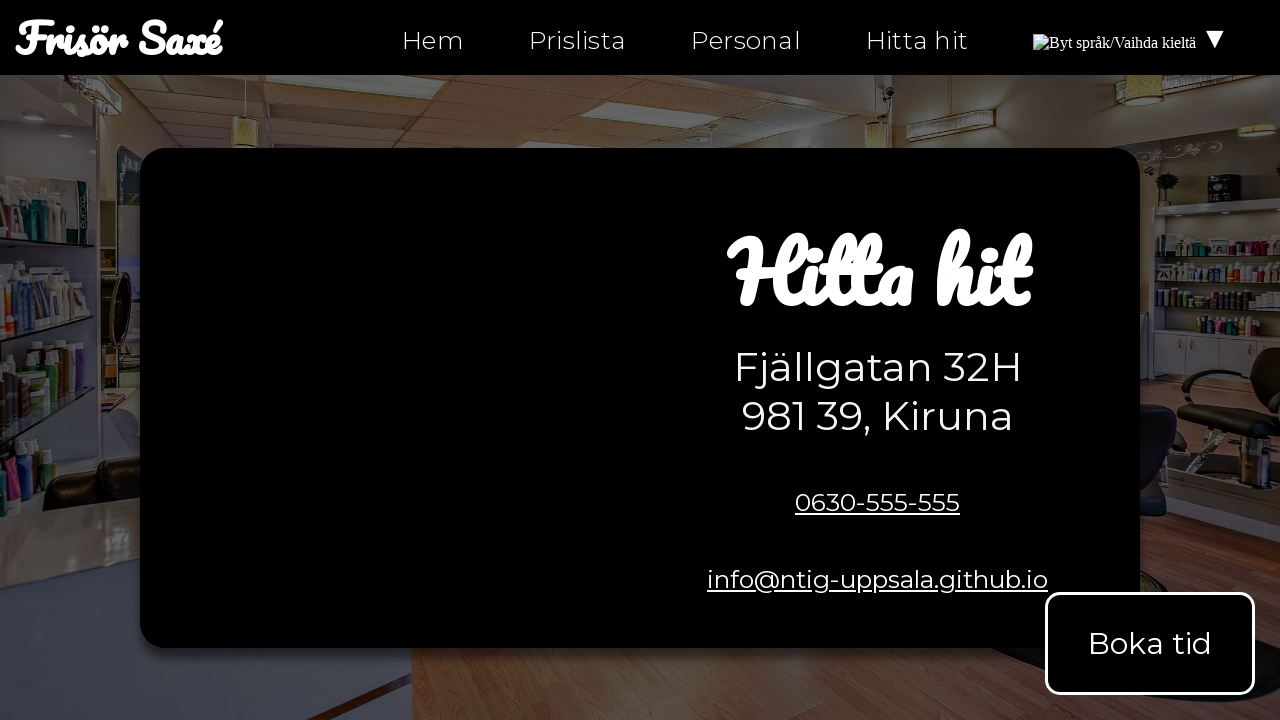

Asserted link href is valid (not empty or '#')
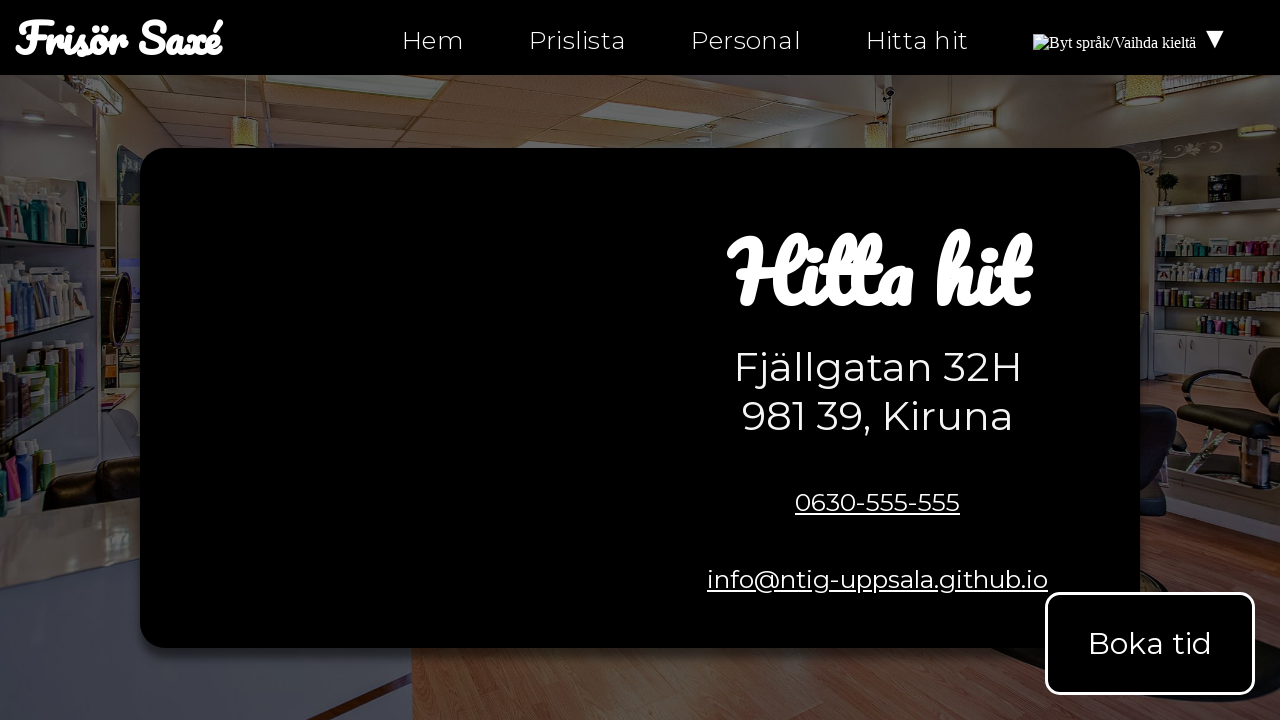

Checked link href attribute: hitta-hit.html
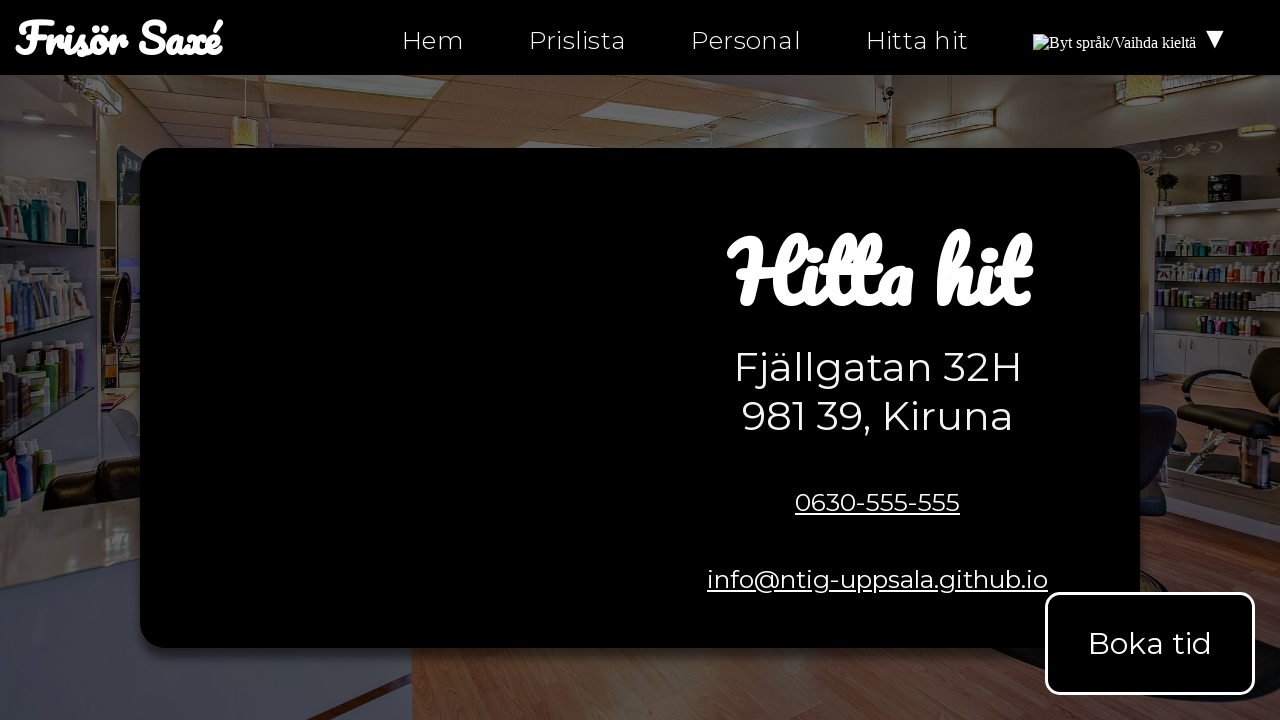

Asserted link href is valid (not empty or '#')
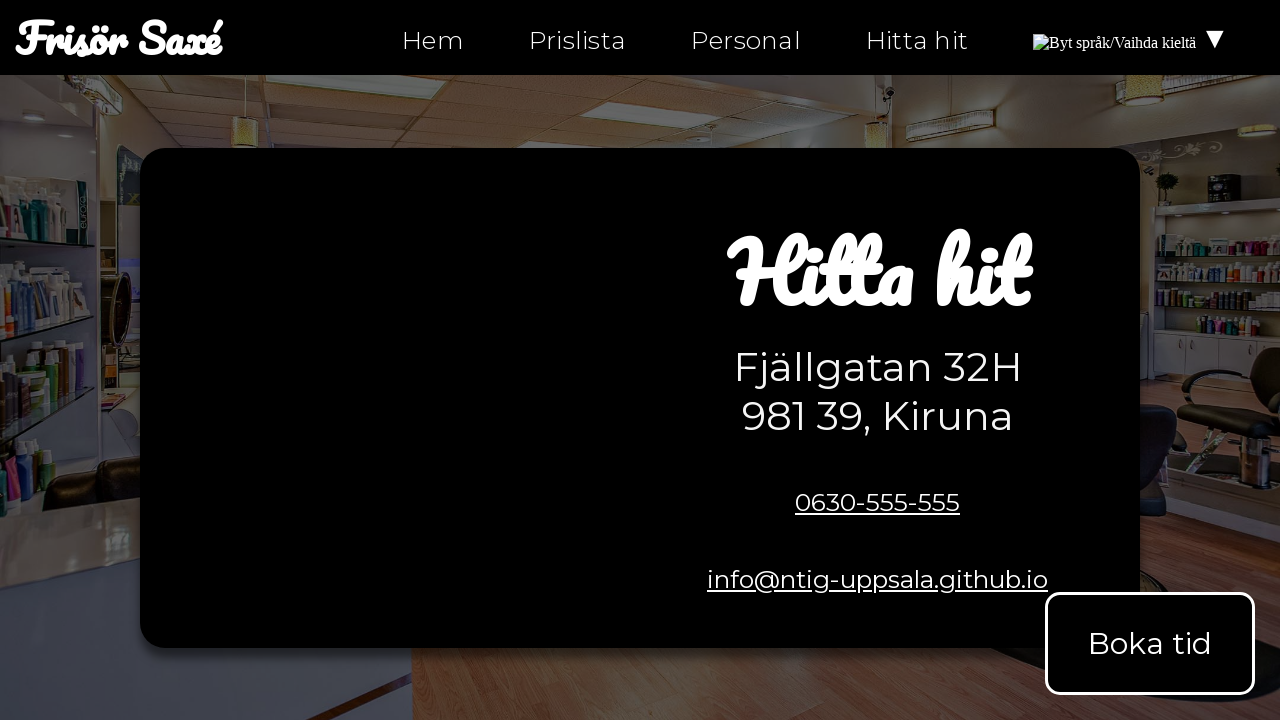

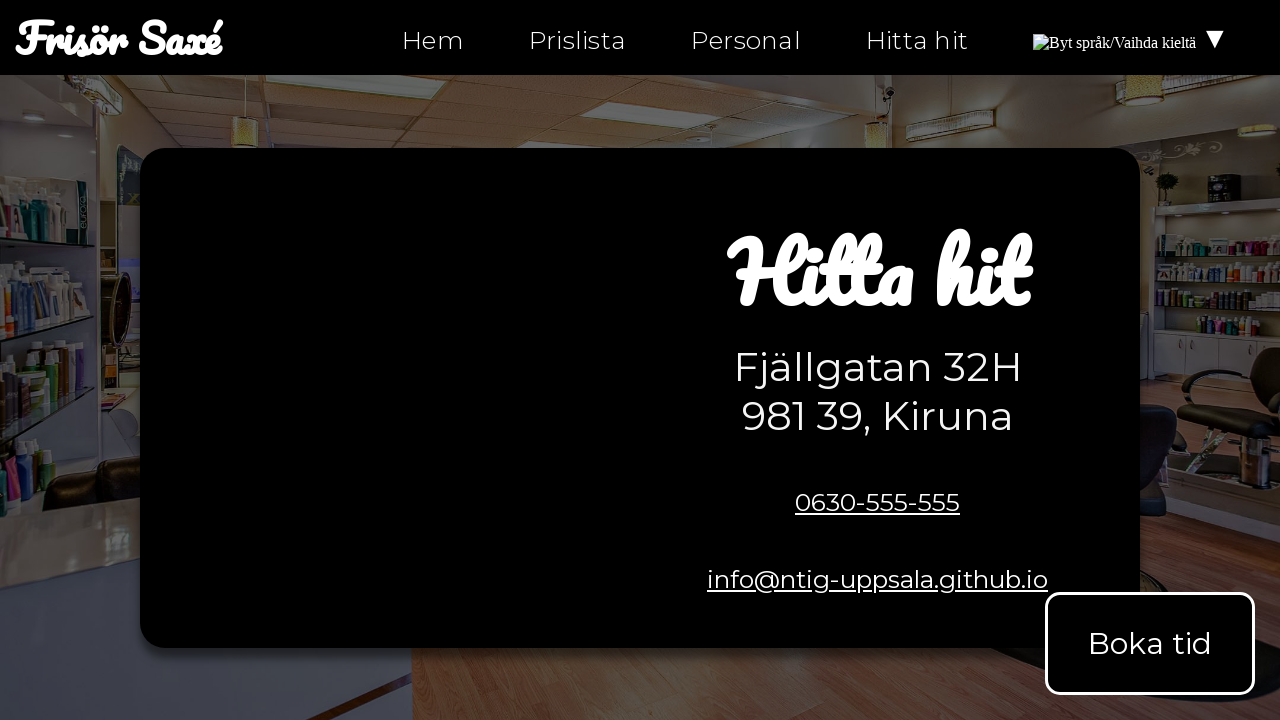